Tests date picker calendar widget by navigating back through months and selecting a specific date (4th of July 2007).

Starting URL: https://kristinek.github.io/site/examples/actions

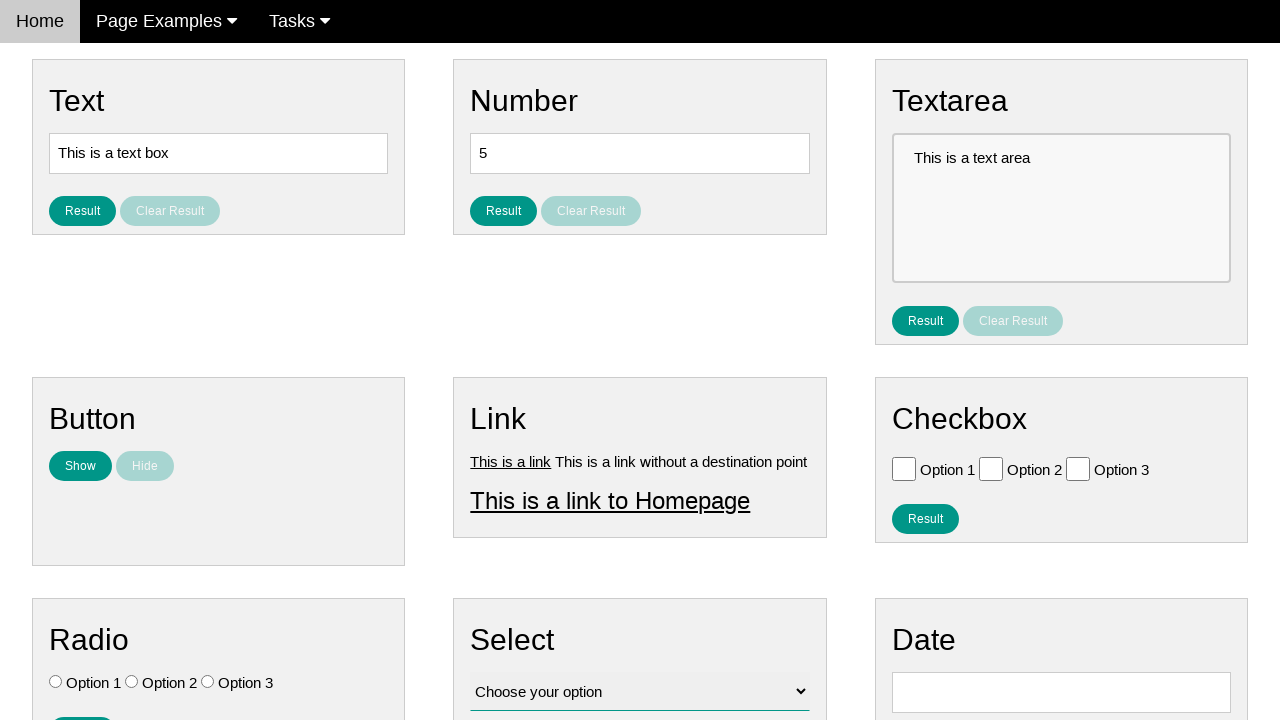

Navigated to date picker example page
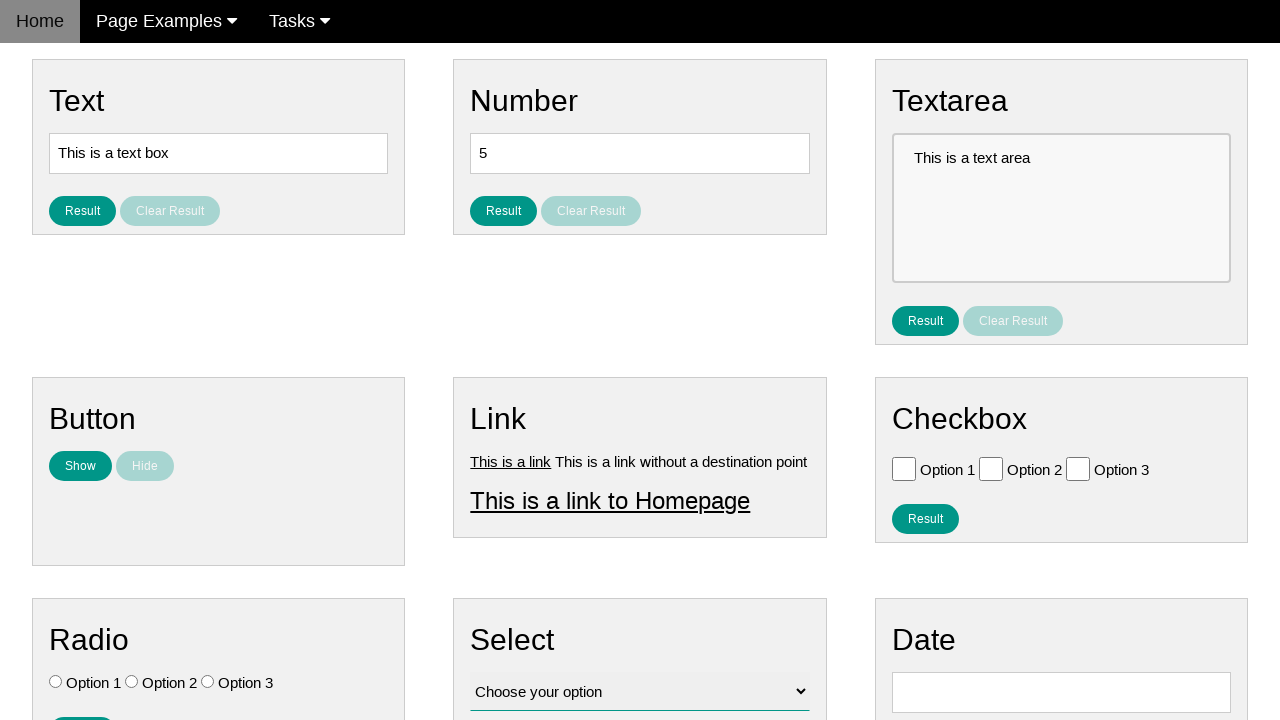

Verified date input box is initially empty
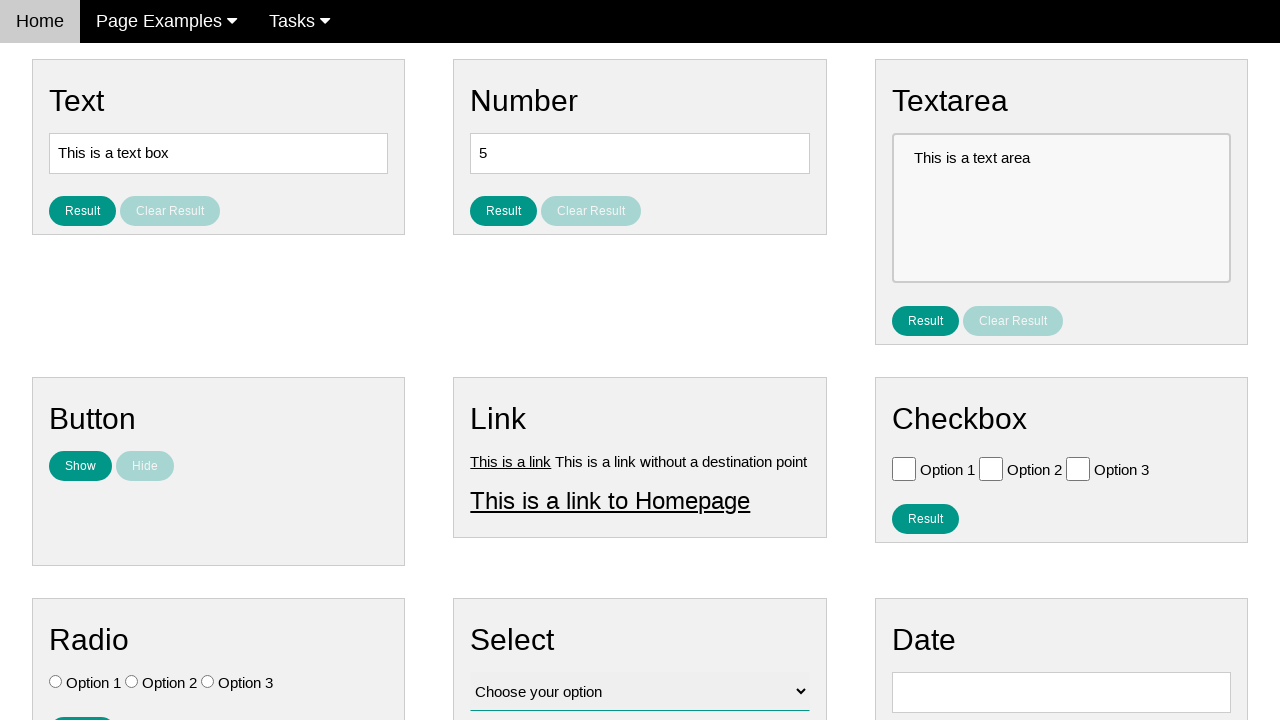

Clicked date input box to open calendar widget at (1061, 692) on #vfb-8
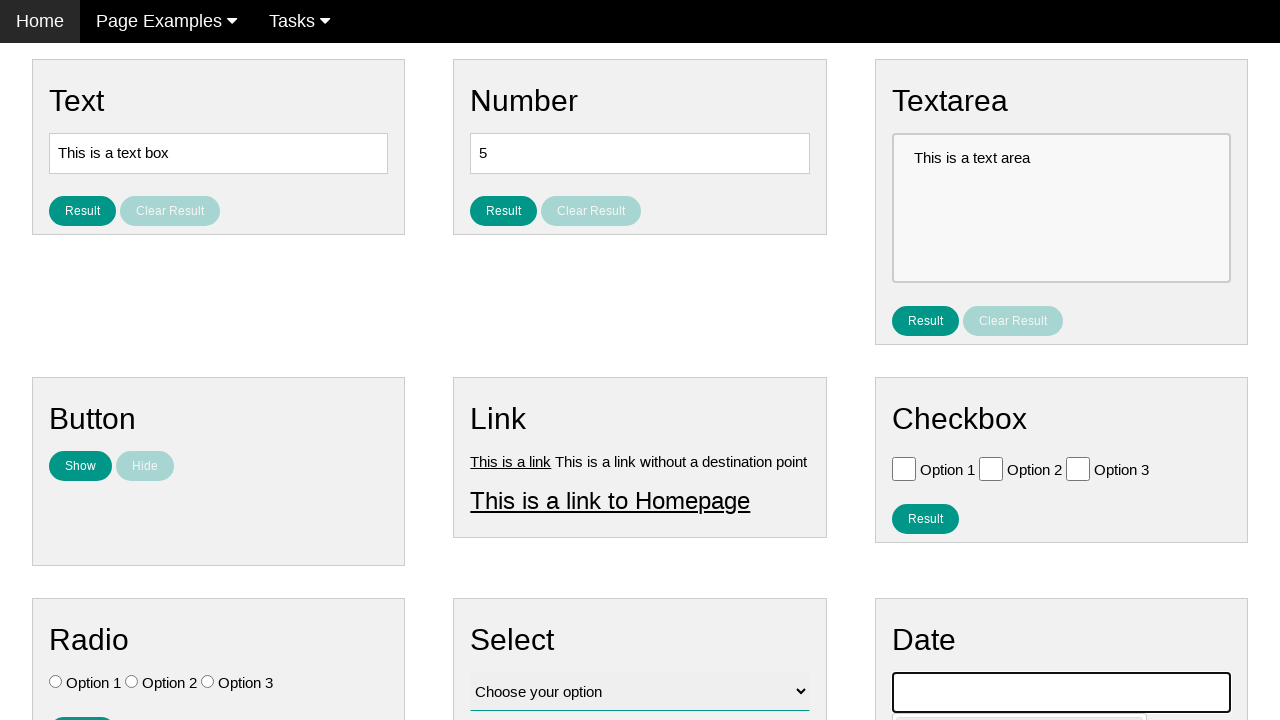

Clicked previous month button (iteration 1/141 to reach July 2007) at (912, 408) on .ui-datepicker-prev
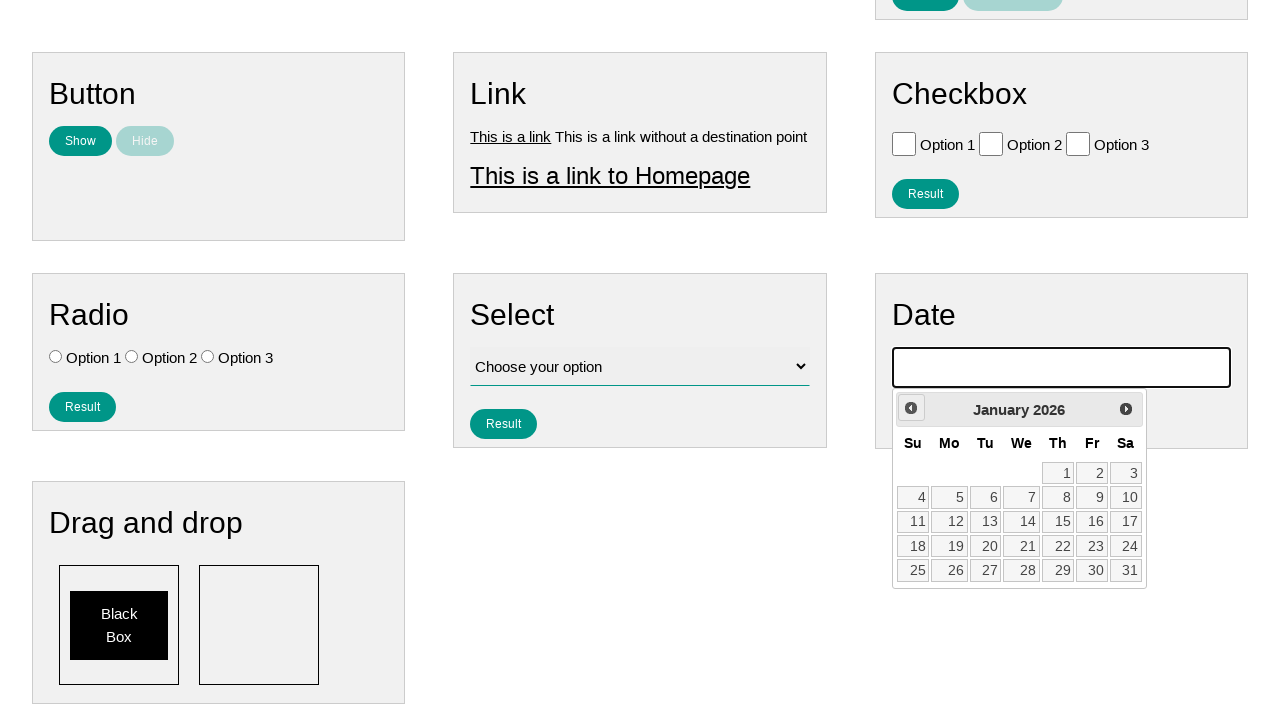

Clicked previous month button (iteration 2/141 to reach July 2007) at (911, 408) on .ui-datepicker-prev
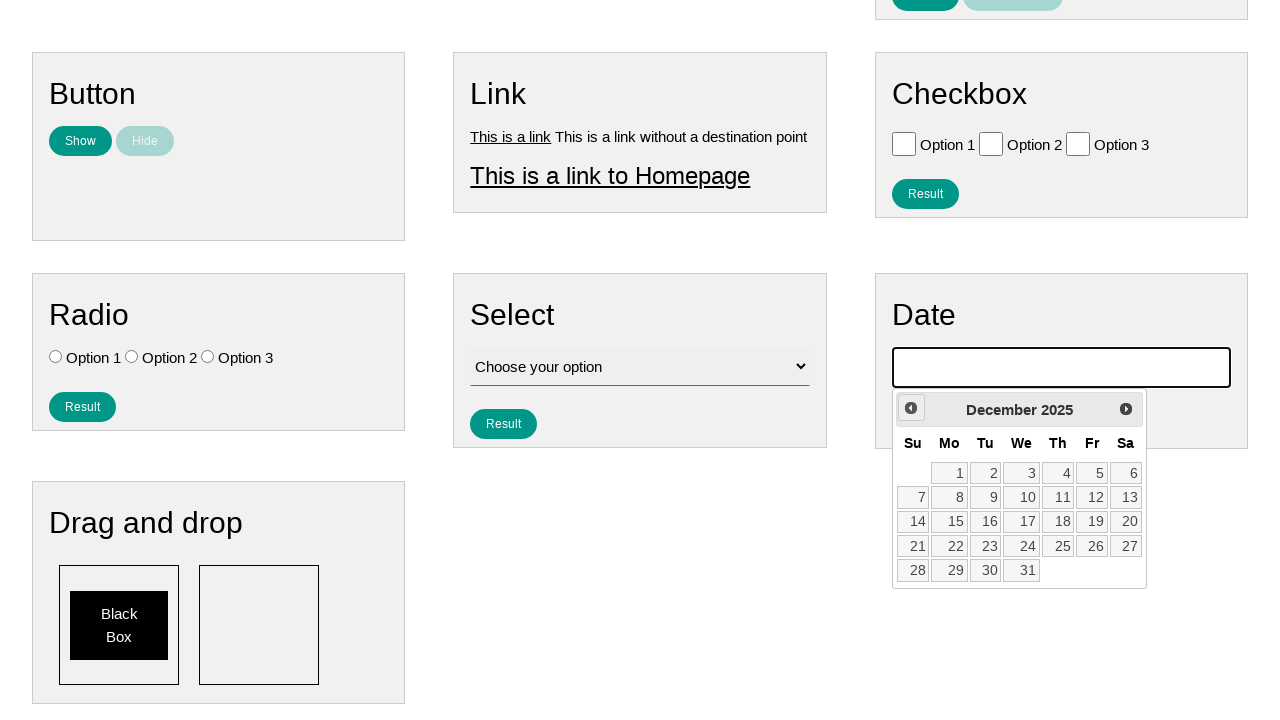

Clicked previous month button (iteration 3/141 to reach July 2007) at (911, 408) on .ui-datepicker-prev
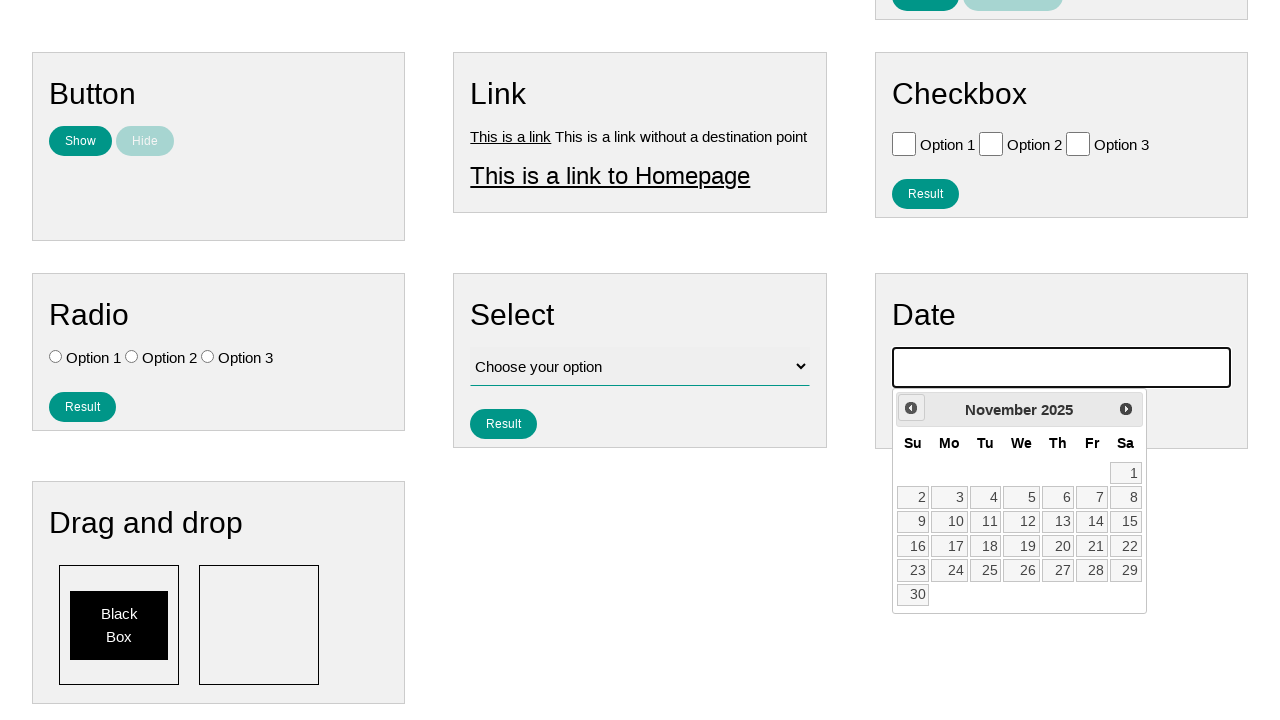

Clicked previous month button (iteration 4/141 to reach July 2007) at (911, 408) on .ui-datepicker-prev
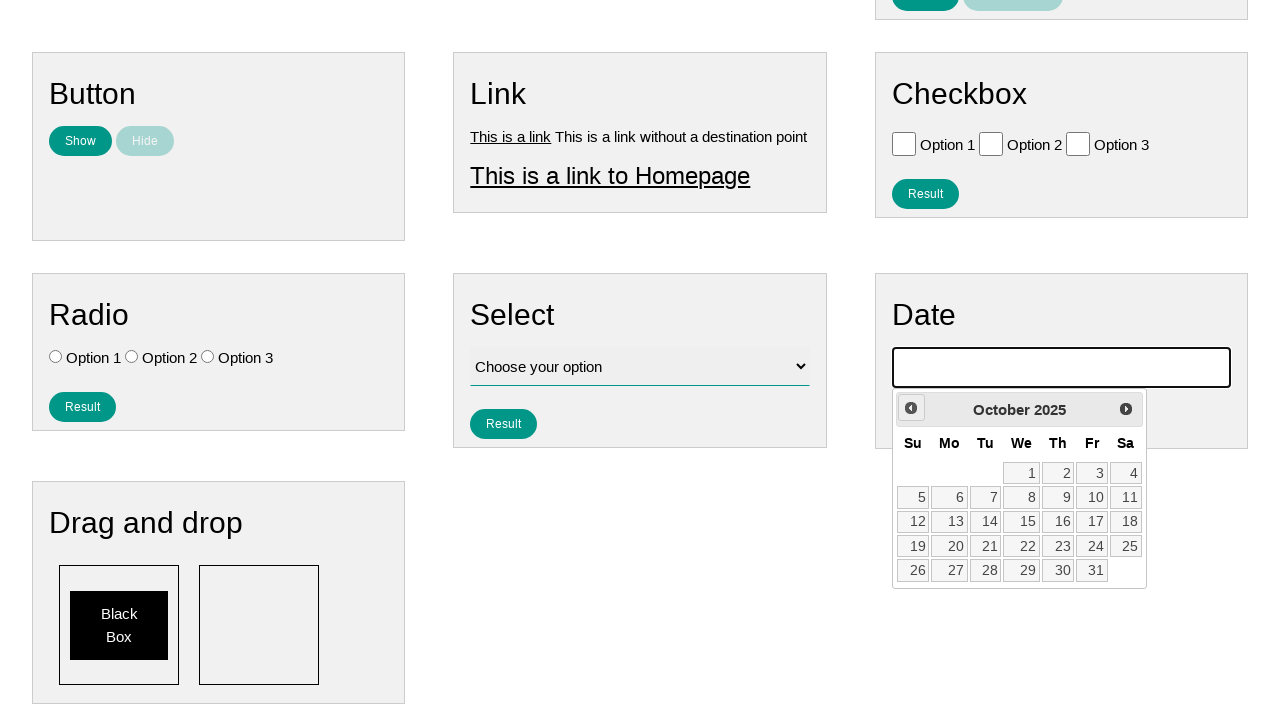

Clicked previous month button (iteration 5/141 to reach July 2007) at (911, 408) on .ui-datepicker-prev
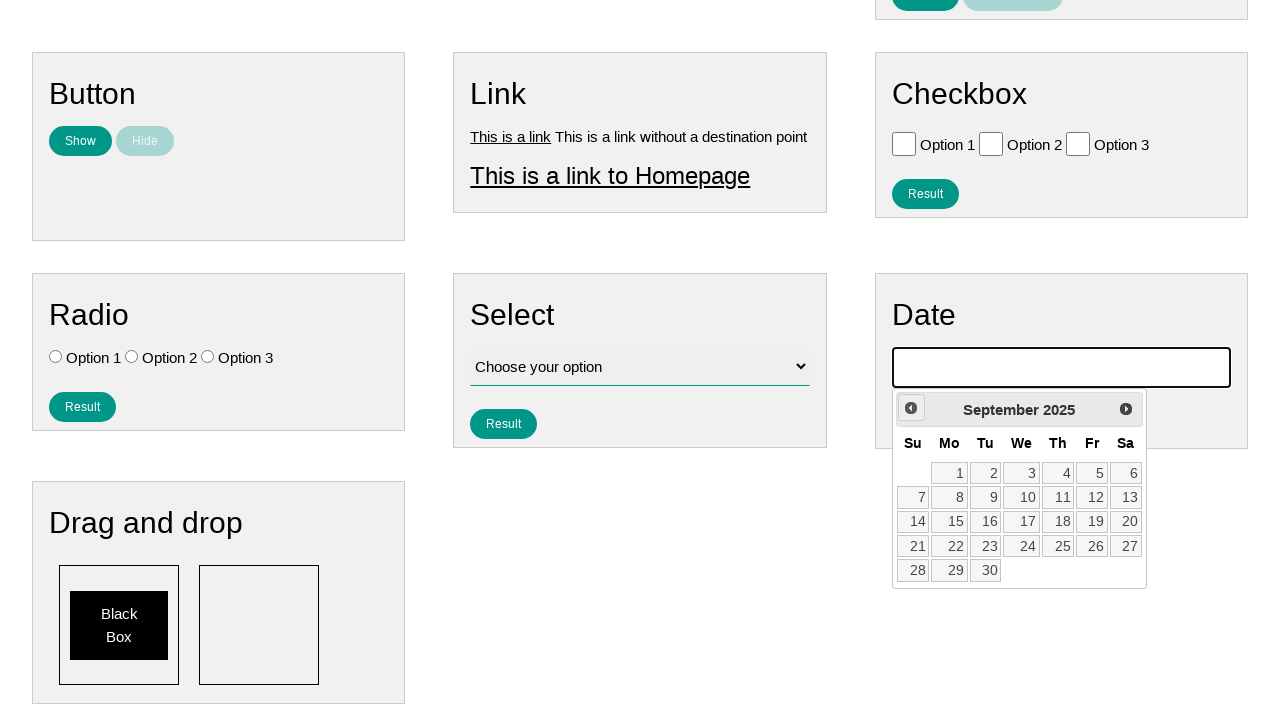

Clicked previous month button (iteration 6/141 to reach July 2007) at (911, 408) on .ui-datepicker-prev
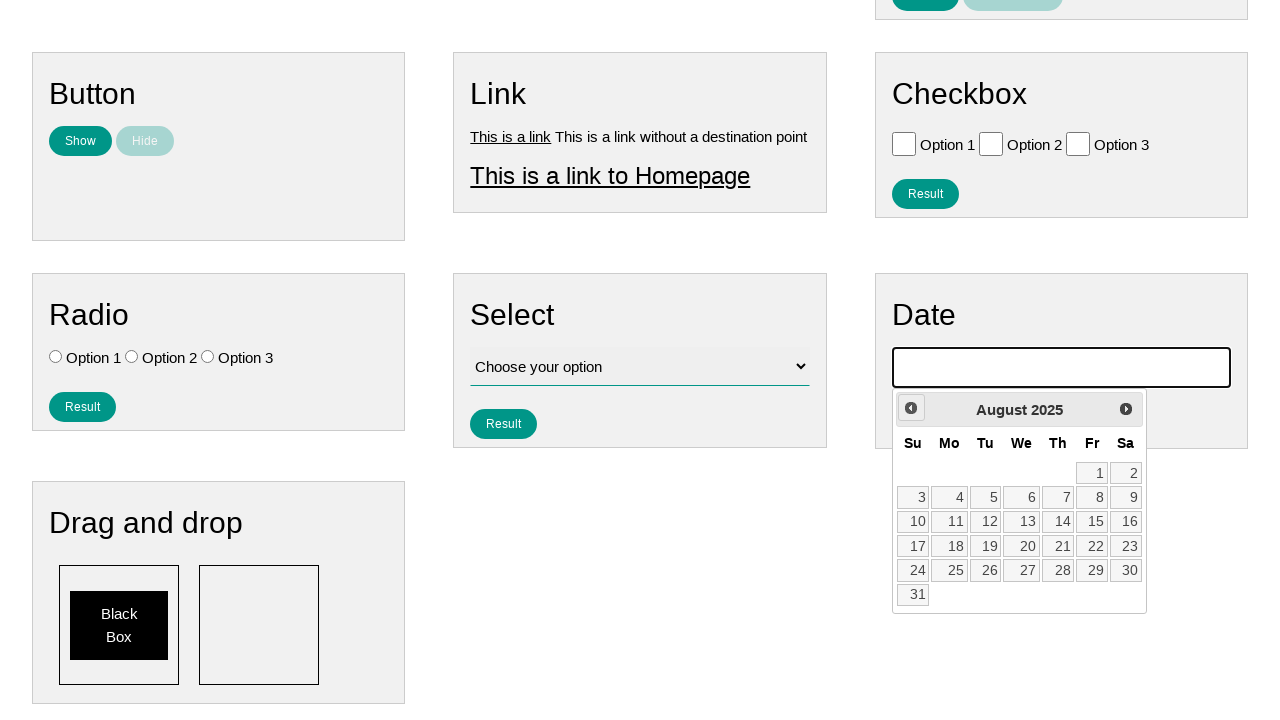

Clicked previous month button (iteration 7/141 to reach July 2007) at (911, 408) on .ui-datepicker-prev
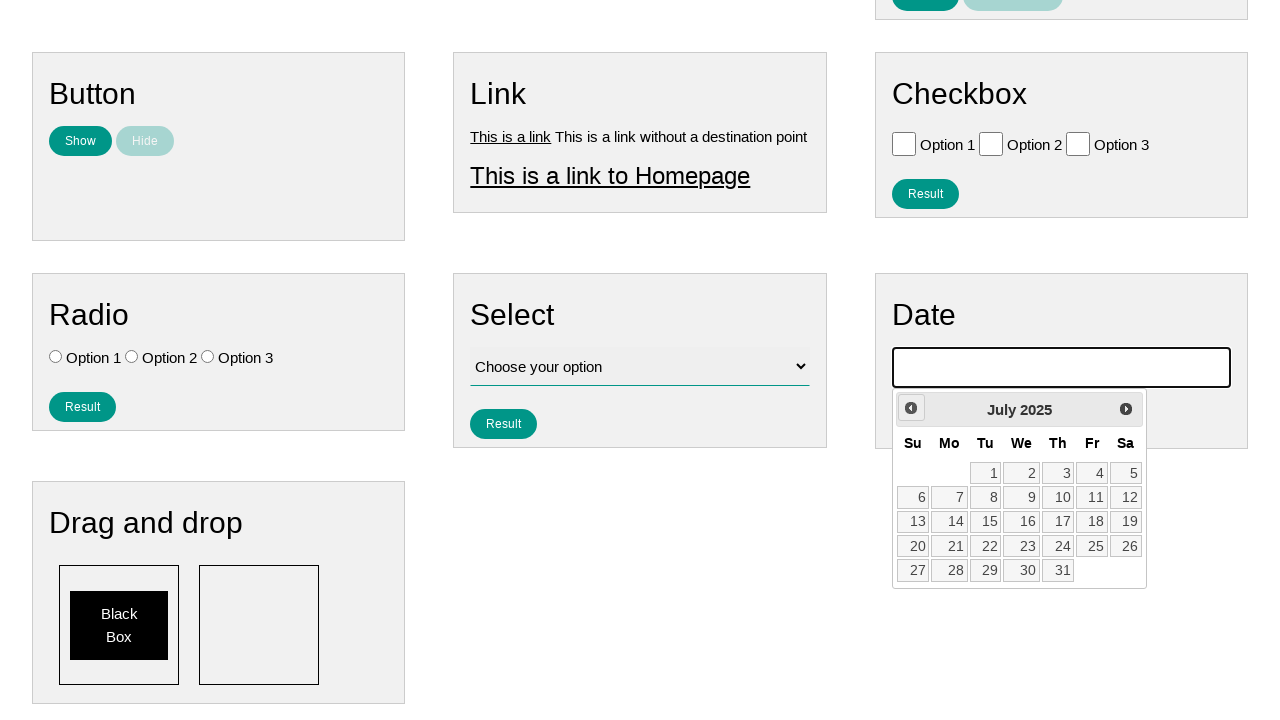

Clicked previous month button (iteration 8/141 to reach July 2007) at (911, 408) on .ui-datepicker-prev
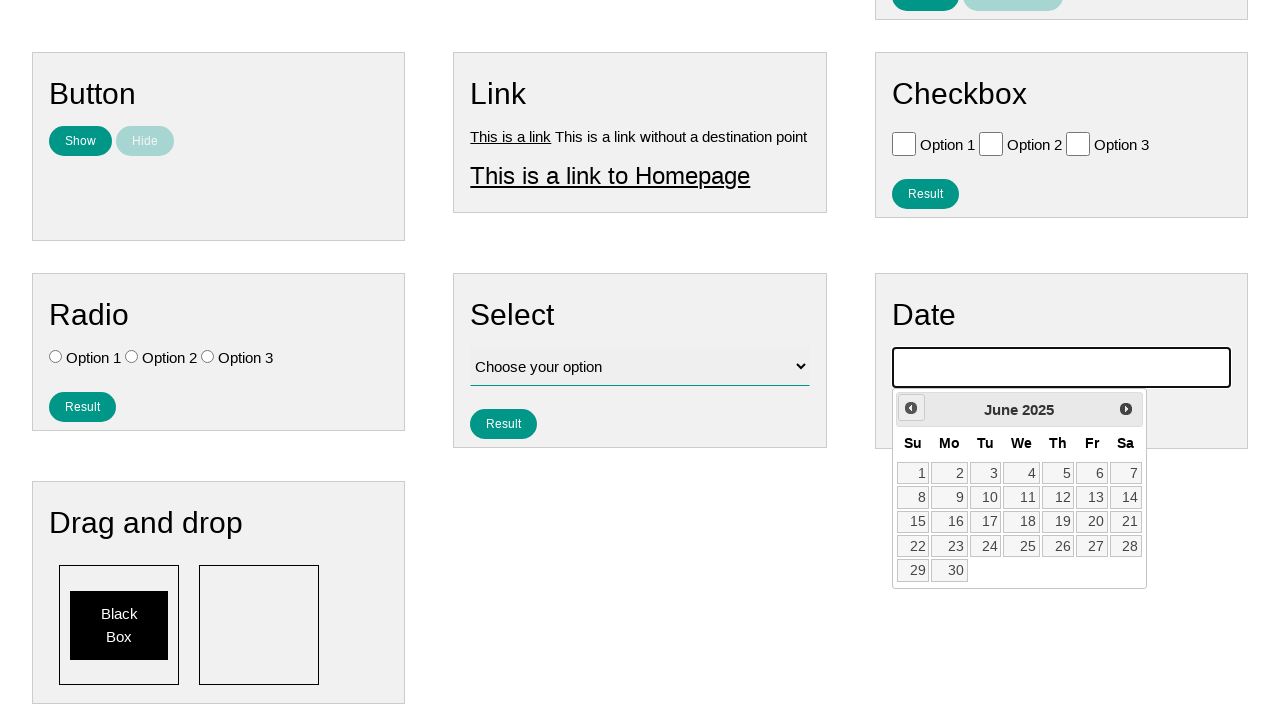

Clicked previous month button (iteration 9/141 to reach July 2007) at (911, 408) on .ui-datepicker-prev
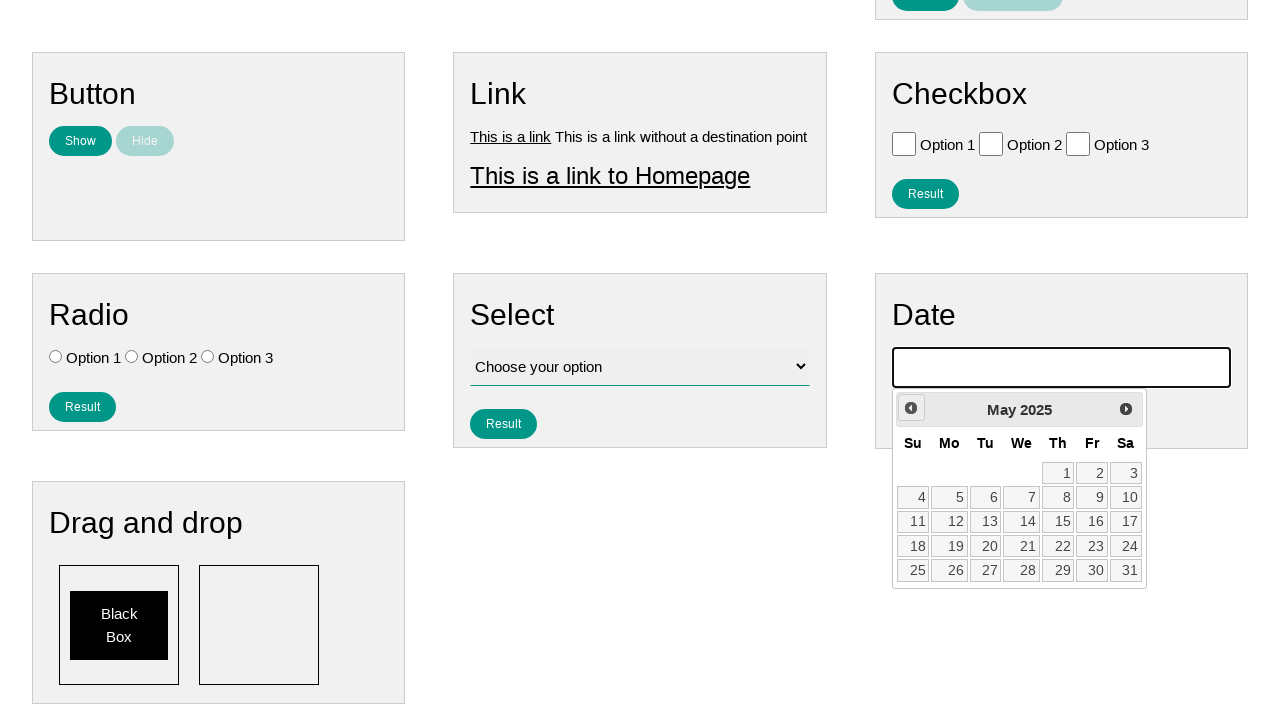

Clicked previous month button (iteration 10/141 to reach July 2007) at (911, 408) on .ui-datepicker-prev
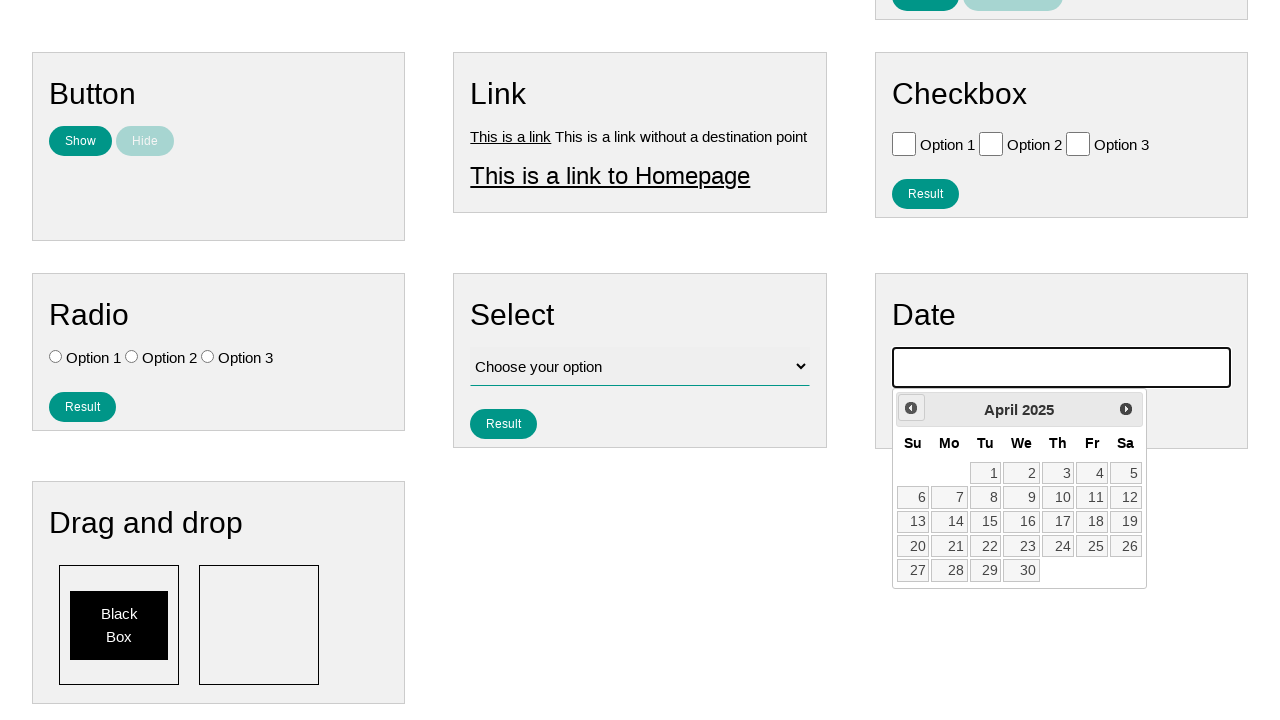

Clicked previous month button (iteration 11/141 to reach July 2007) at (911, 408) on .ui-datepicker-prev
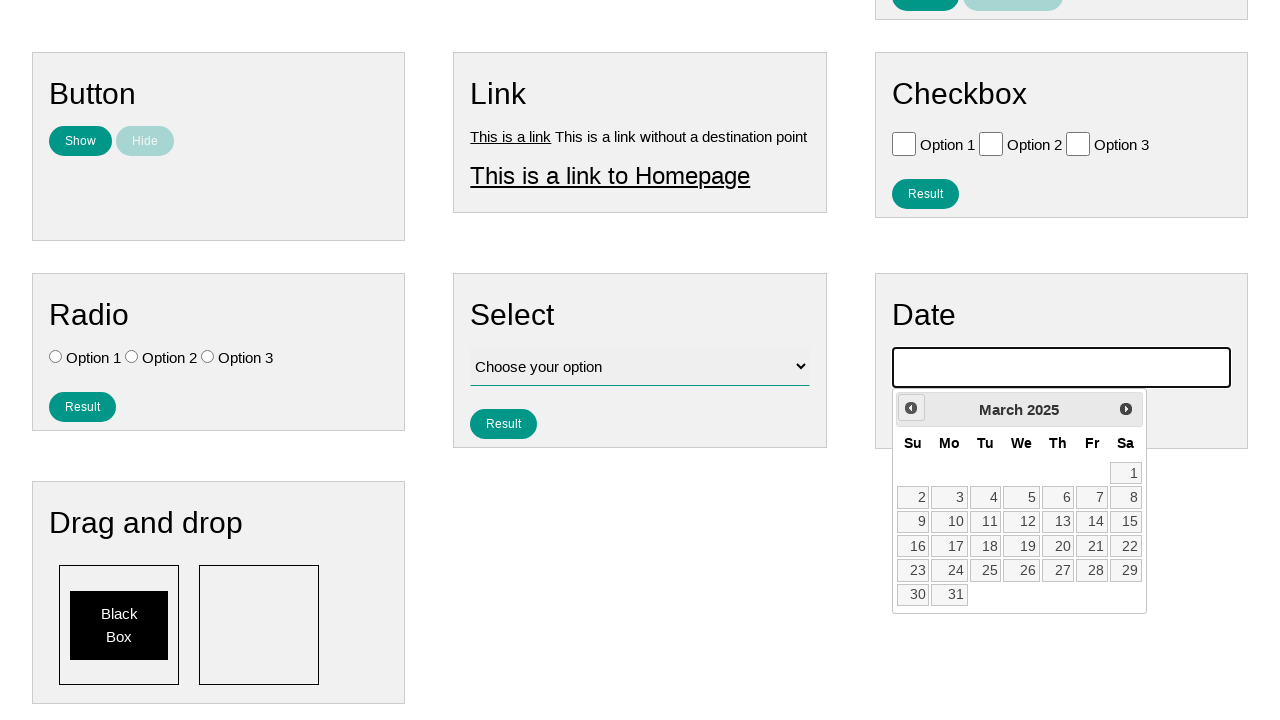

Clicked previous month button (iteration 12/141 to reach July 2007) at (911, 408) on .ui-datepicker-prev
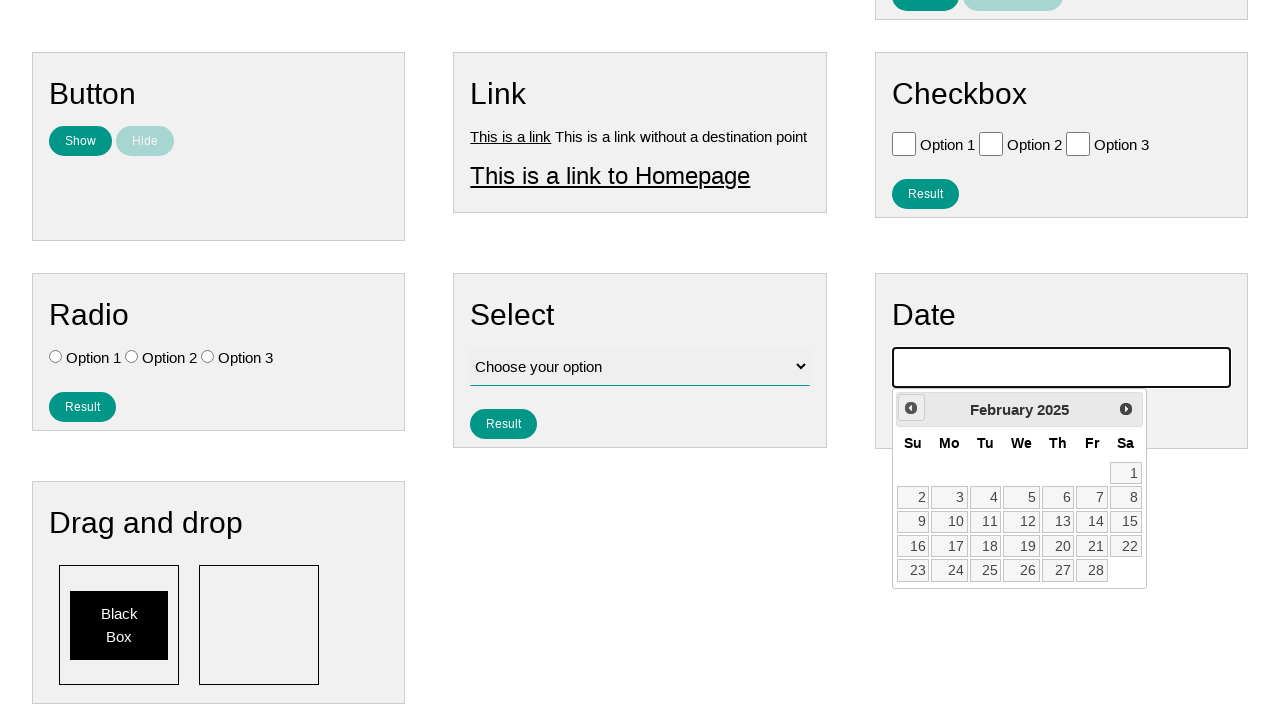

Clicked previous month button (iteration 13/141 to reach July 2007) at (911, 408) on .ui-datepicker-prev
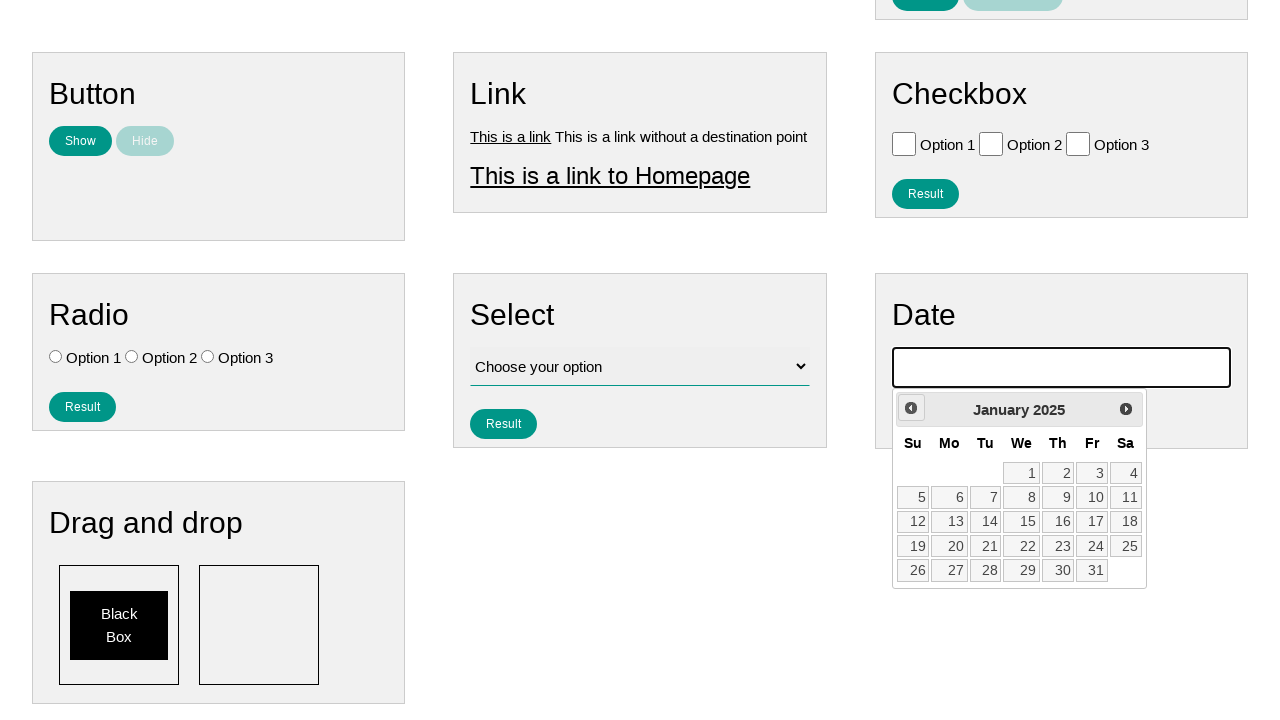

Clicked previous month button (iteration 14/141 to reach July 2007) at (911, 408) on .ui-datepicker-prev
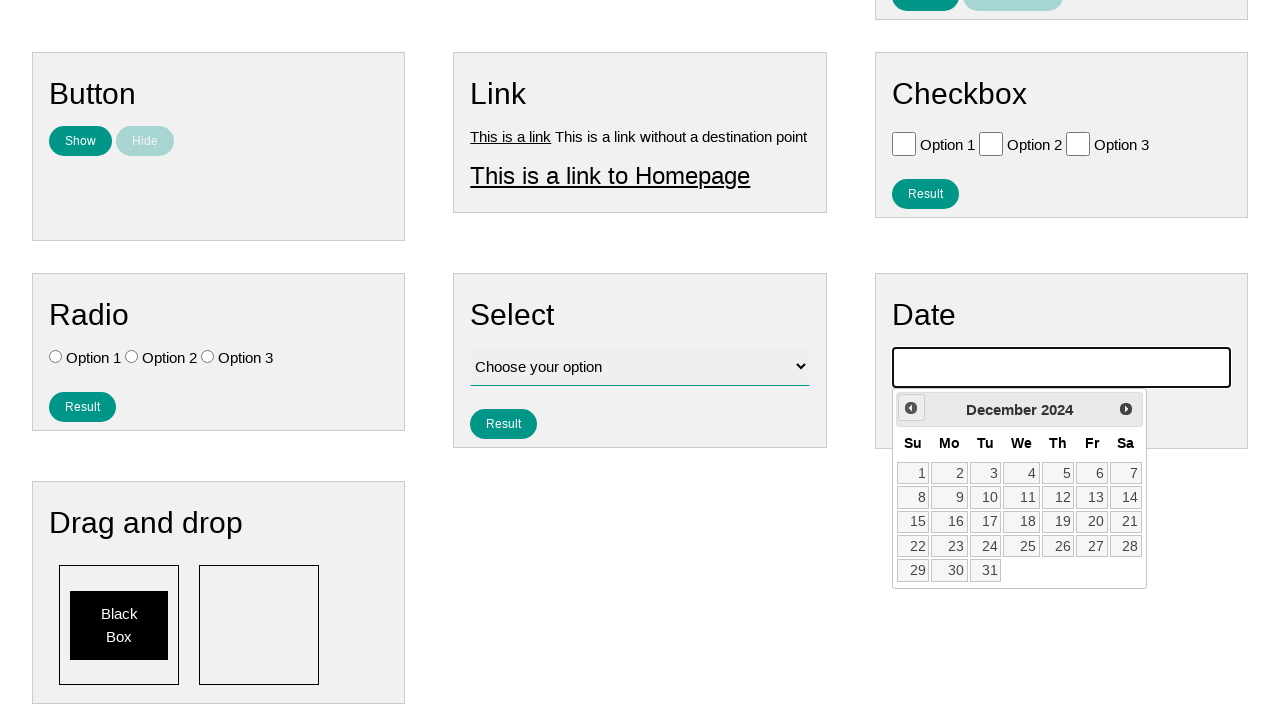

Clicked previous month button (iteration 15/141 to reach July 2007) at (911, 408) on .ui-datepicker-prev
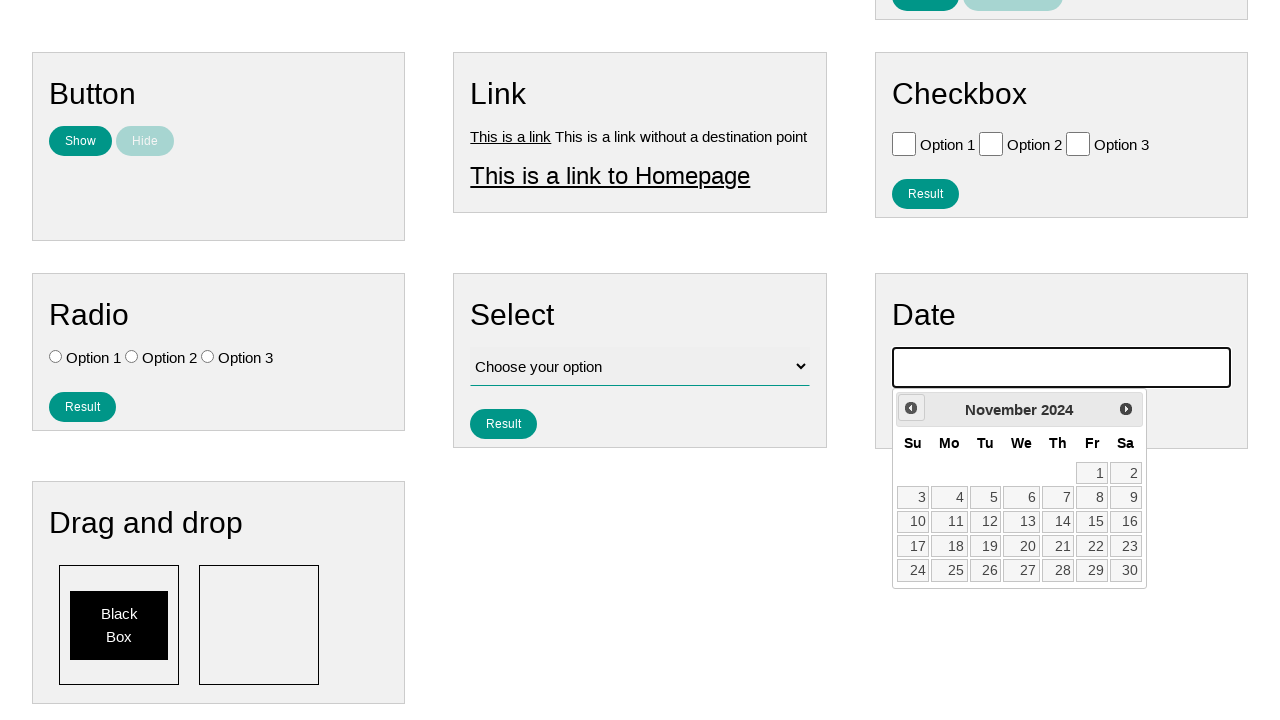

Clicked previous month button (iteration 16/141 to reach July 2007) at (911, 408) on .ui-datepicker-prev
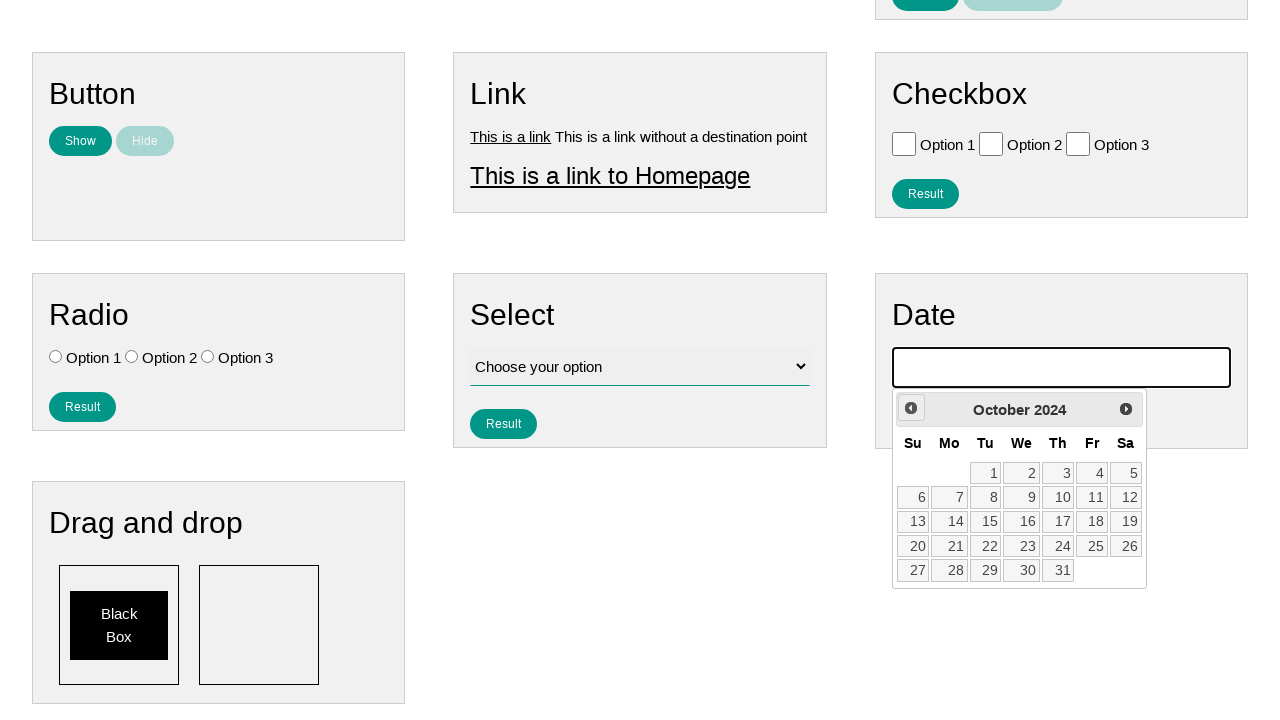

Clicked previous month button (iteration 17/141 to reach July 2007) at (911, 408) on .ui-datepicker-prev
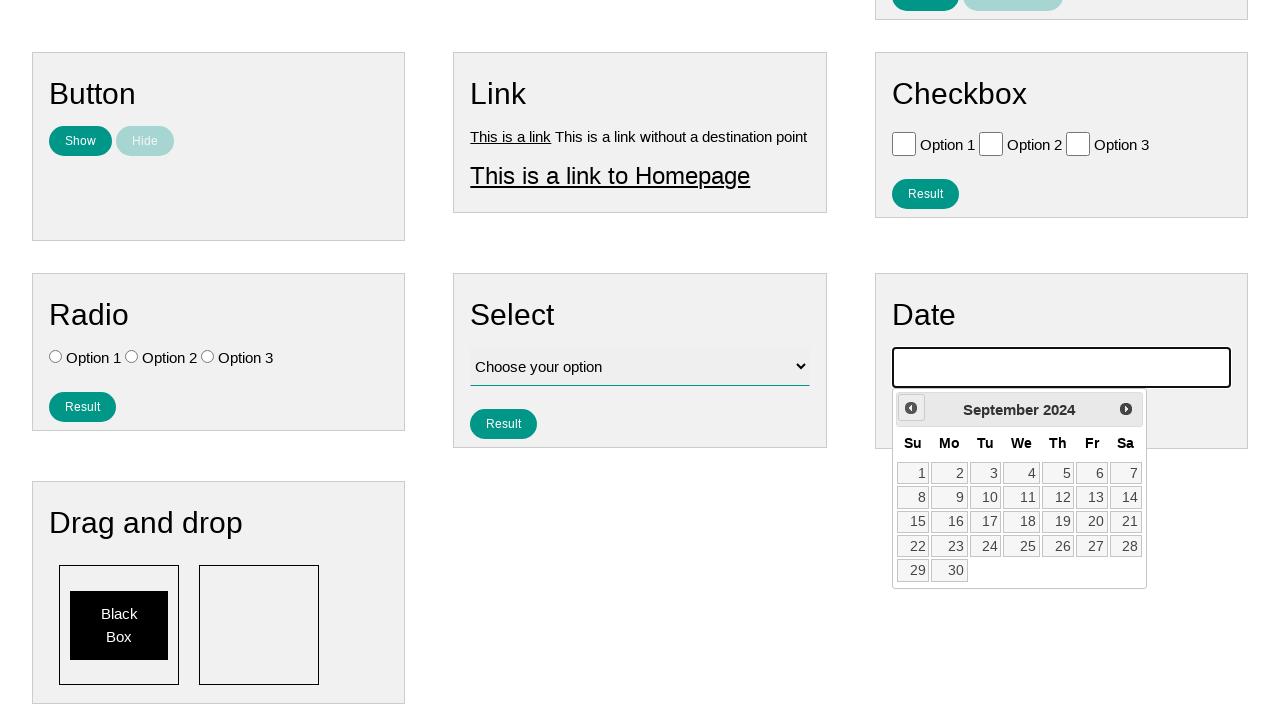

Clicked previous month button (iteration 18/141 to reach July 2007) at (911, 408) on .ui-datepicker-prev
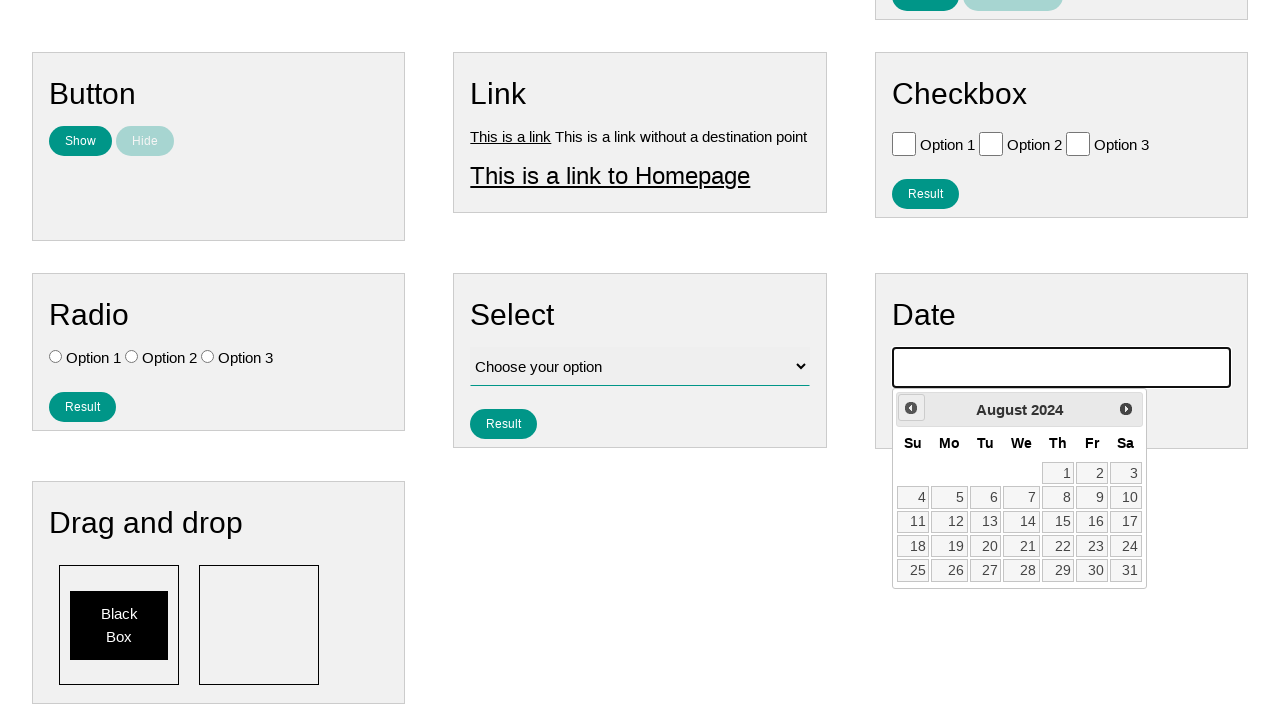

Clicked previous month button (iteration 19/141 to reach July 2007) at (911, 408) on .ui-datepicker-prev
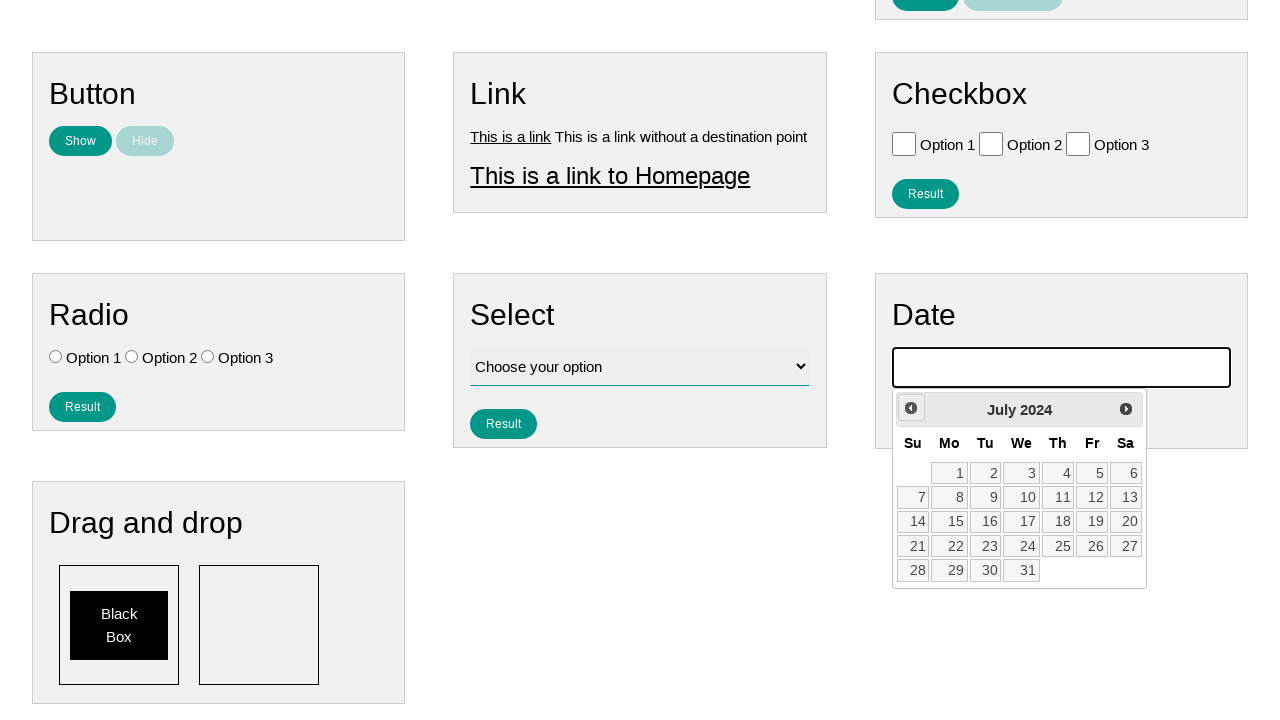

Clicked previous month button (iteration 20/141 to reach July 2007) at (911, 408) on .ui-datepicker-prev
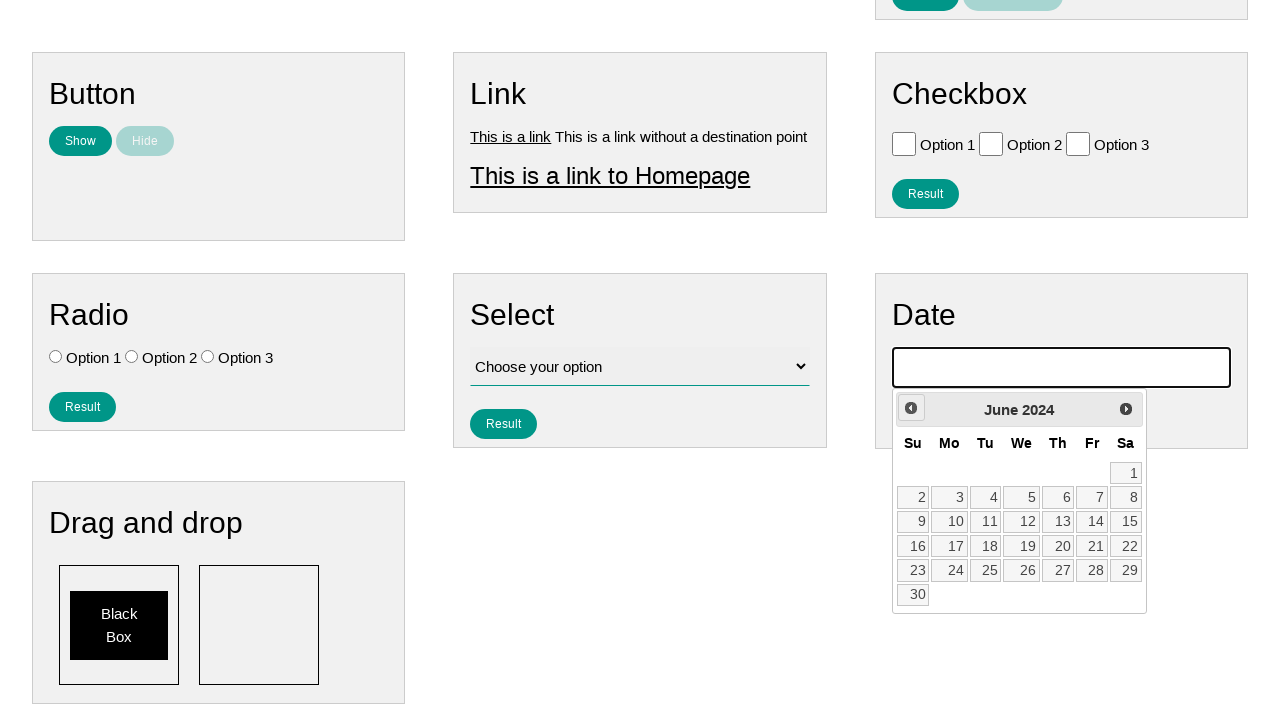

Clicked previous month button (iteration 21/141 to reach July 2007) at (911, 408) on .ui-datepicker-prev
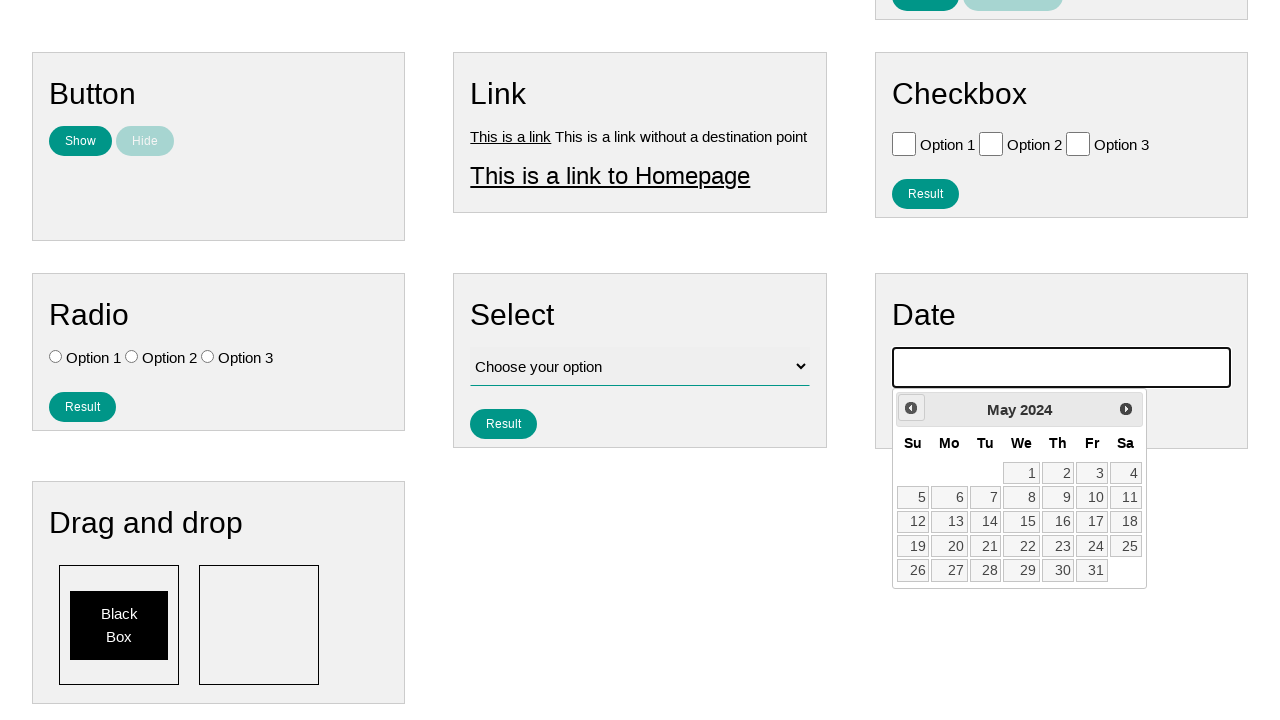

Clicked previous month button (iteration 22/141 to reach July 2007) at (911, 408) on .ui-datepicker-prev
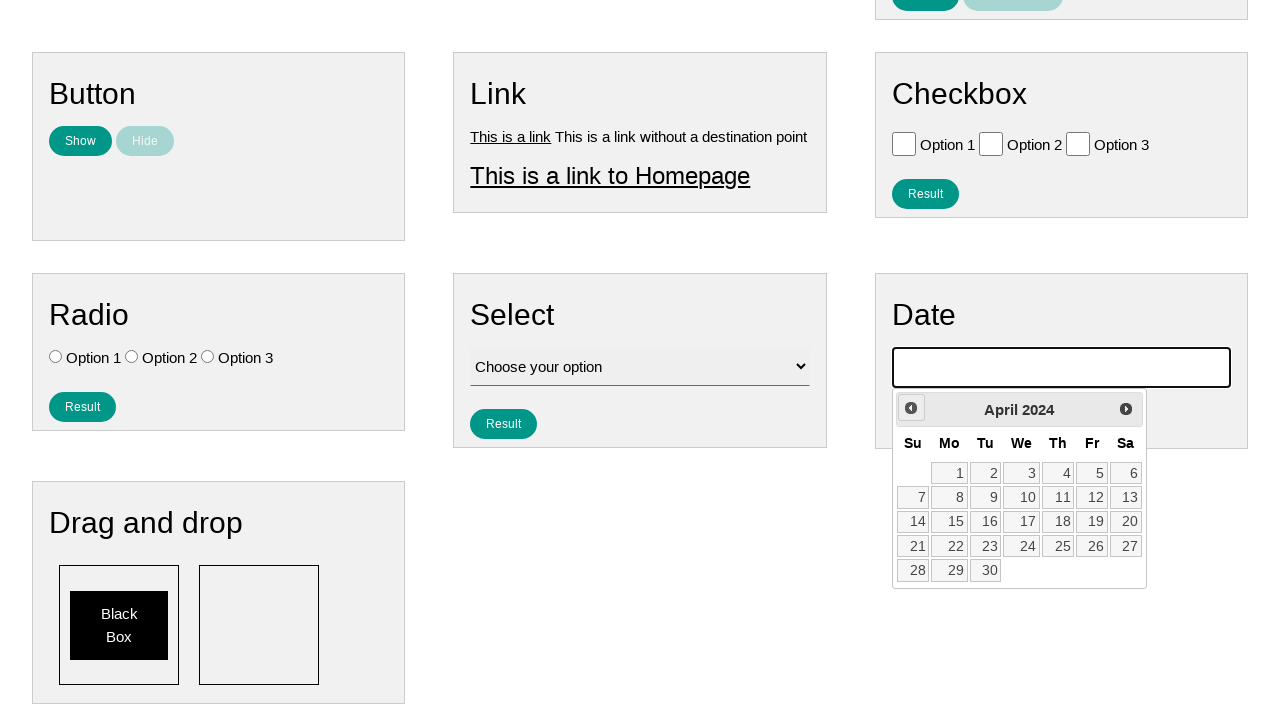

Clicked previous month button (iteration 23/141 to reach July 2007) at (911, 408) on .ui-datepicker-prev
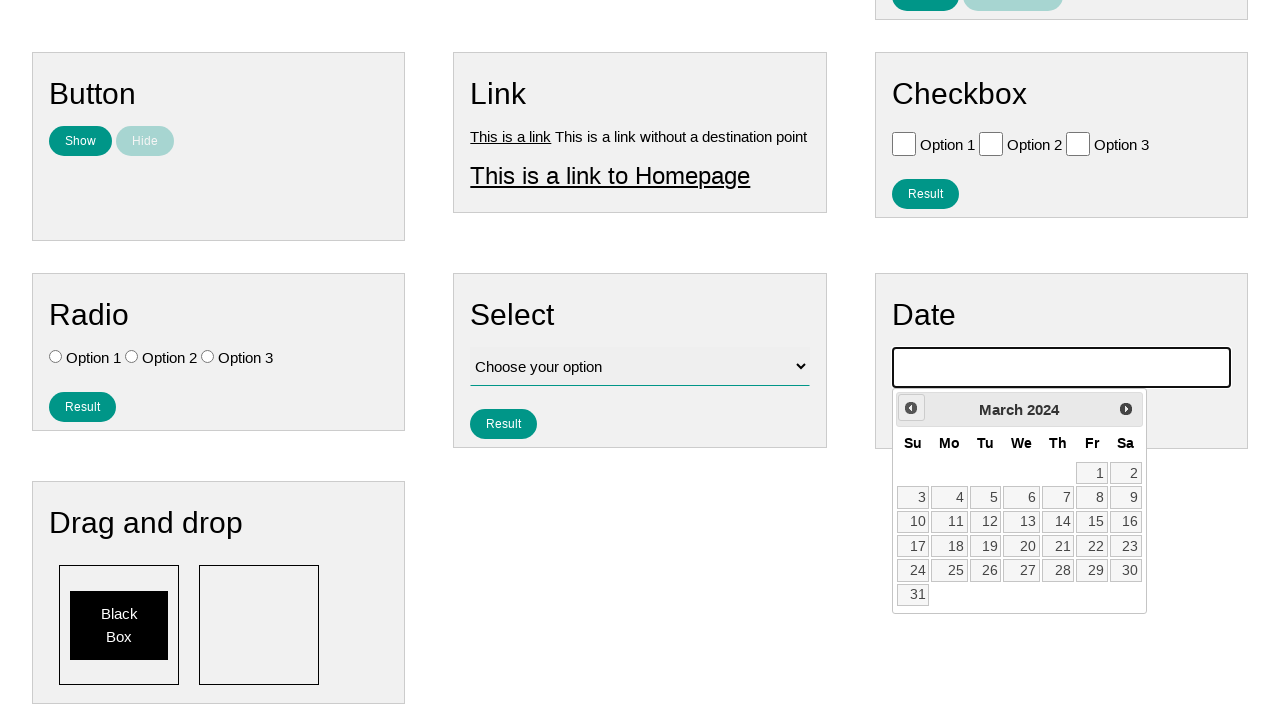

Clicked previous month button (iteration 24/141 to reach July 2007) at (911, 408) on .ui-datepicker-prev
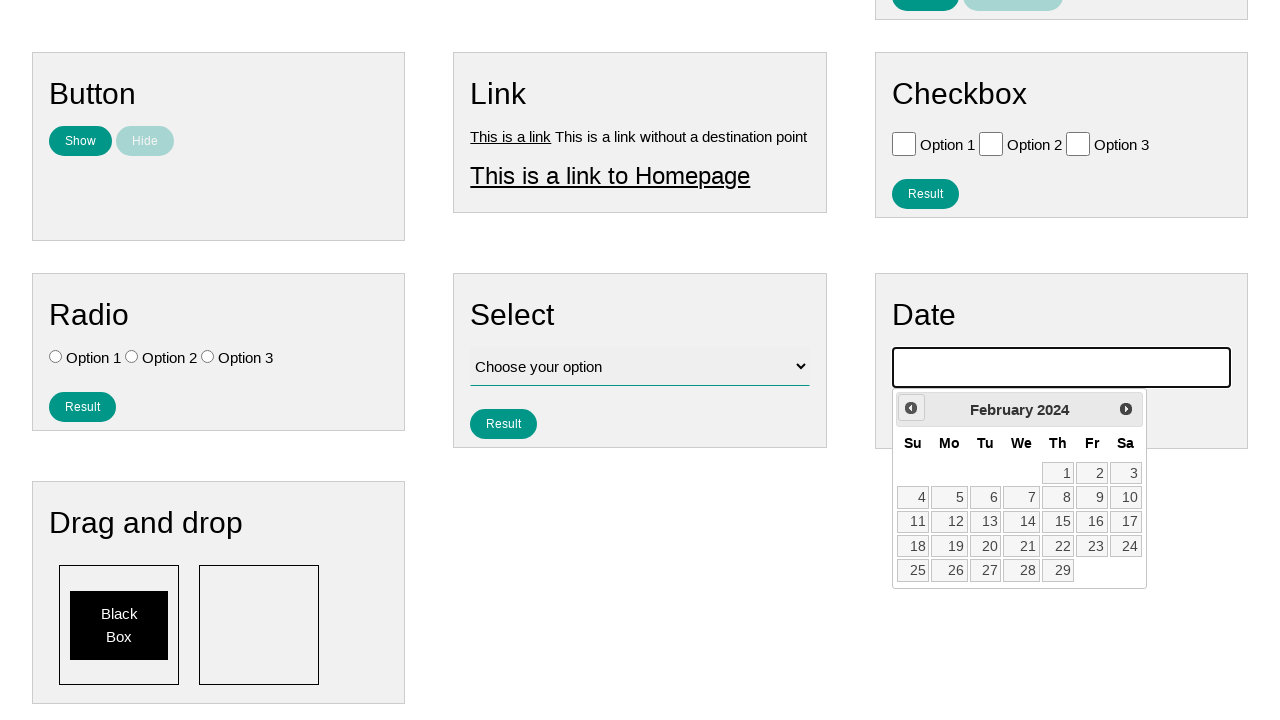

Clicked previous month button (iteration 25/141 to reach July 2007) at (911, 408) on .ui-datepicker-prev
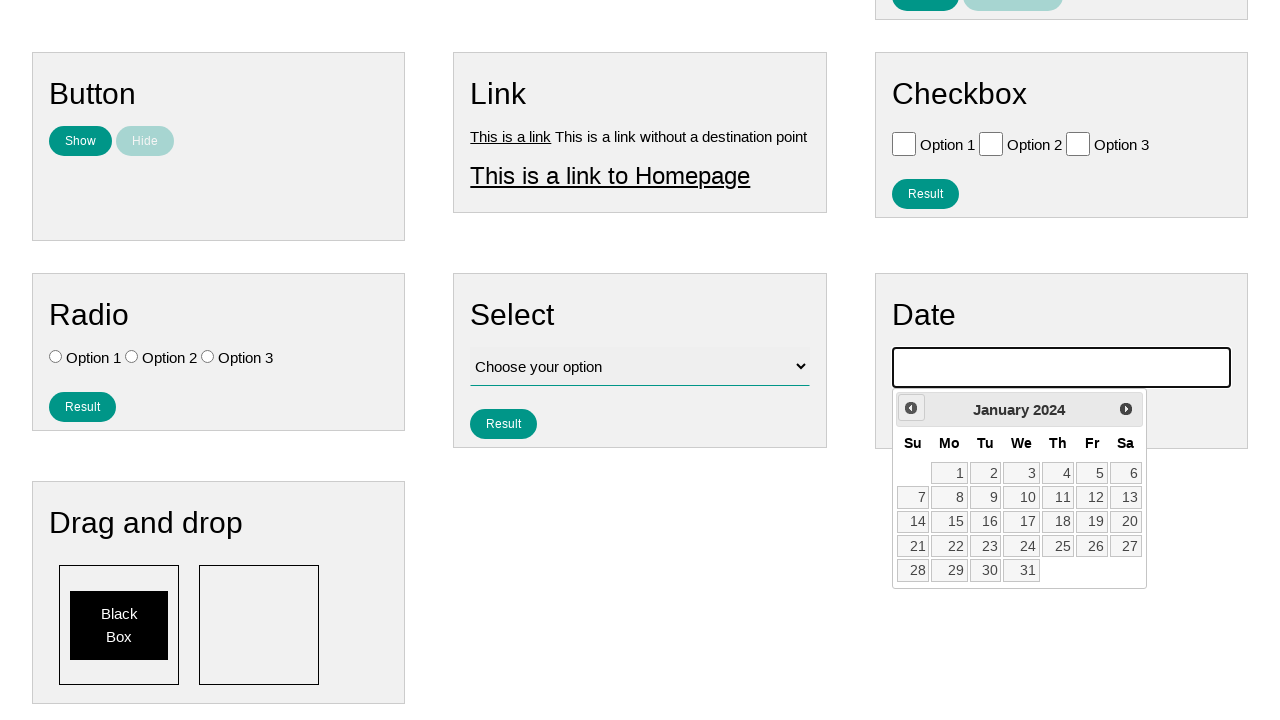

Clicked previous month button (iteration 26/141 to reach July 2007) at (911, 408) on .ui-datepicker-prev
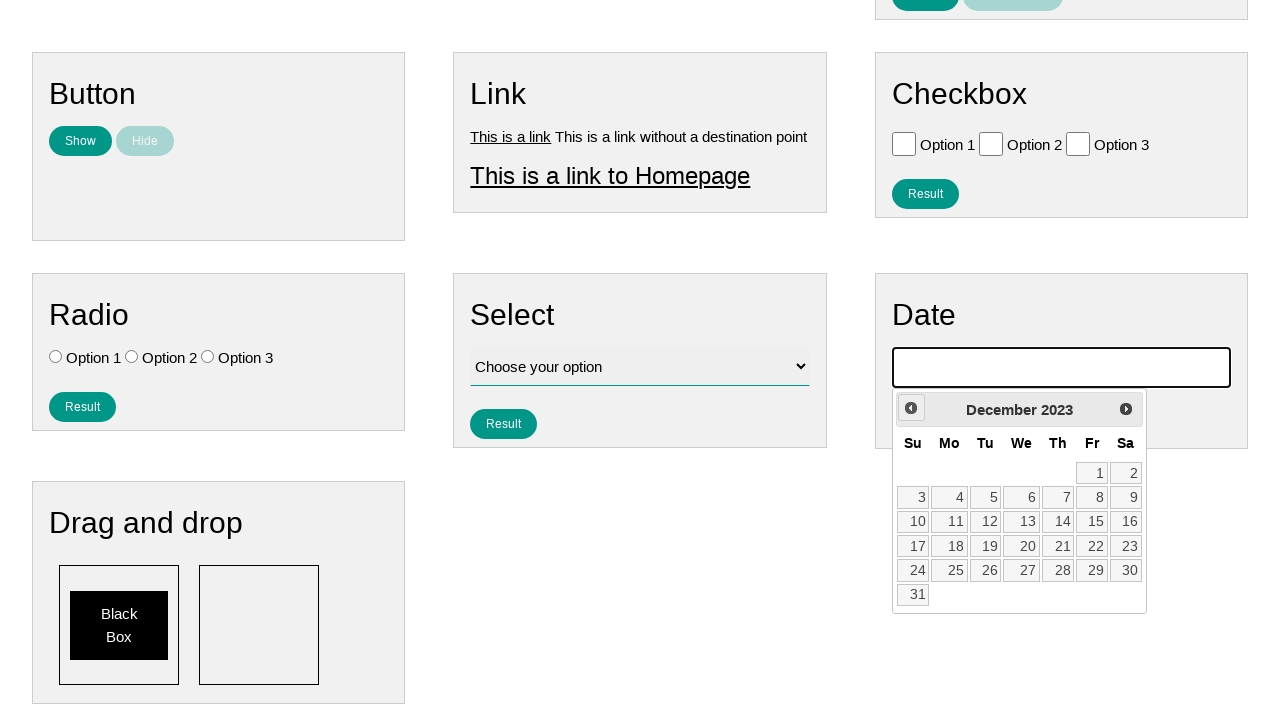

Clicked previous month button (iteration 27/141 to reach July 2007) at (911, 408) on .ui-datepicker-prev
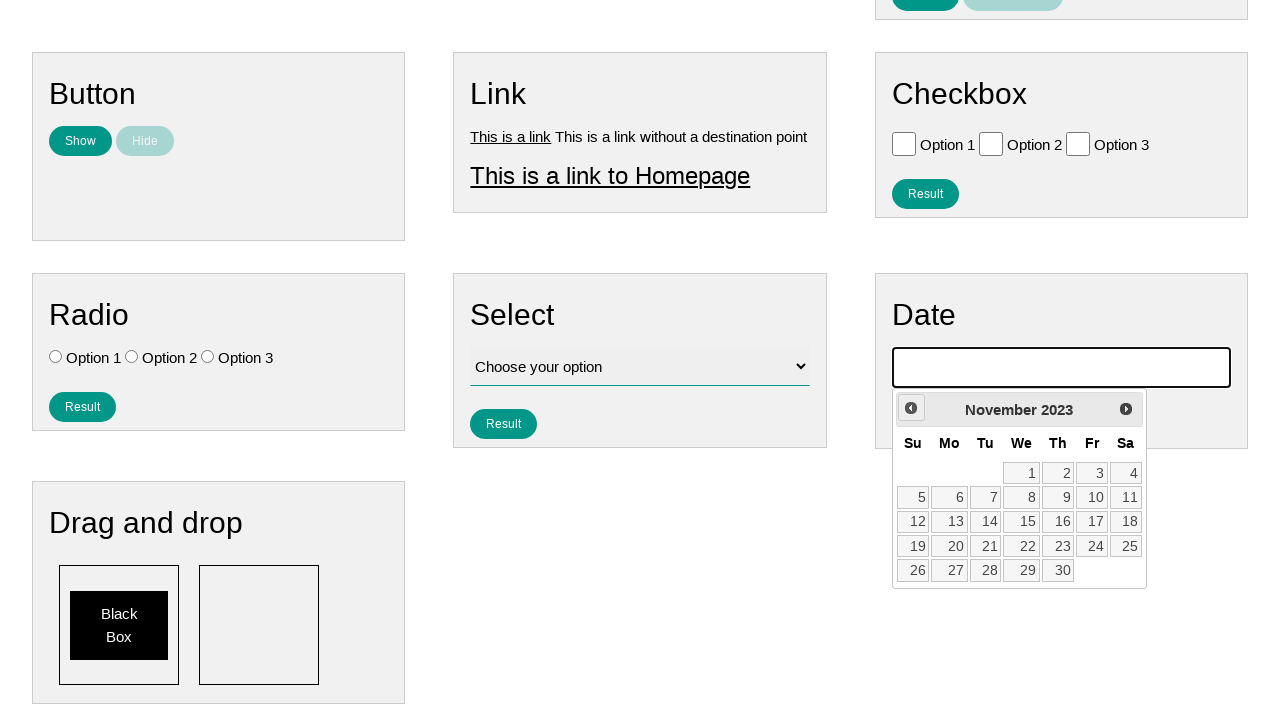

Clicked previous month button (iteration 28/141 to reach July 2007) at (911, 408) on .ui-datepicker-prev
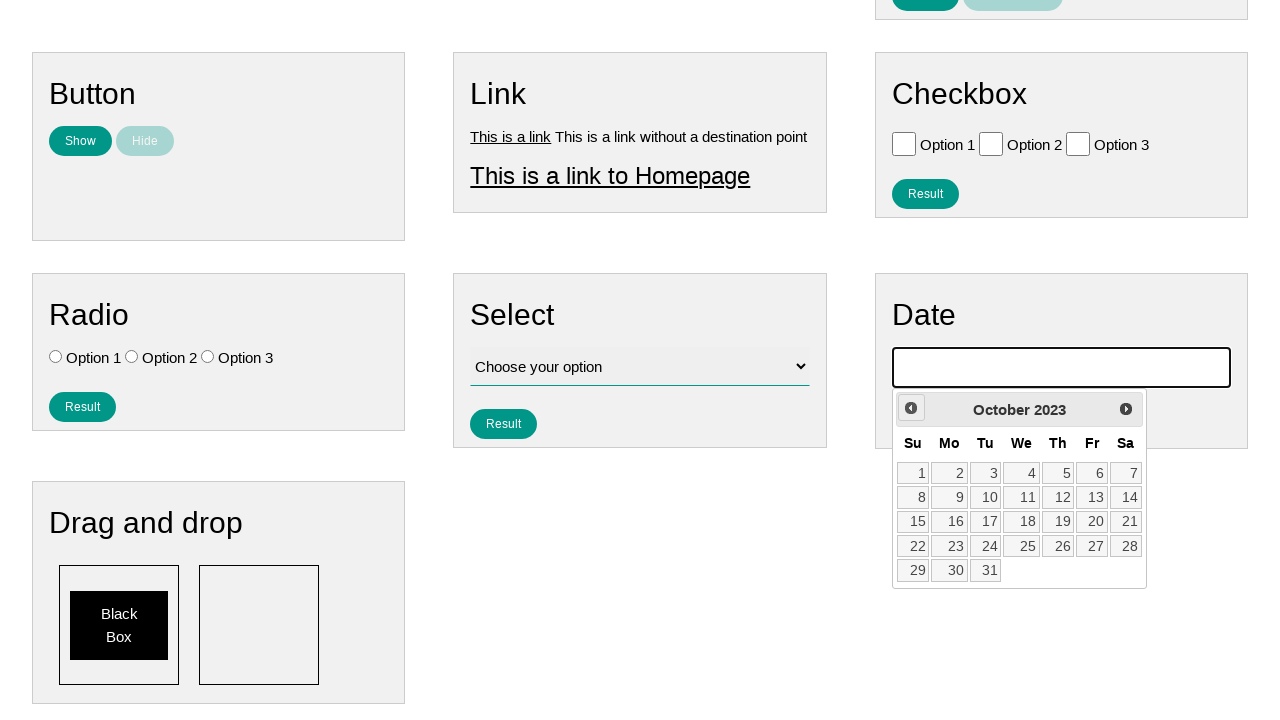

Clicked previous month button (iteration 29/141 to reach July 2007) at (911, 408) on .ui-datepicker-prev
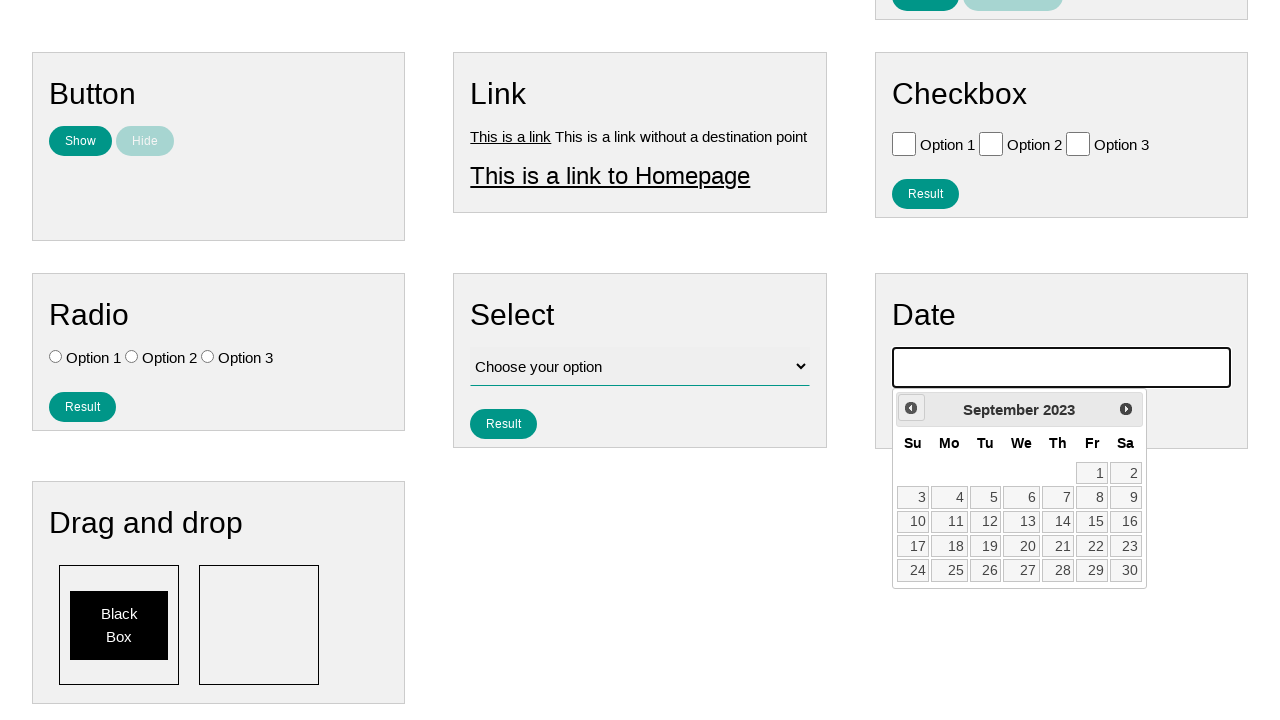

Clicked previous month button (iteration 30/141 to reach July 2007) at (911, 408) on .ui-datepicker-prev
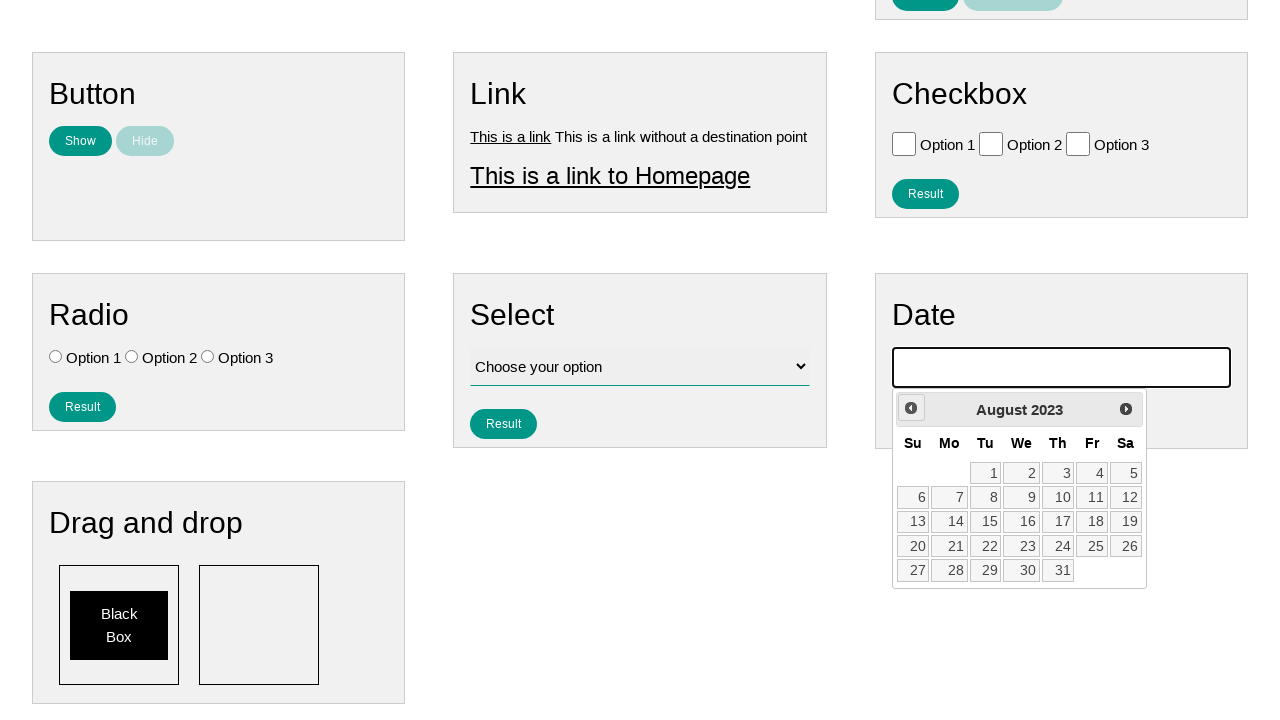

Clicked previous month button (iteration 31/141 to reach July 2007) at (911, 408) on .ui-datepicker-prev
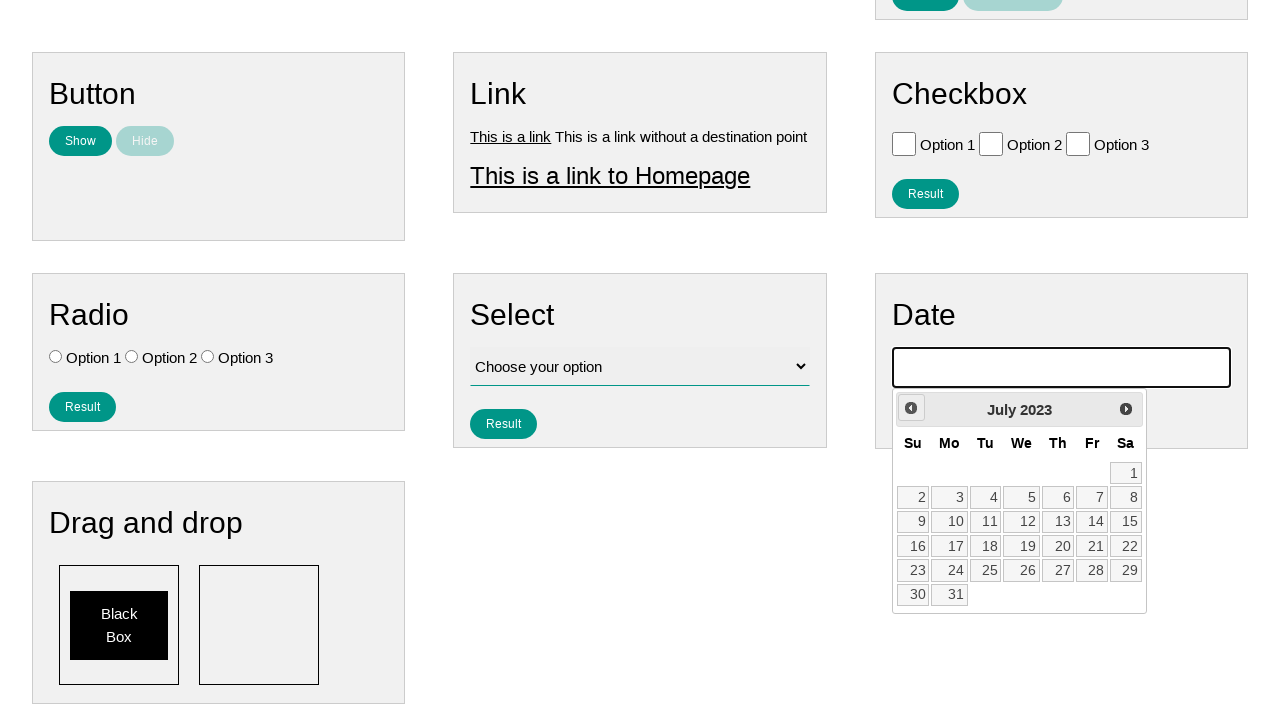

Clicked previous month button (iteration 32/141 to reach July 2007) at (911, 408) on .ui-datepicker-prev
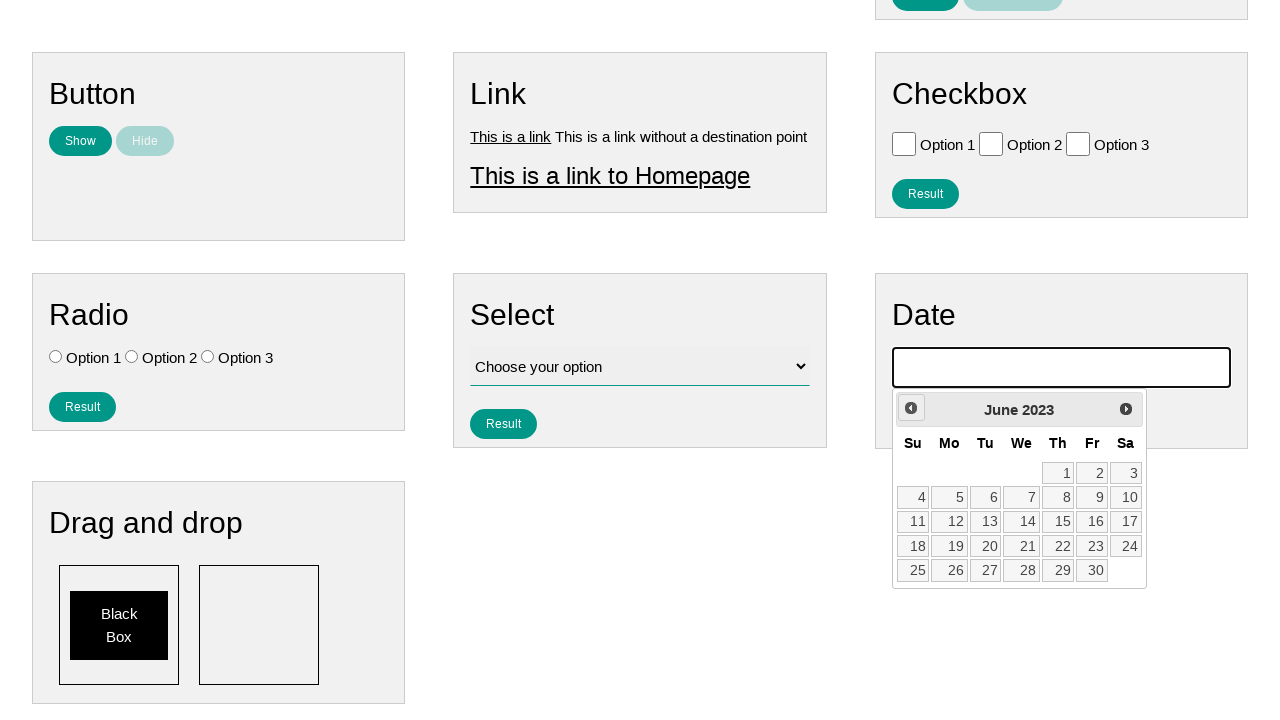

Clicked previous month button (iteration 33/141 to reach July 2007) at (911, 408) on .ui-datepicker-prev
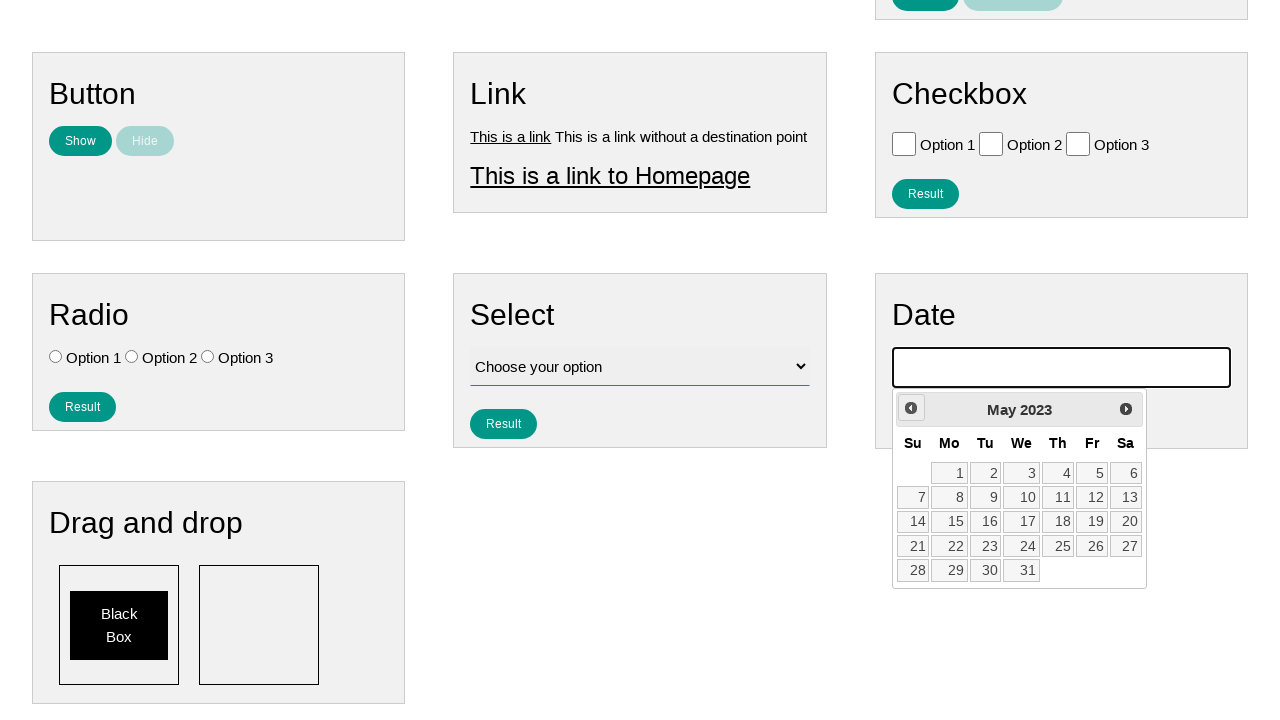

Clicked previous month button (iteration 34/141 to reach July 2007) at (911, 408) on .ui-datepicker-prev
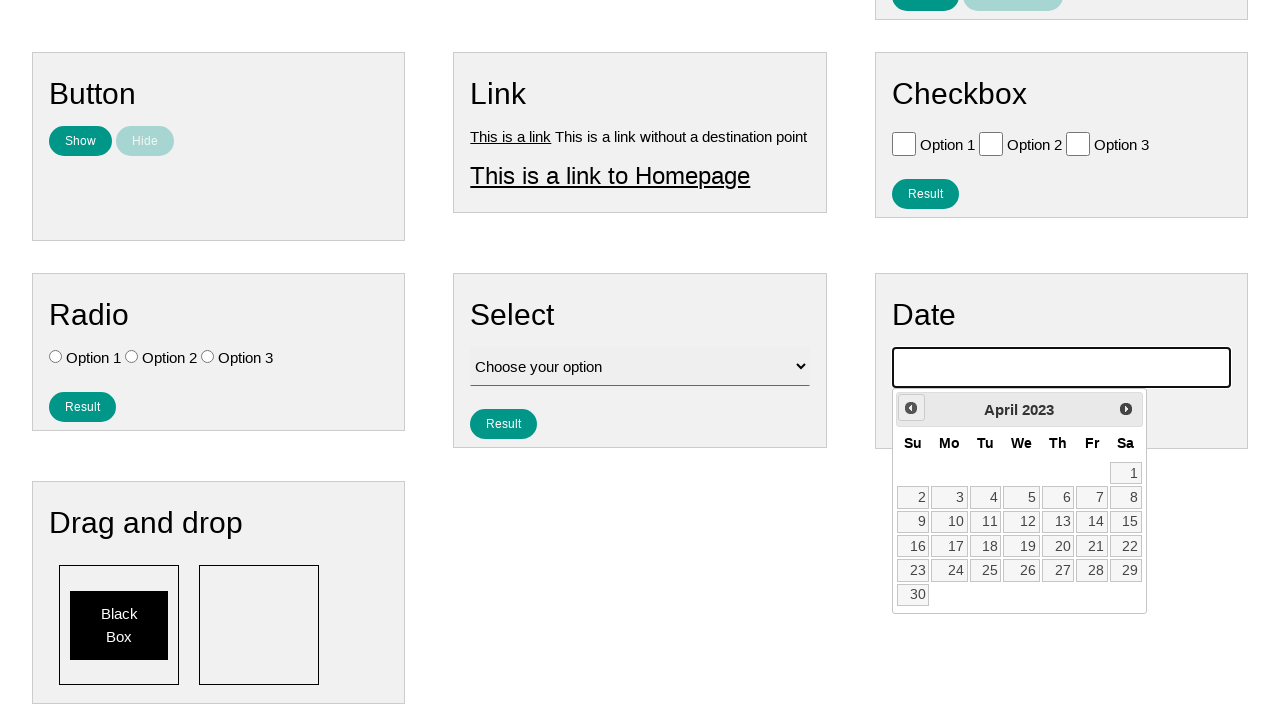

Clicked previous month button (iteration 35/141 to reach July 2007) at (911, 408) on .ui-datepicker-prev
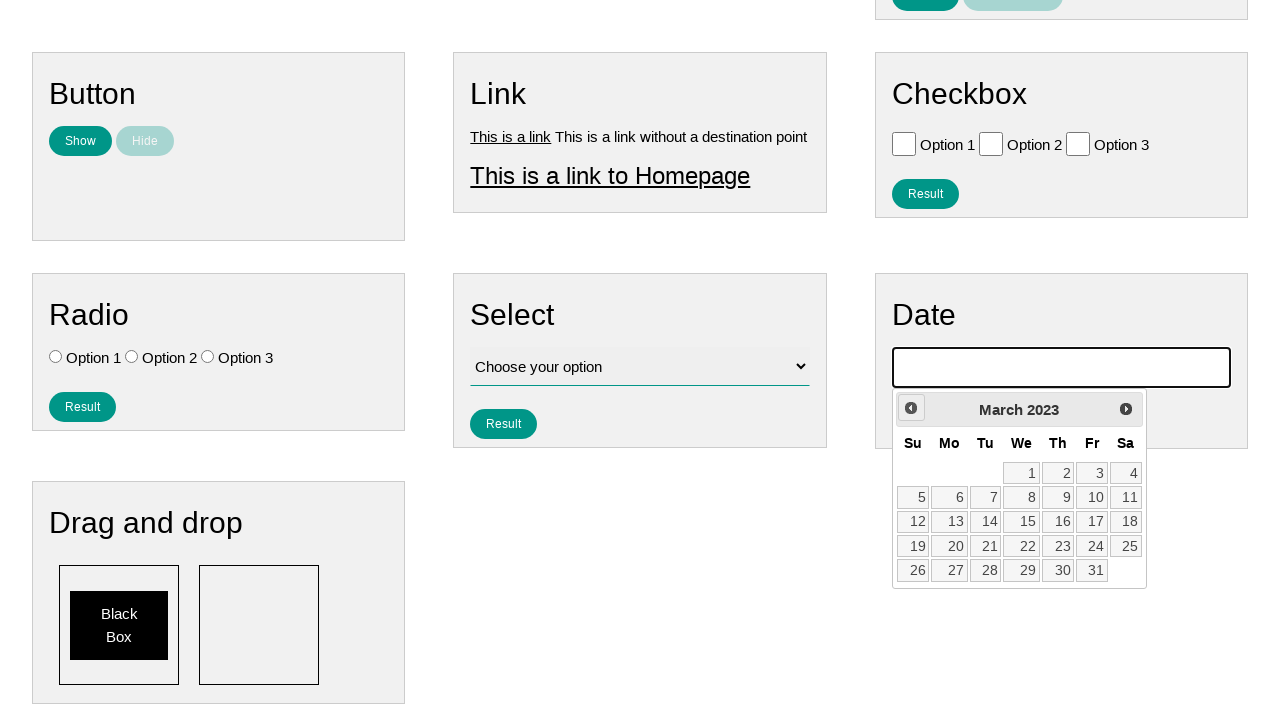

Clicked previous month button (iteration 36/141 to reach July 2007) at (911, 408) on .ui-datepicker-prev
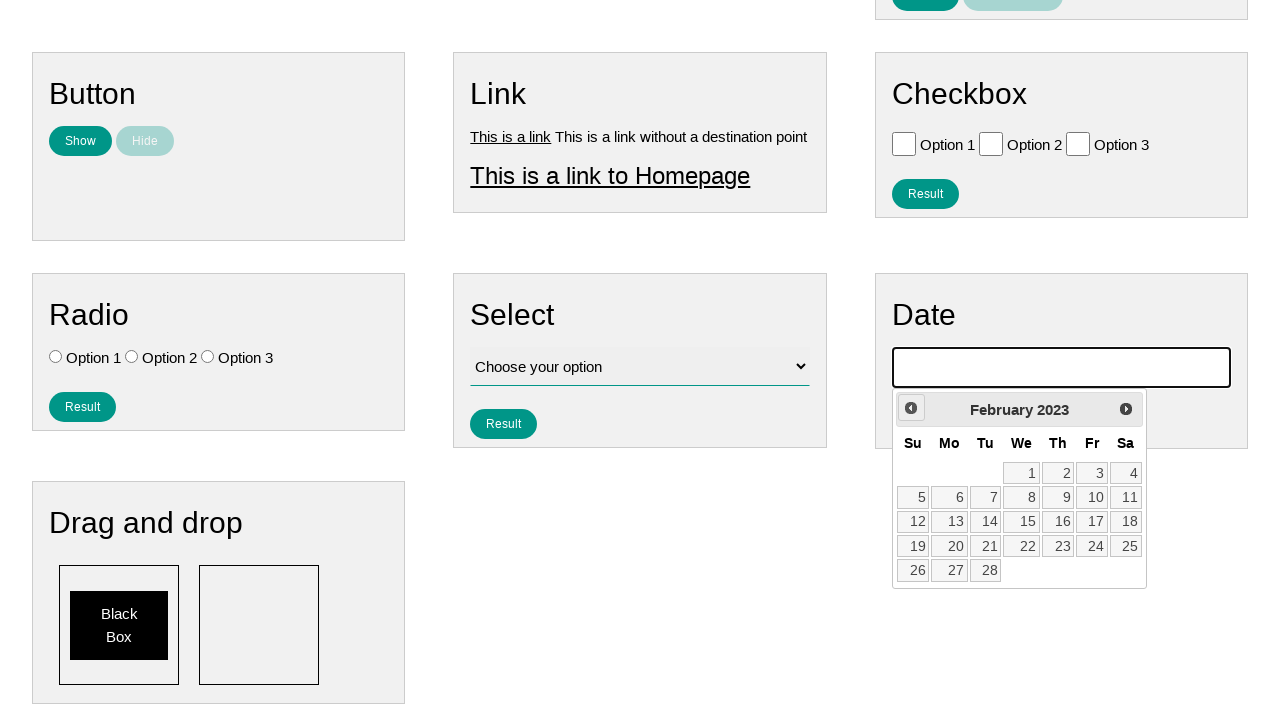

Clicked previous month button (iteration 37/141 to reach July 2007) at (911, 408) on .ui-datepicker-prev
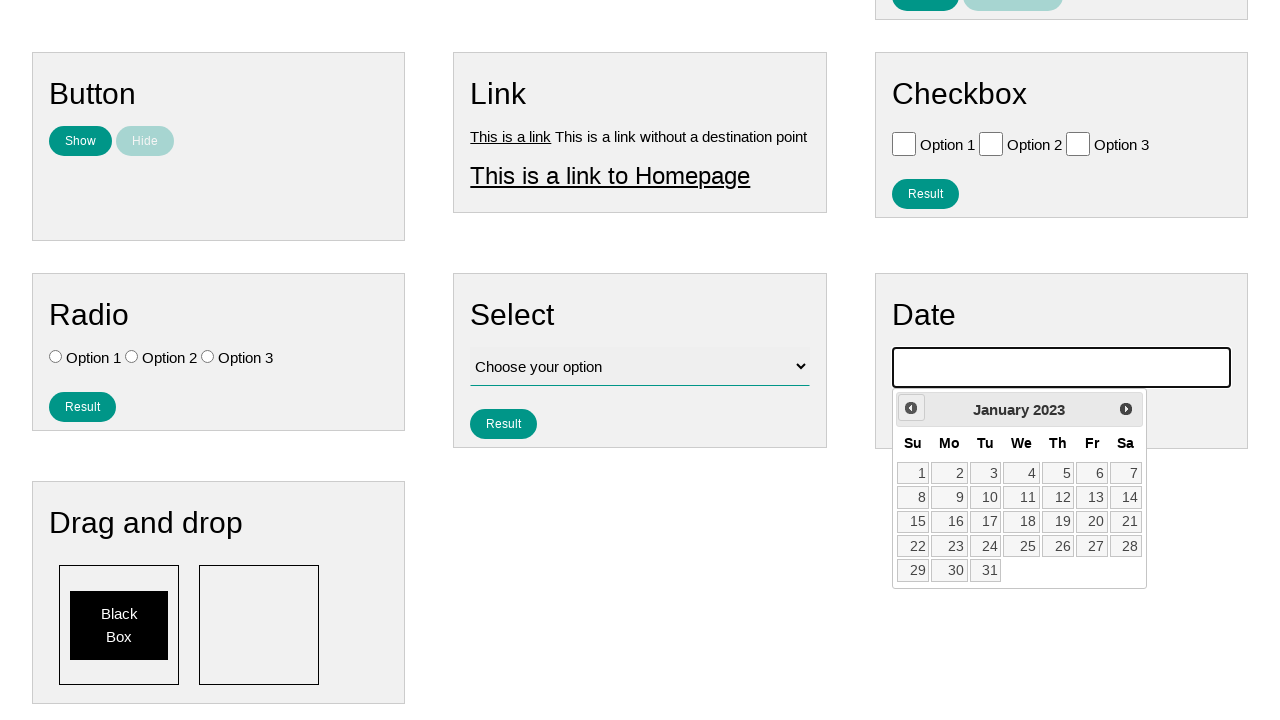

Clicked previous month button (iteration 38/141 to reach July 2007) at (911, 408) on .ui-datepicker-prev
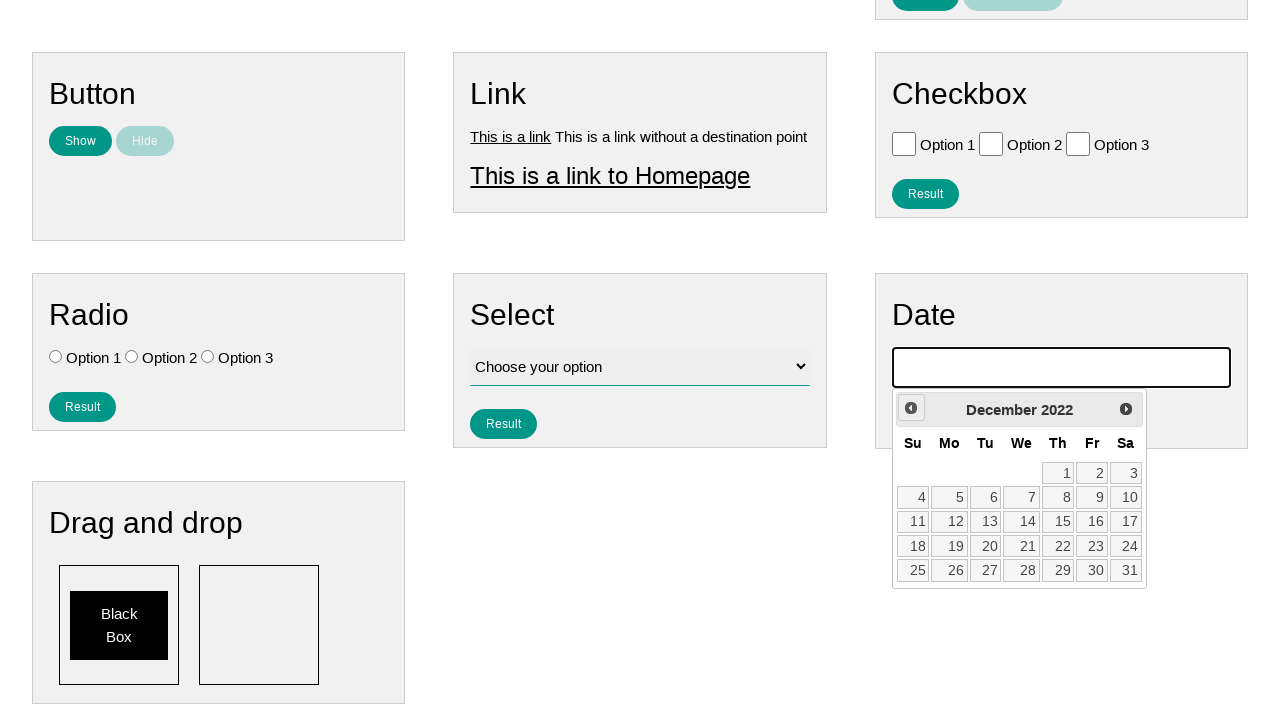

Clicked previous month button (iteration 39/141 to reach July 2007) at (911, 408) on .ui-datepicker-prev
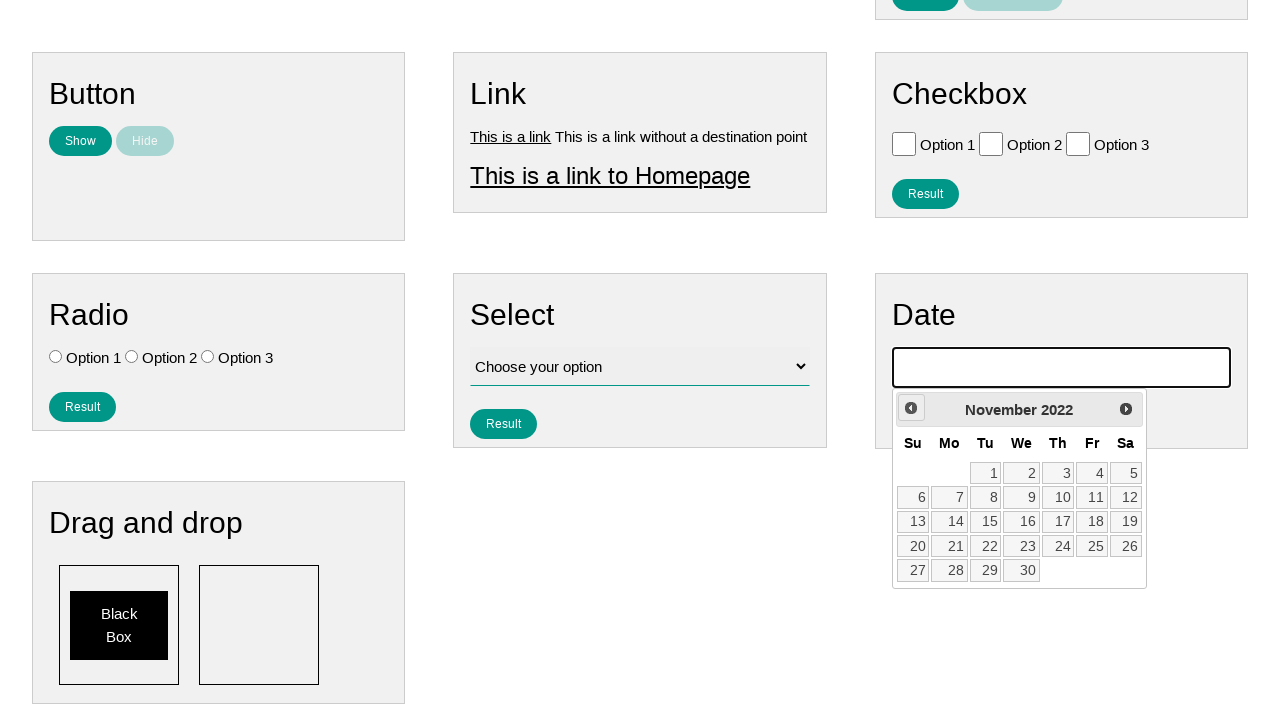

Clicked previous month button (iteration 40/141 to reach July 2007) at (911, 408) on .ui-datepicker-prev
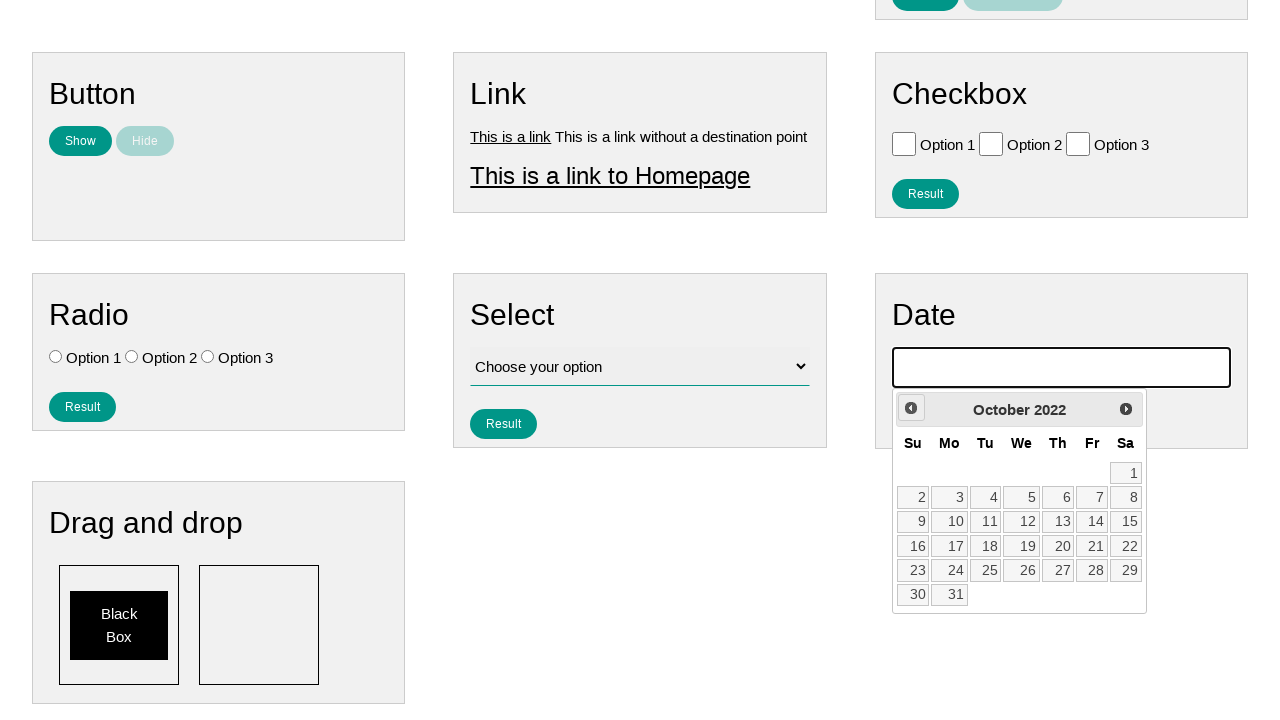

Clicked previous month button (iteration 41/141 to reach July 2007) at (911, 408) on .ui-datepicker-prev
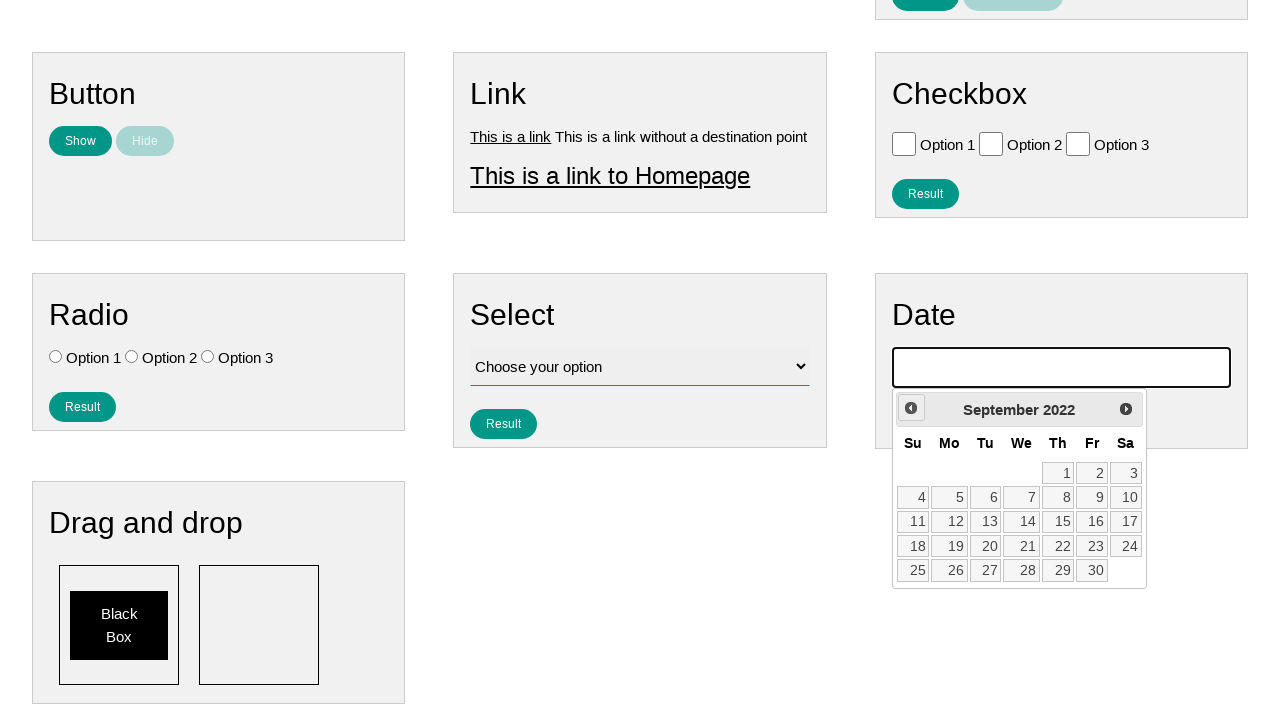

Clicked previous month button (iteration 42/141 to reach July 2007) at (911, 408) on .ui-datepicker-prev
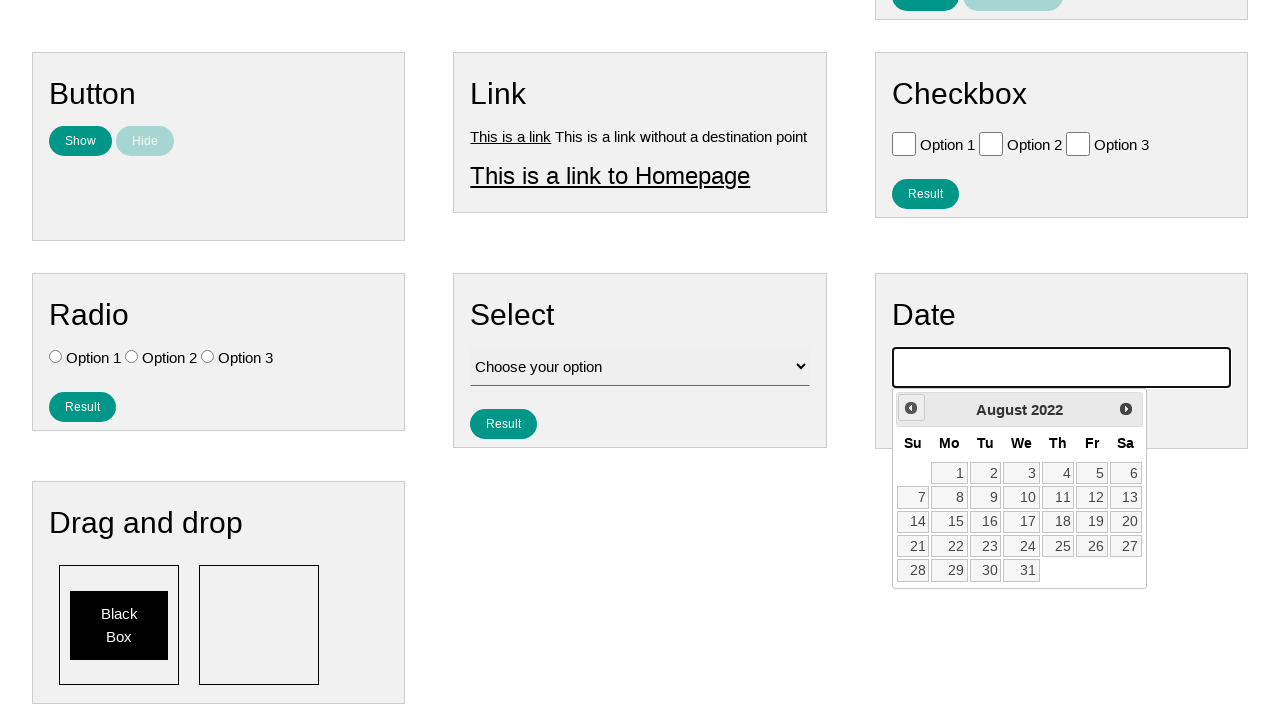

Clicked previous month button (iteration 43/141 to reach July 2007) at (911, 408) on .ui-datepicker-prev
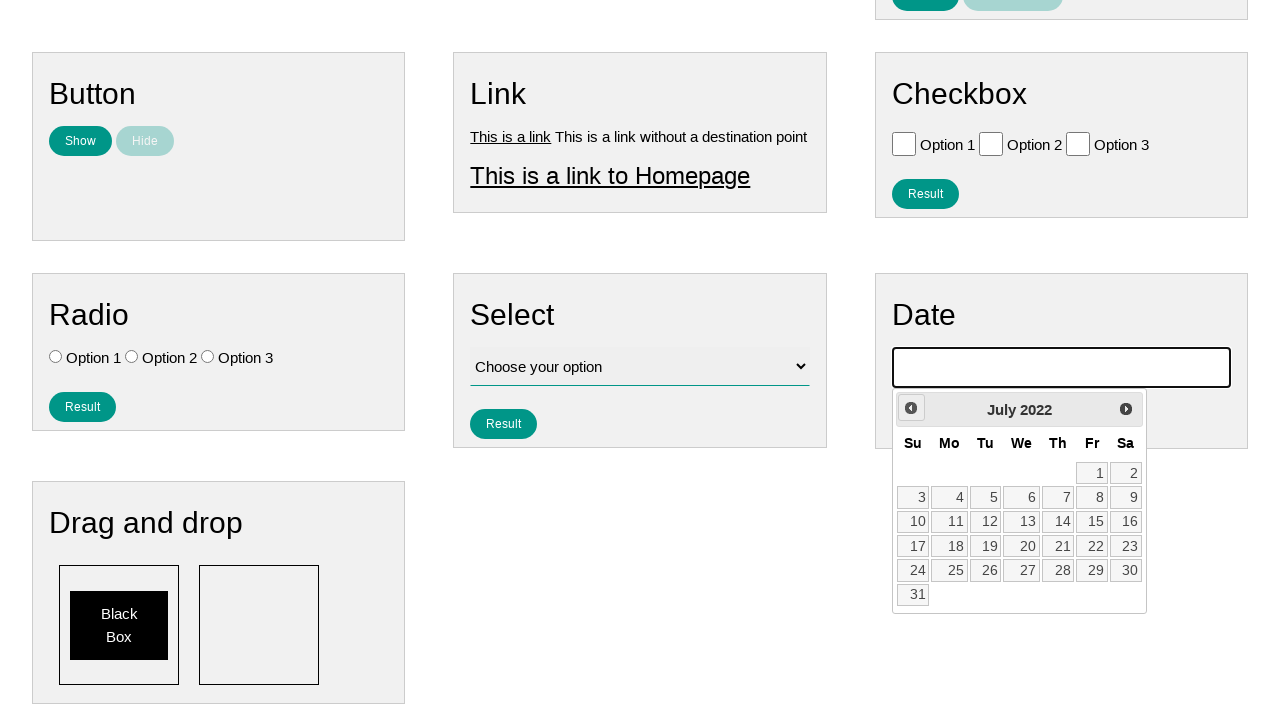

Clicked previous month button (iteration 44/141 to reach July 2007) at (911, 408) on .ui-datepicker-prev
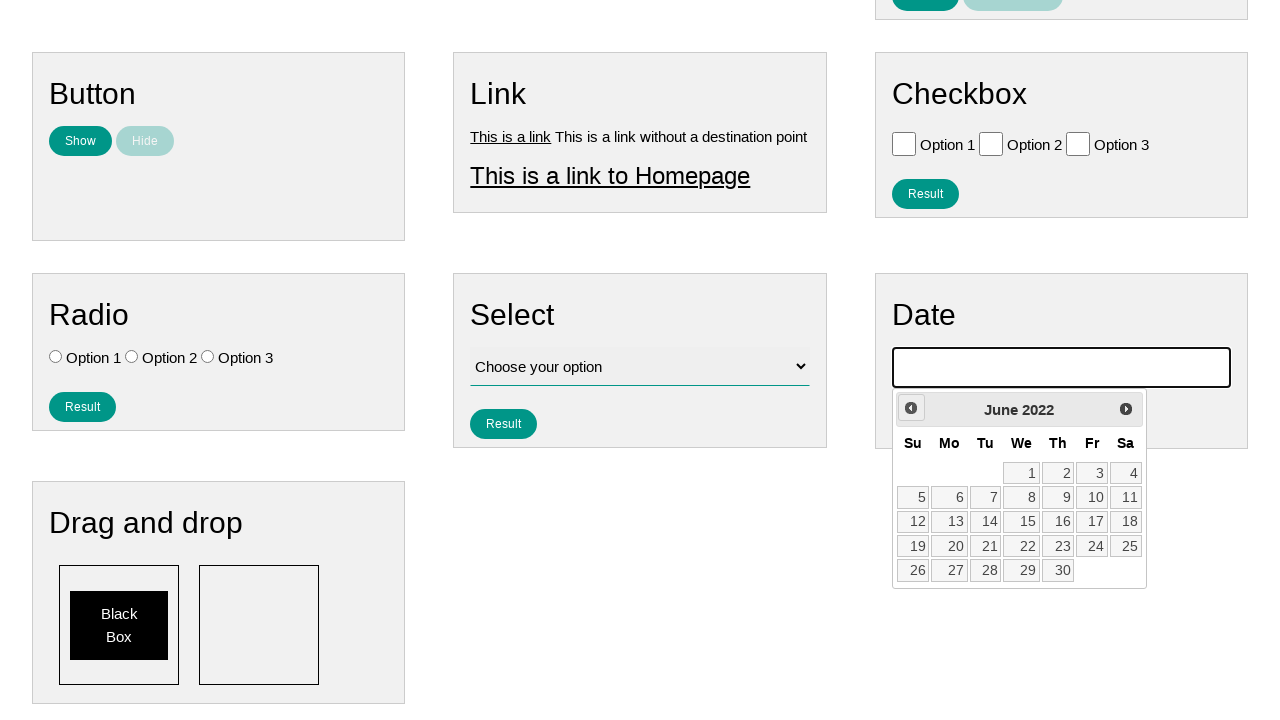

Clicked previous month button (iteration 45/141 to reach July 2007) at (911, 408) on .ui-datepicker-prev
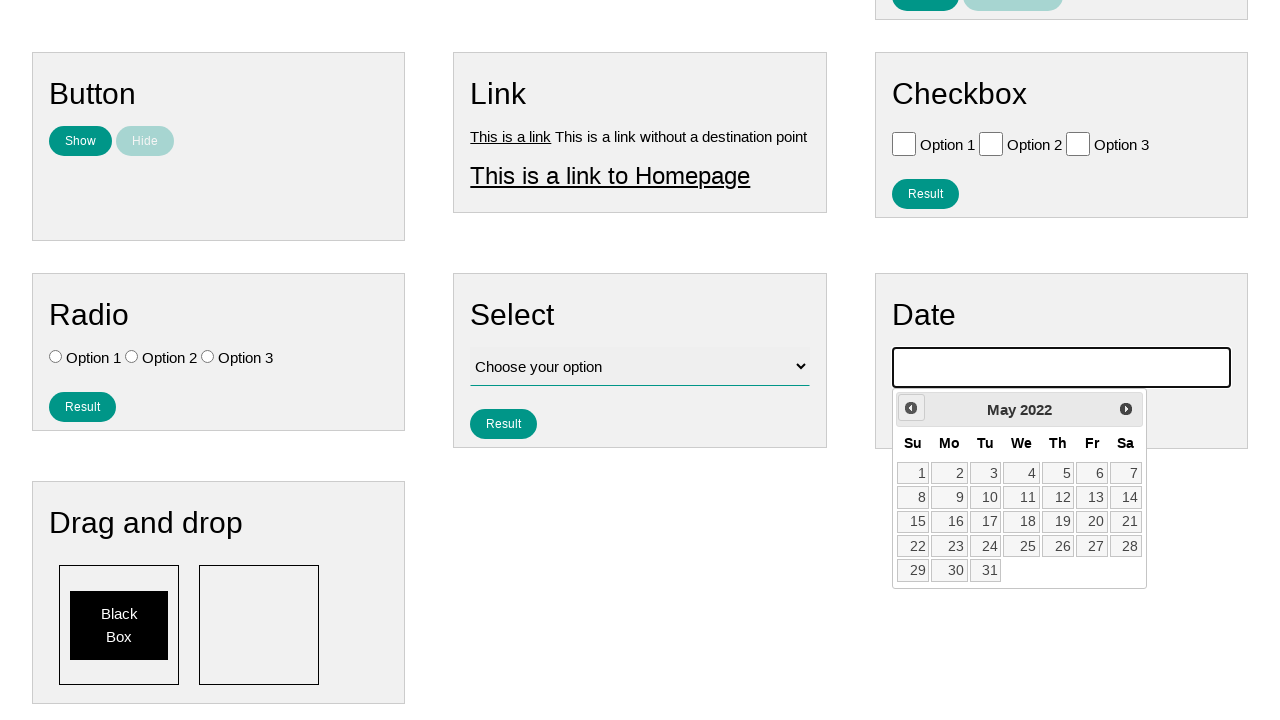

Clicked previous month button (iteration 46/141 to reach July 2007) at (911, 408) on .ui-datepicker-prev
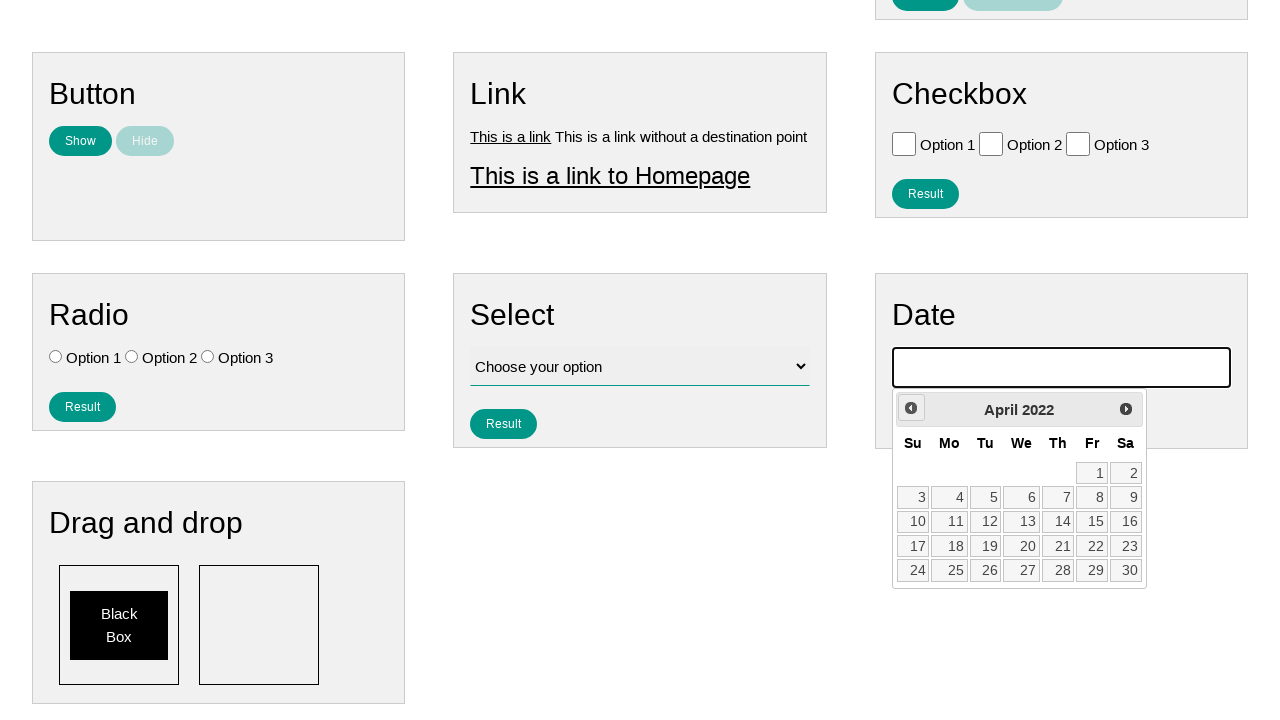

Clicked previous month button (iteration 47/141 to reach July 2007) at (911, 408) on .ui-datepicker-prev
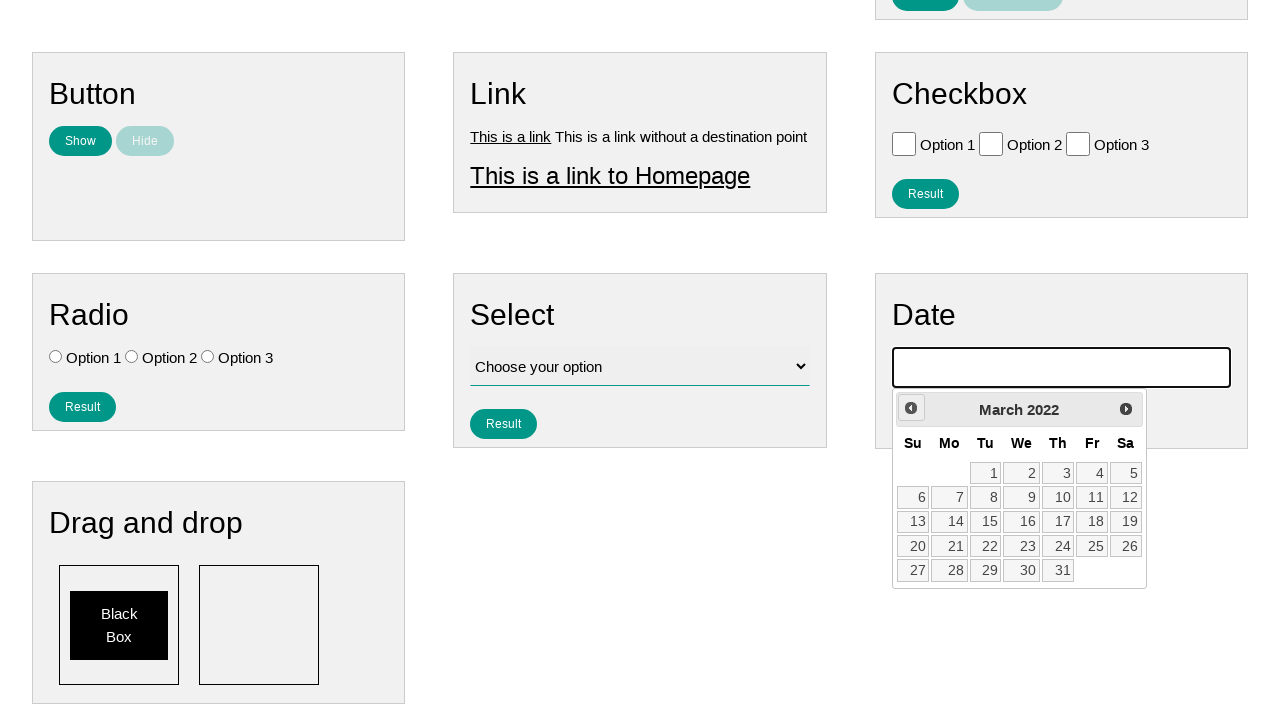

Clicked previous month button (iteration 48/141 to reach July 2007) at (911, 408) on .ui-datepicker-prev
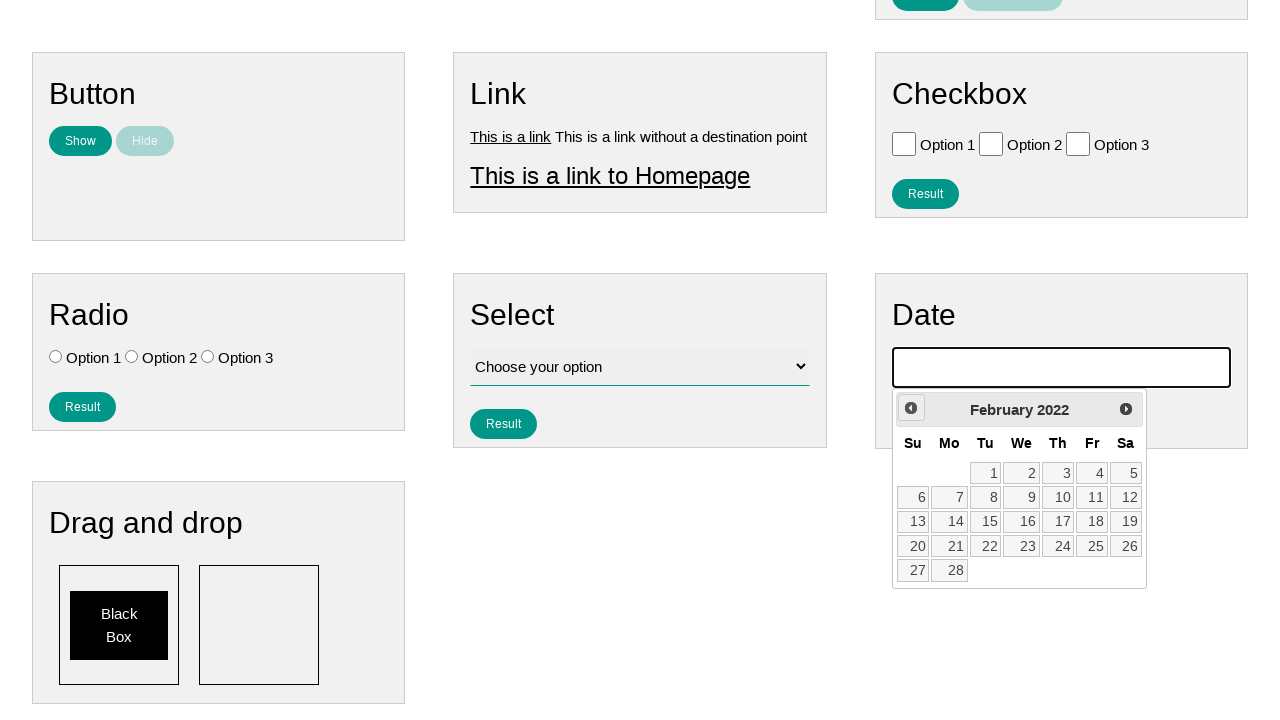

Clicked previous month button (iteration 49/141 to reach July 2007) at (911, 408) on .ui-datepicker-prev
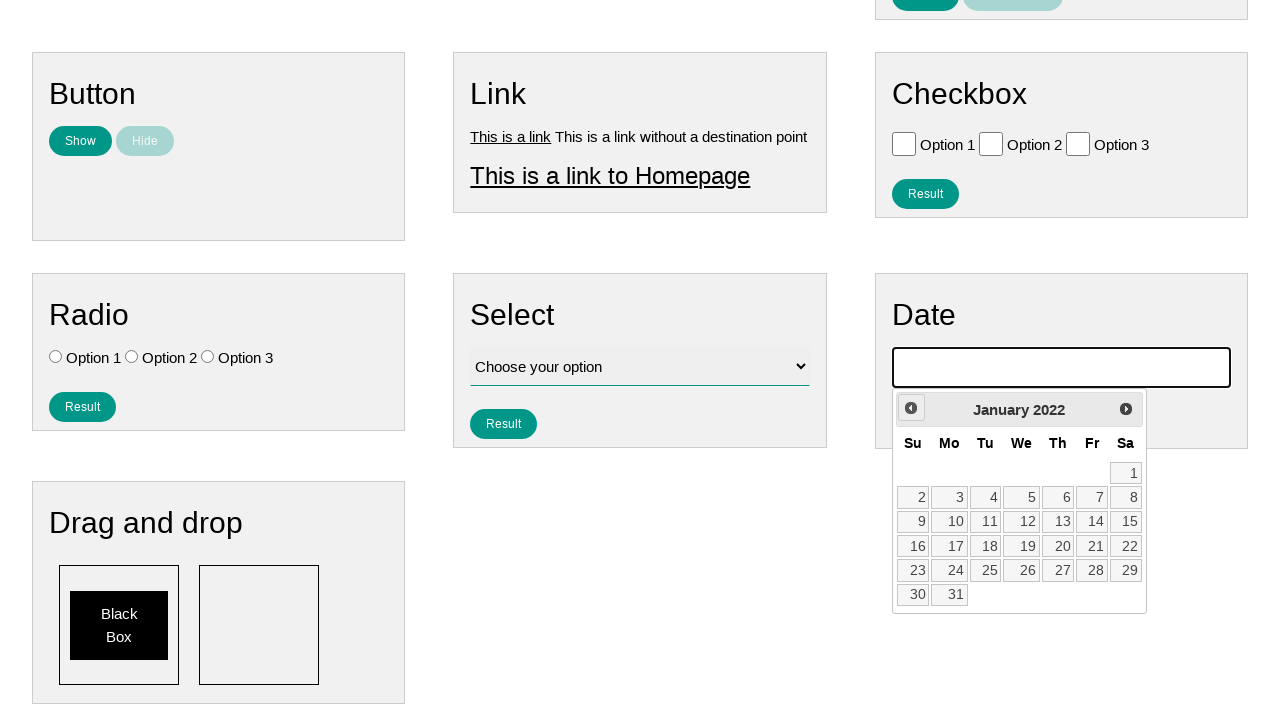

Clicked previous month button (iteration 50/141 to reach July 2007) at (911, 408) on .ui-datepicker-prev
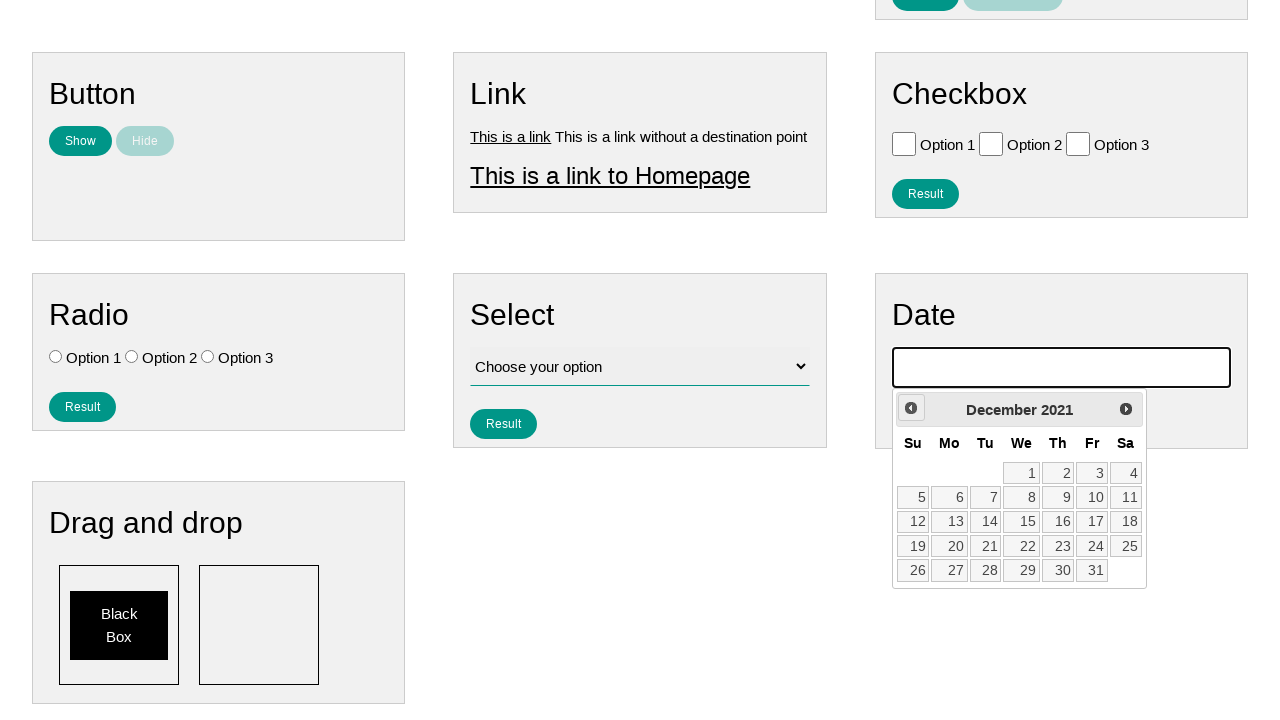

Clicked previous month button (iteration 51/141 to reach July 2007) at (911, 408) on .ui-datepicker-prev
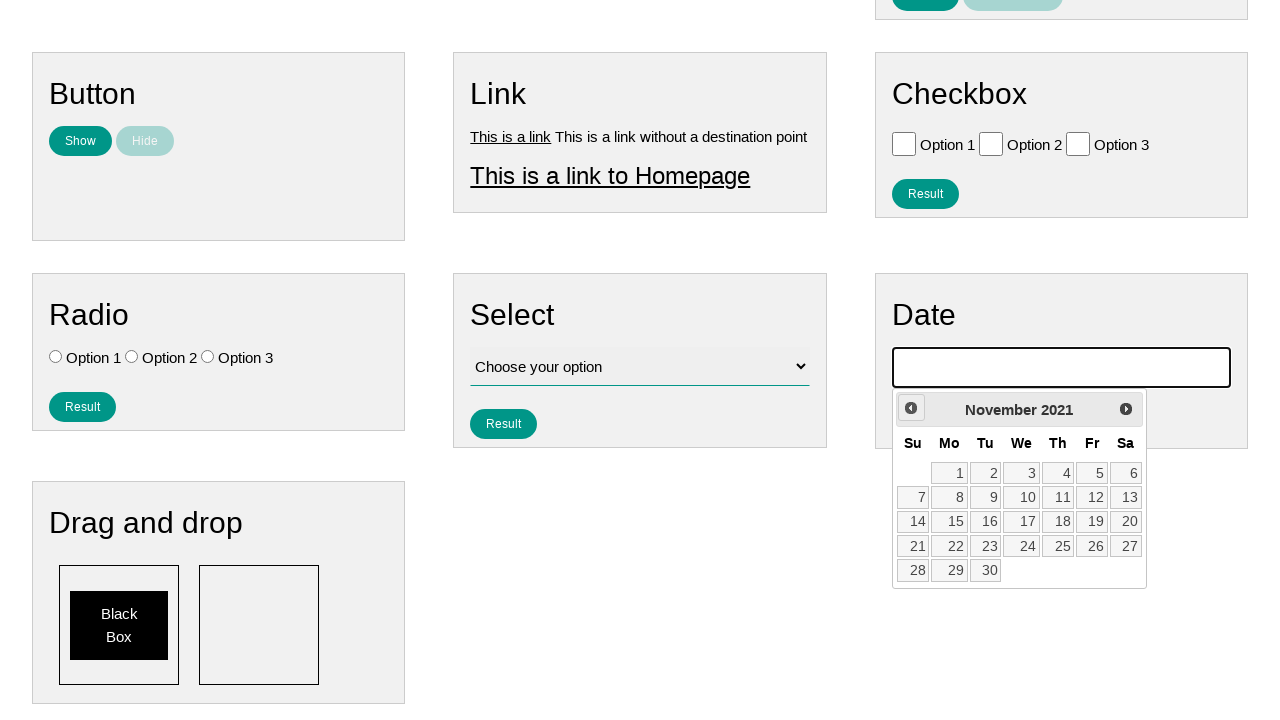

Clicked previous month button (iteration 52/141 to reach July 2007) at (911, 408) on .ui-datepicker-prev
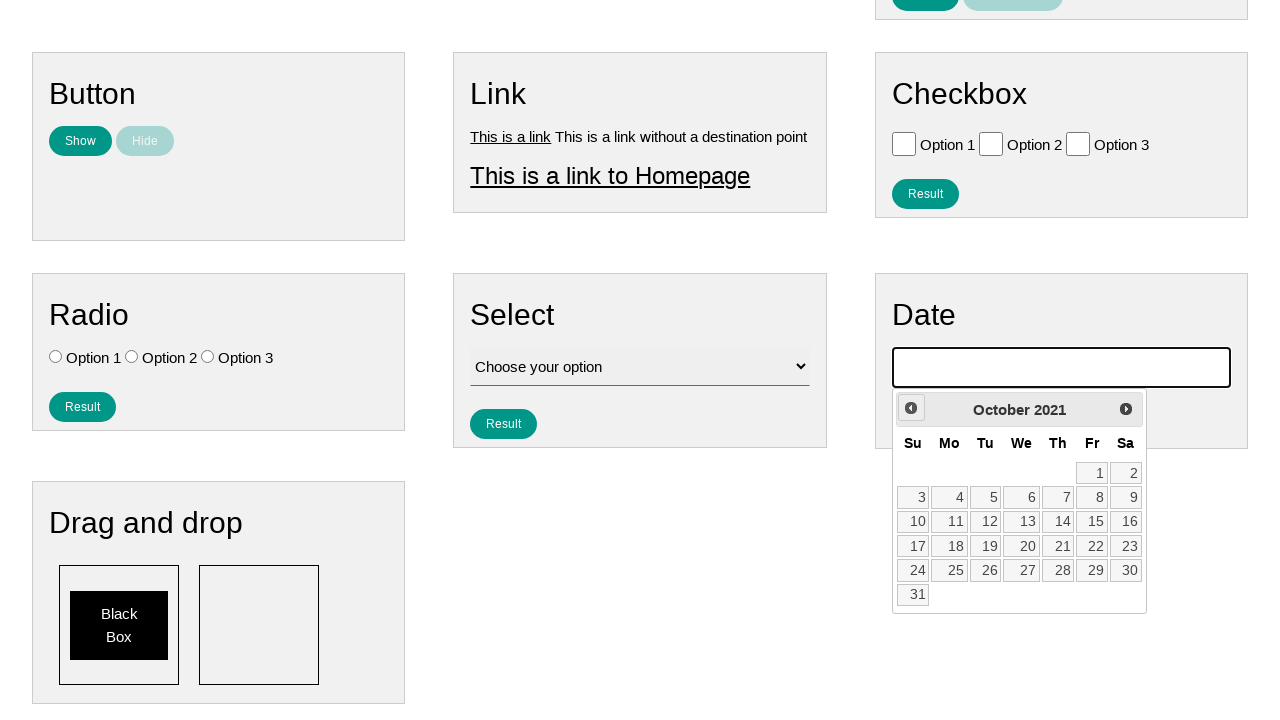

Clicked previous month button (iteration 53/141 to reach July 2007) at (911, 408) on .ui-datepicker-prev
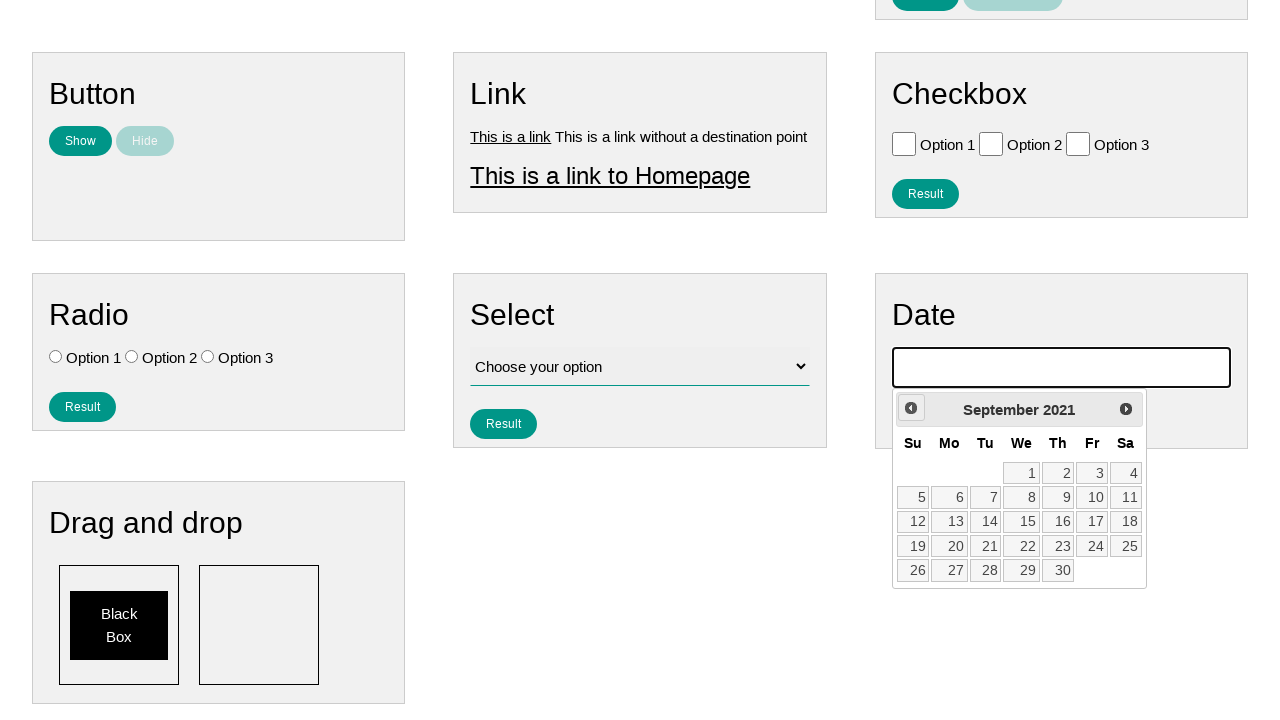

Clicked previous month button (iteration 54/141 to reach July 2007) at (911, 408) on .ui-datepicker-prev
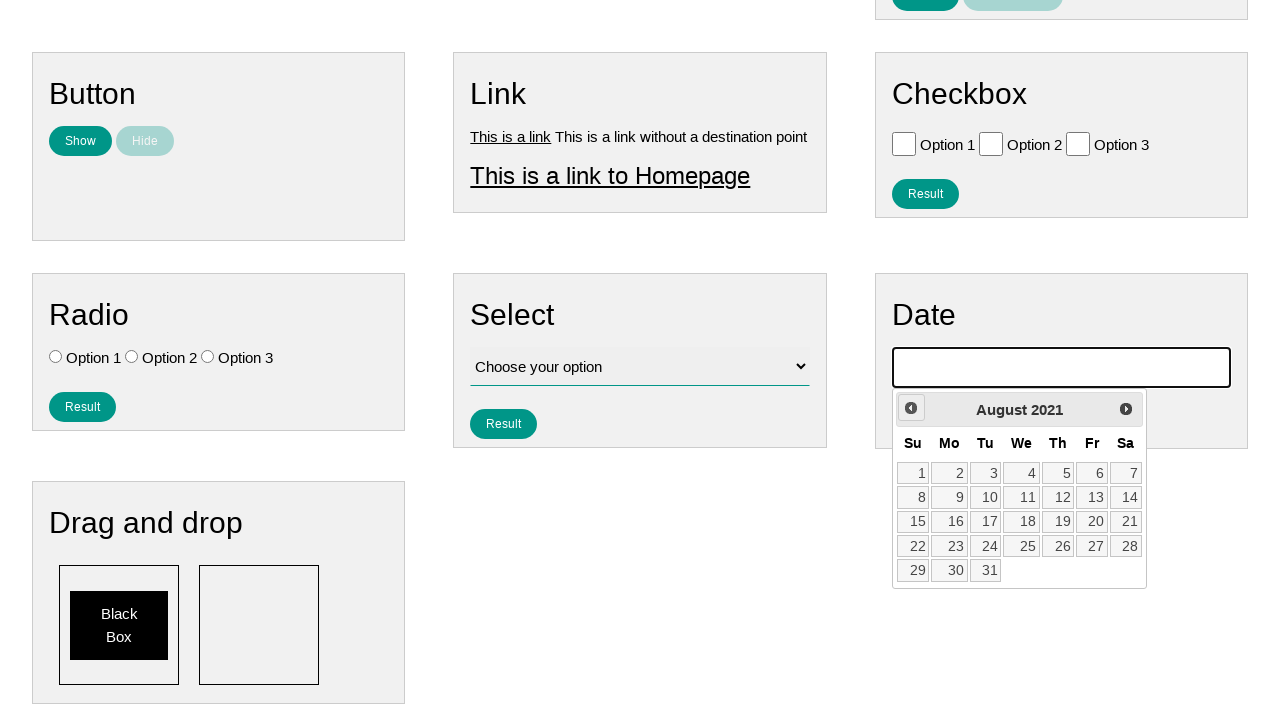

Clicked previous month button (iteration 55/141 to reach July 2007) at (911, 408) on .ui-datepicker-prev
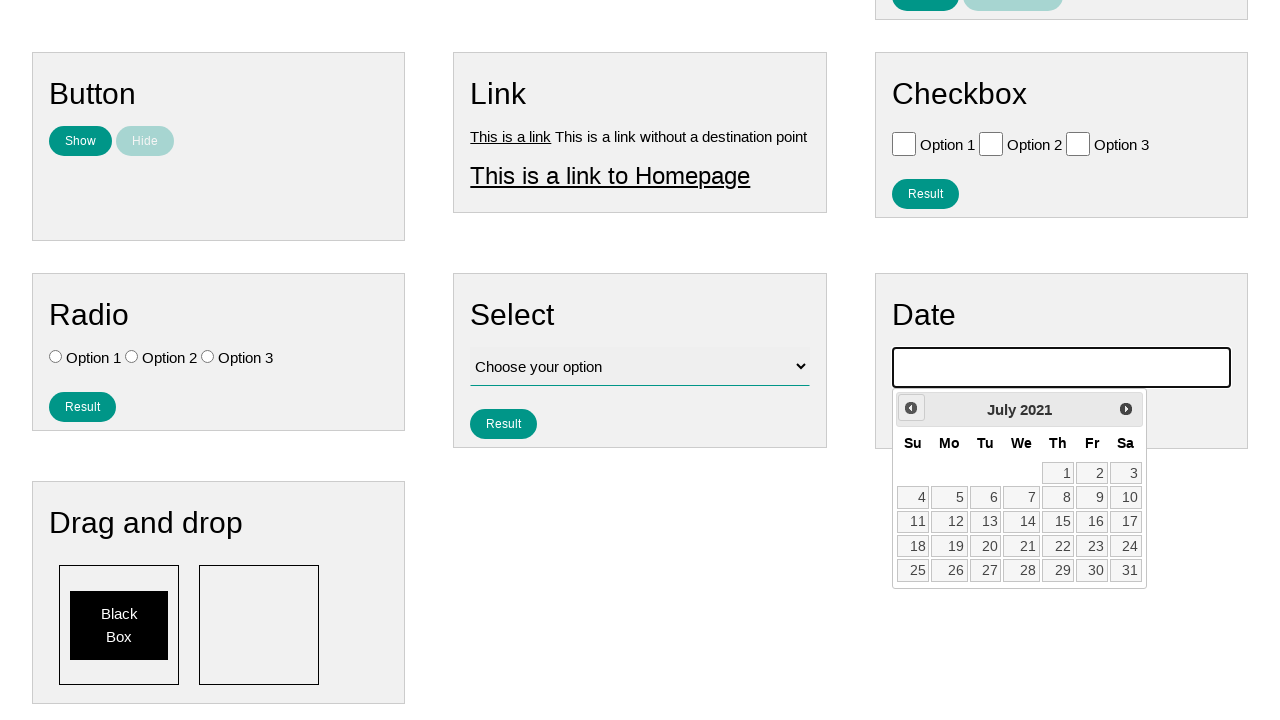

Clicked previous month button (iteration 56/141 to reach July 2007) at (911, 408) on .ui-datepicker-prev
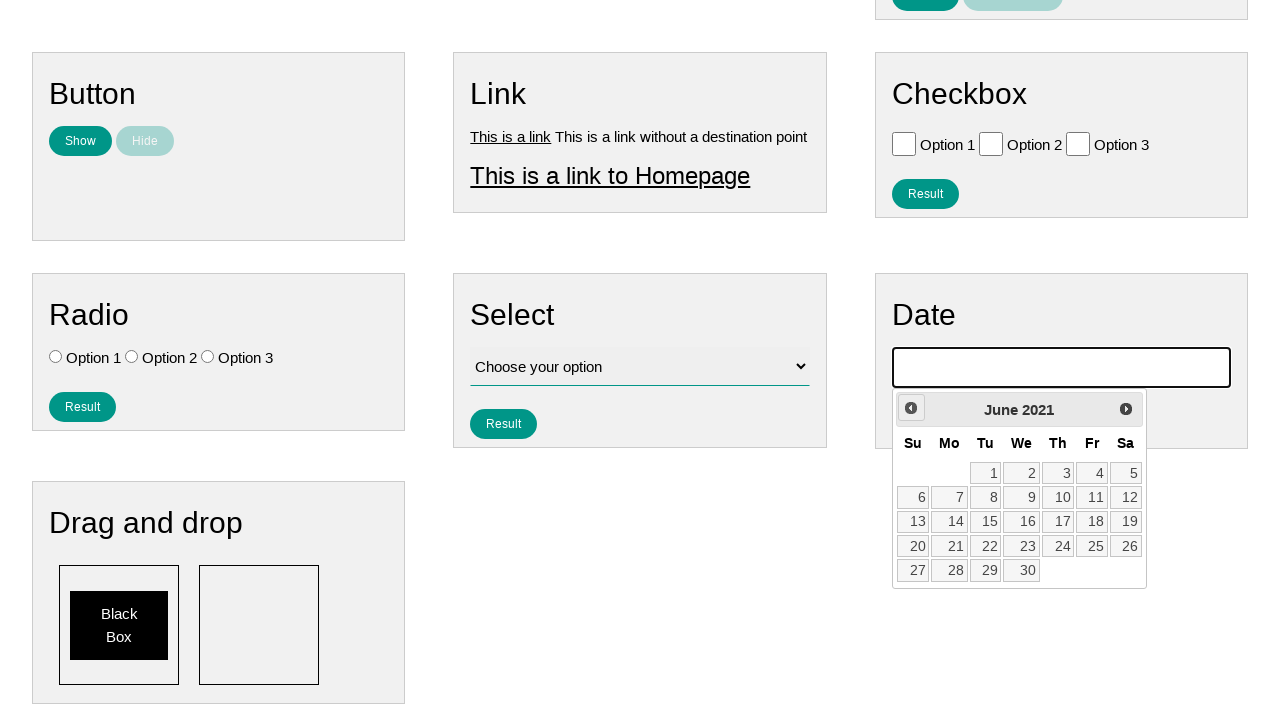

Clicked previous month button (iteration 57/141 to reach July 2007) at (911, 408) on .ui-datepicker-prev
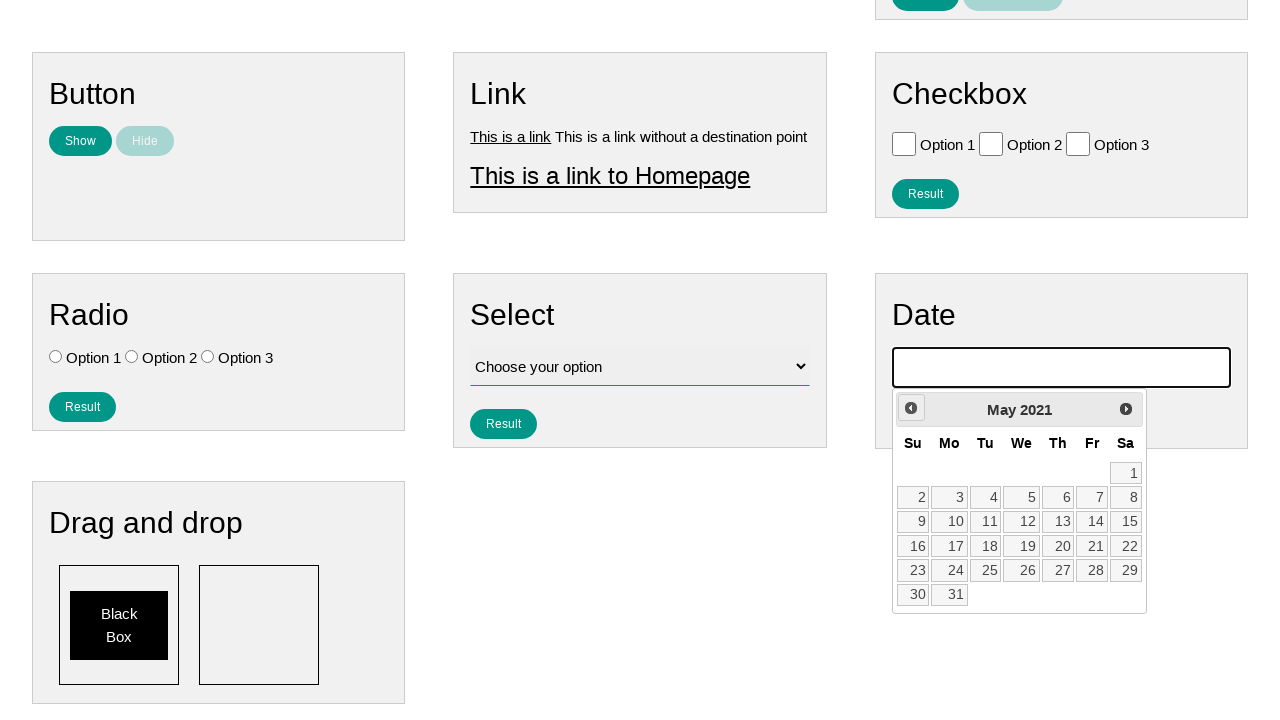

Clicked previous month button (iteration 58/141 to reach July 2007) at (911, 408) on .ui-datepicker-prev
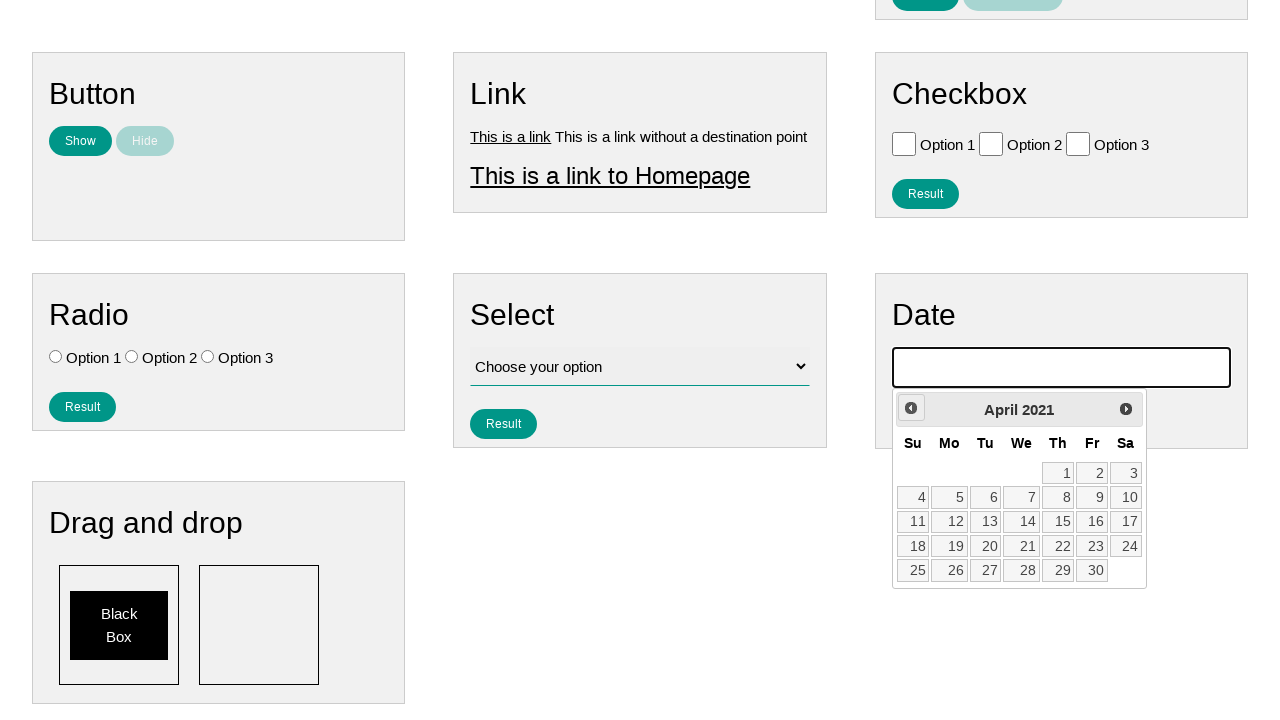

Clicked previous month button (iteration 59/141 to reach July 2007) at (911, 408) on .ui-datepicker-prev
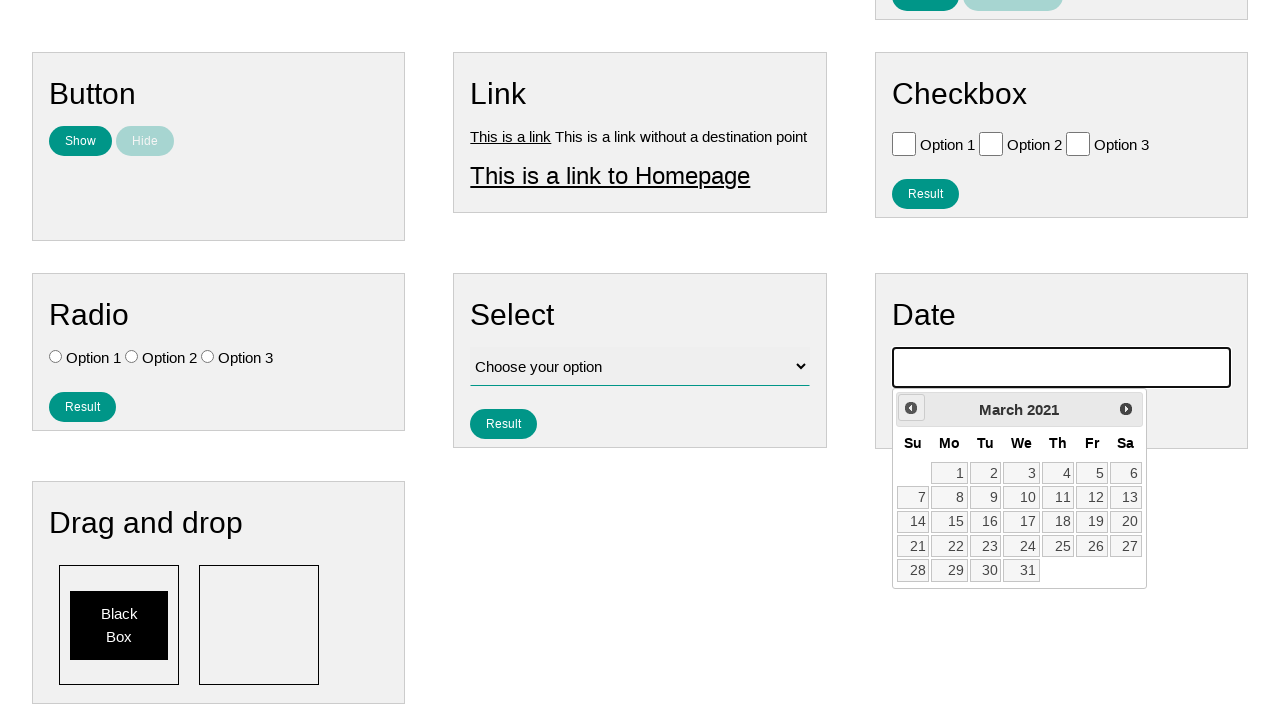

Clicked previous month button (iteration 60/141 to reach July 2007) at (911, 408) on .ui-datepicker-prev
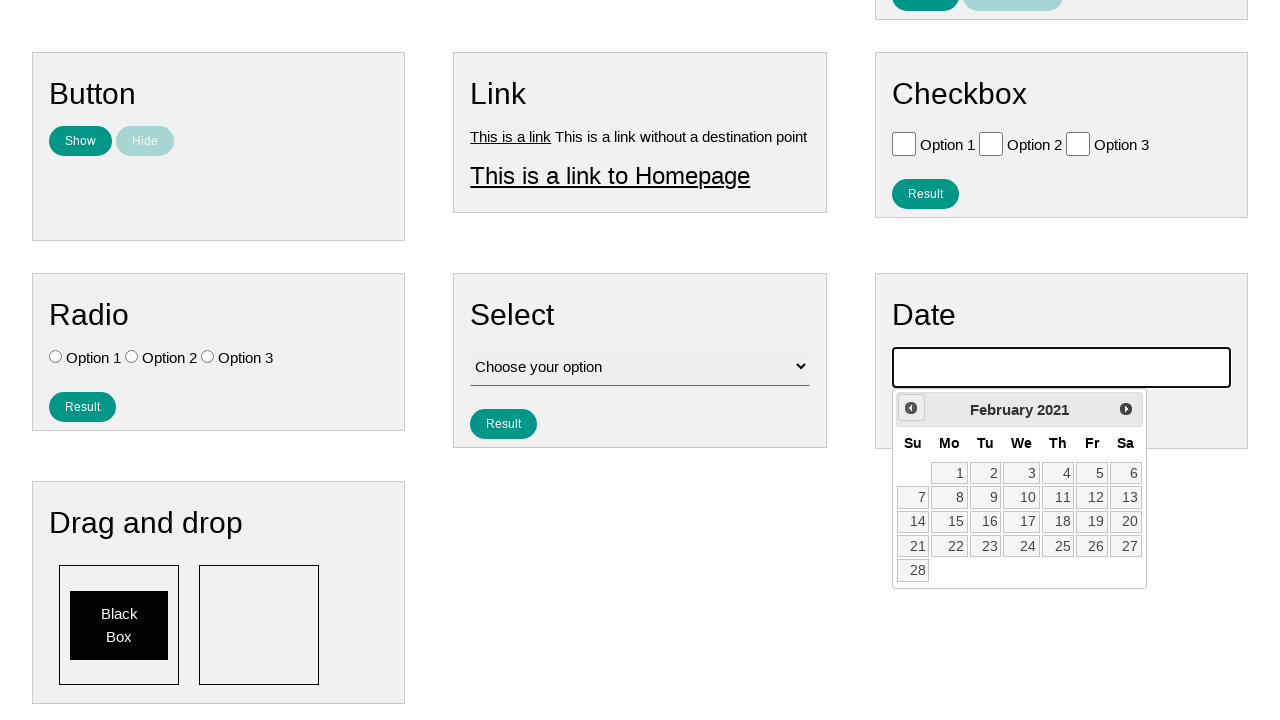

Clicked previous month button (iteration 61/141 to reach July 2007) at (911, 408) on .ui-datepicker-prev
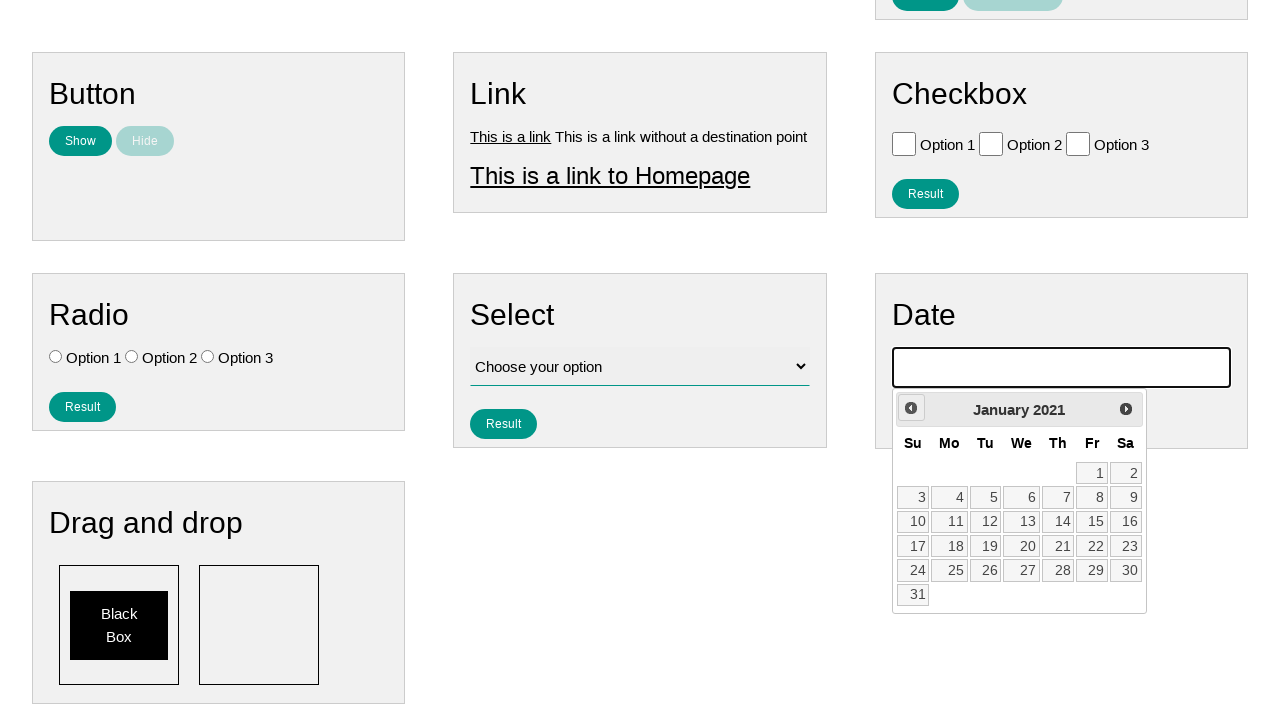

Clicked previous month button (iteration 62/141 to reach July 2007) at (911, 408) on .ui-datepicker-prev
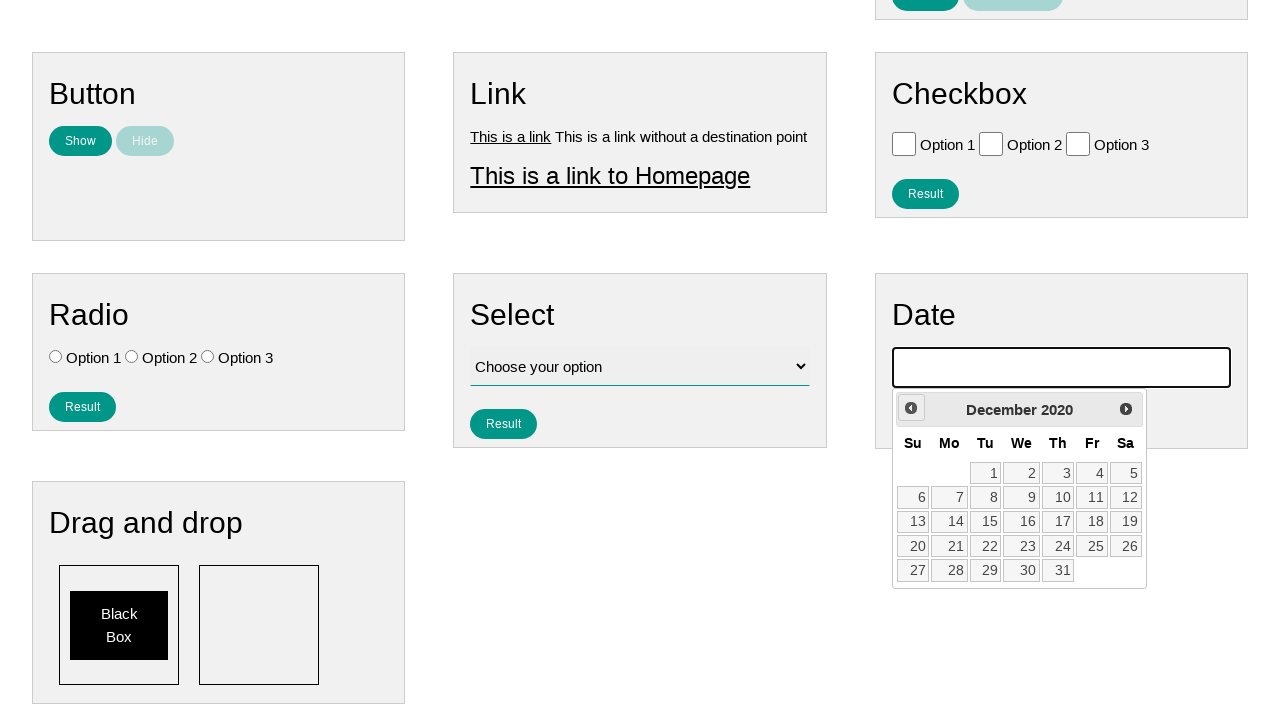

Clicked previous month button (iteration 63/141 to reach July 2007) at (911, 408) on .ui-datepicker-prev
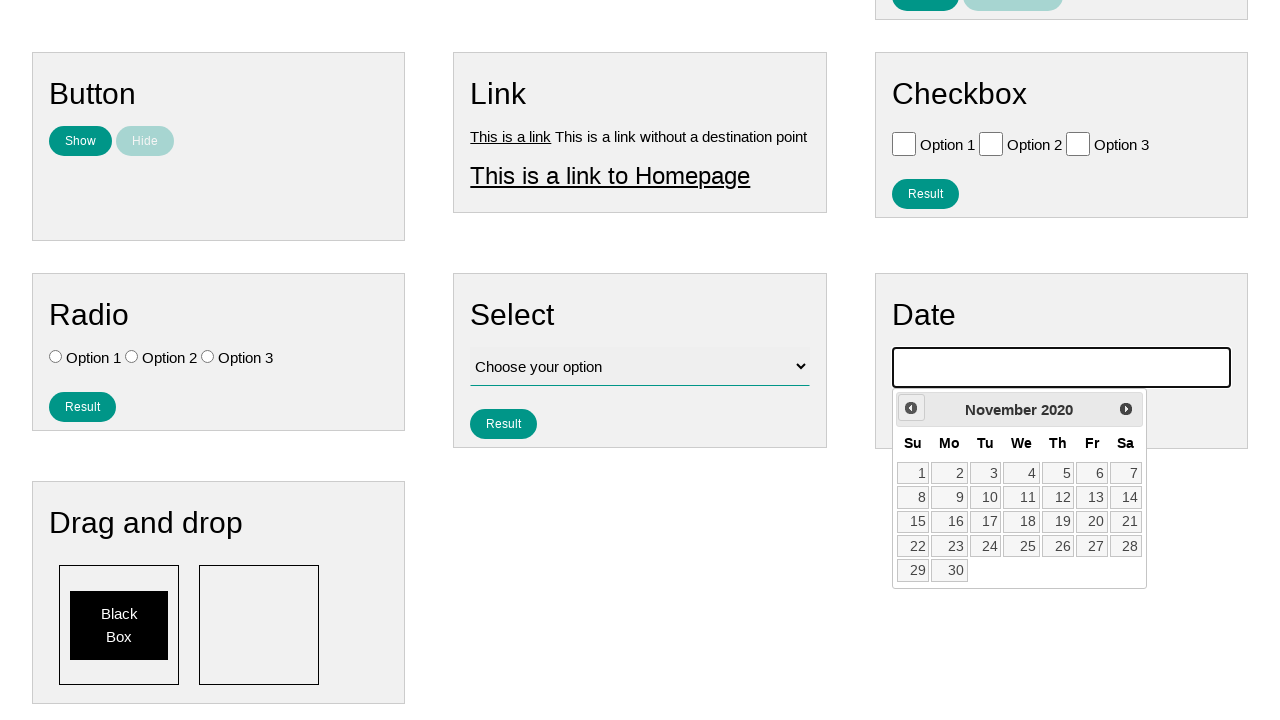

Clicked previous month button (iteration 64/141 to reach July 2007) at (911, 408) on .ui-datepicker-prev
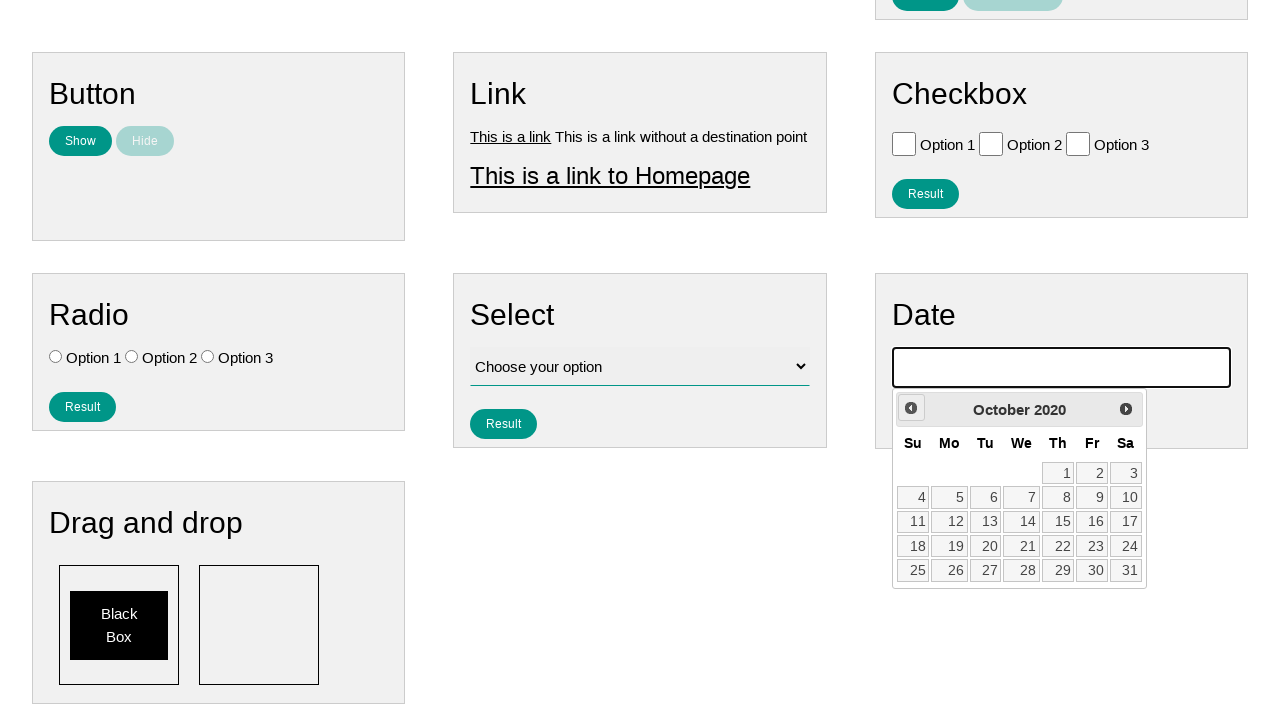

Clicked previous month button (iteration 65/141 to reach July 2007) at (911, 408) on .ui-datepicker-prev
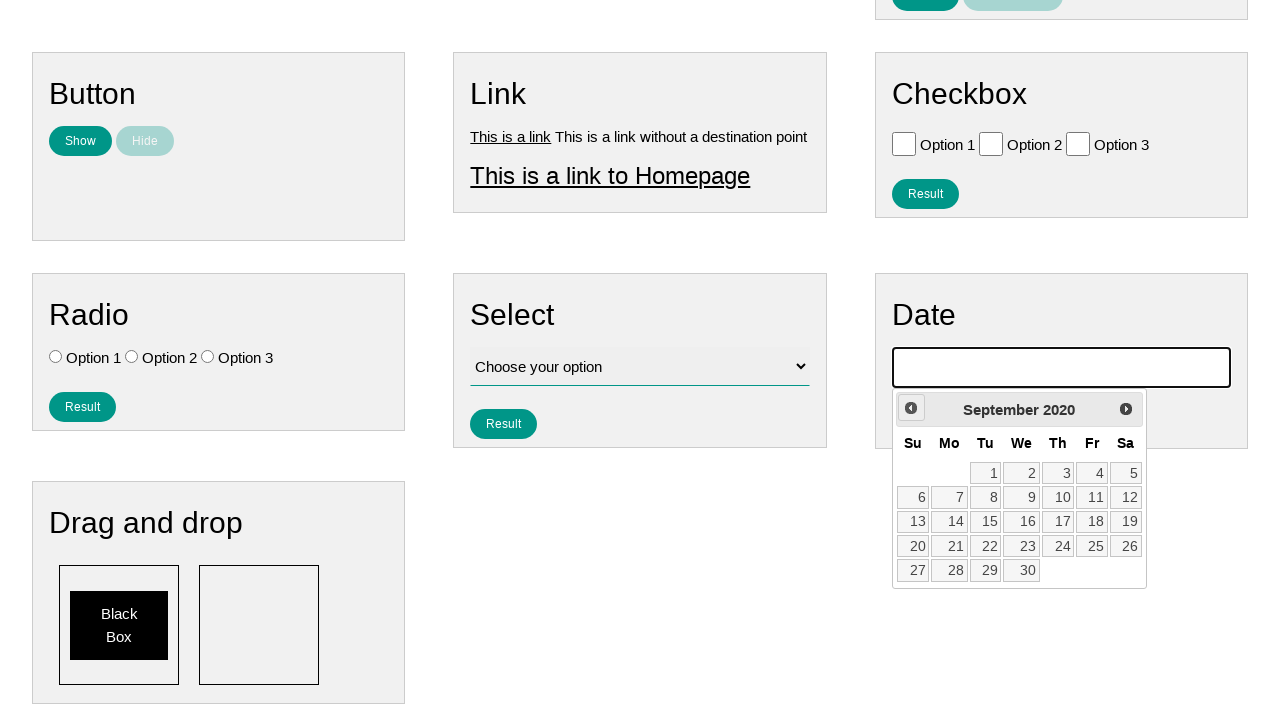

Clicked previous month button (iteration 66/141 to reach July 2007) at (911, 408) on .ui-datepicker-prev
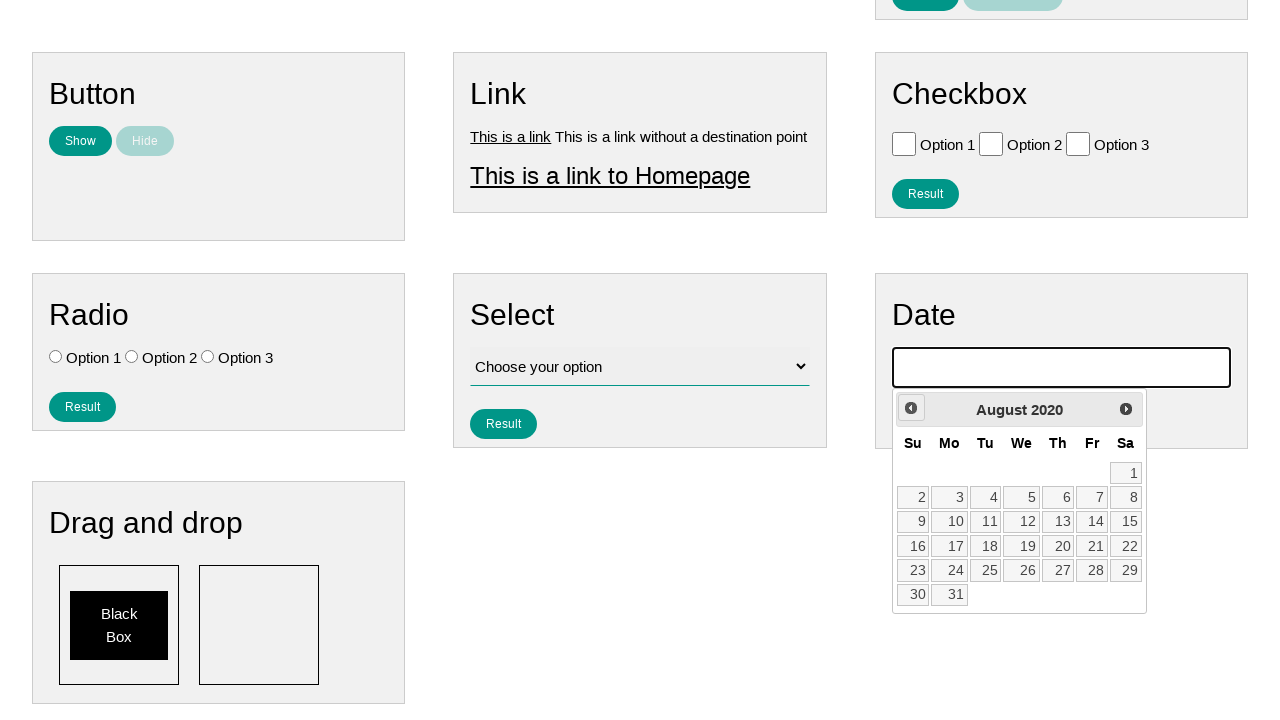

Clicked previous month button (iteration 67/141 to reach July 2007) at (911, 408) on .ui-datepicker-prev
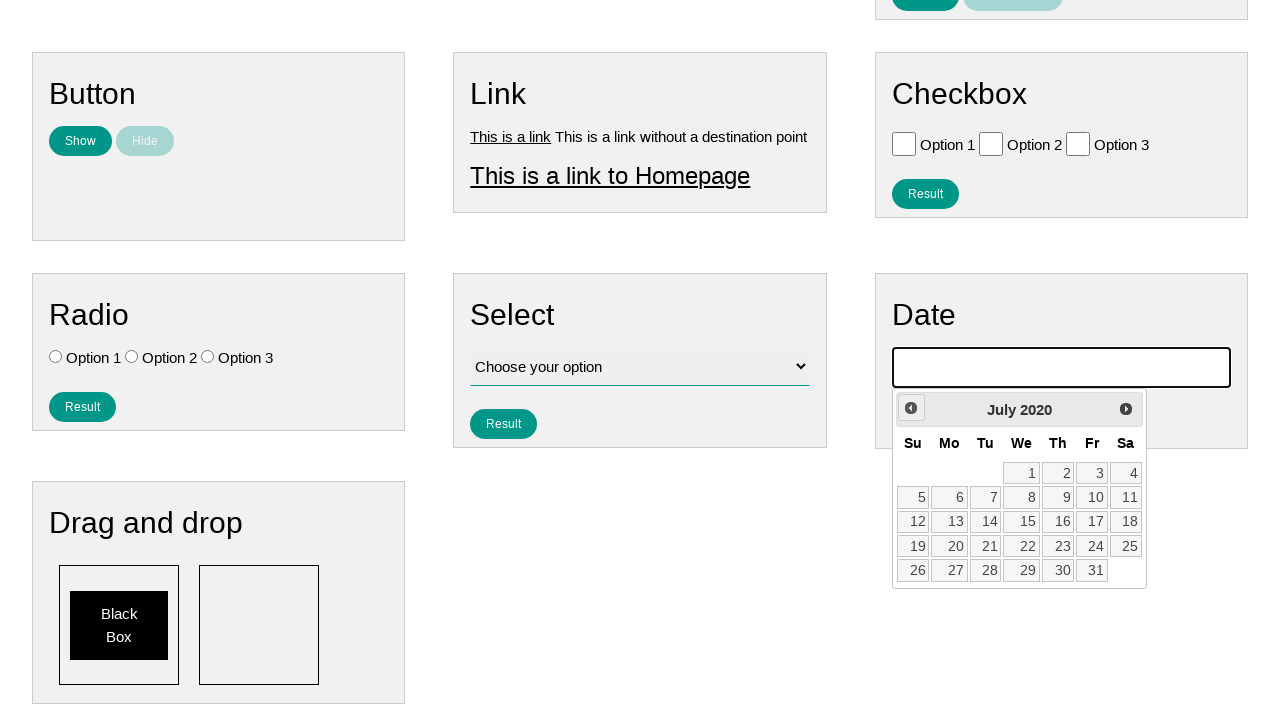

Clicked previous month button (iteration 68/141 to reach July 2007) at (911, 408) on .ui-datepicker-prev
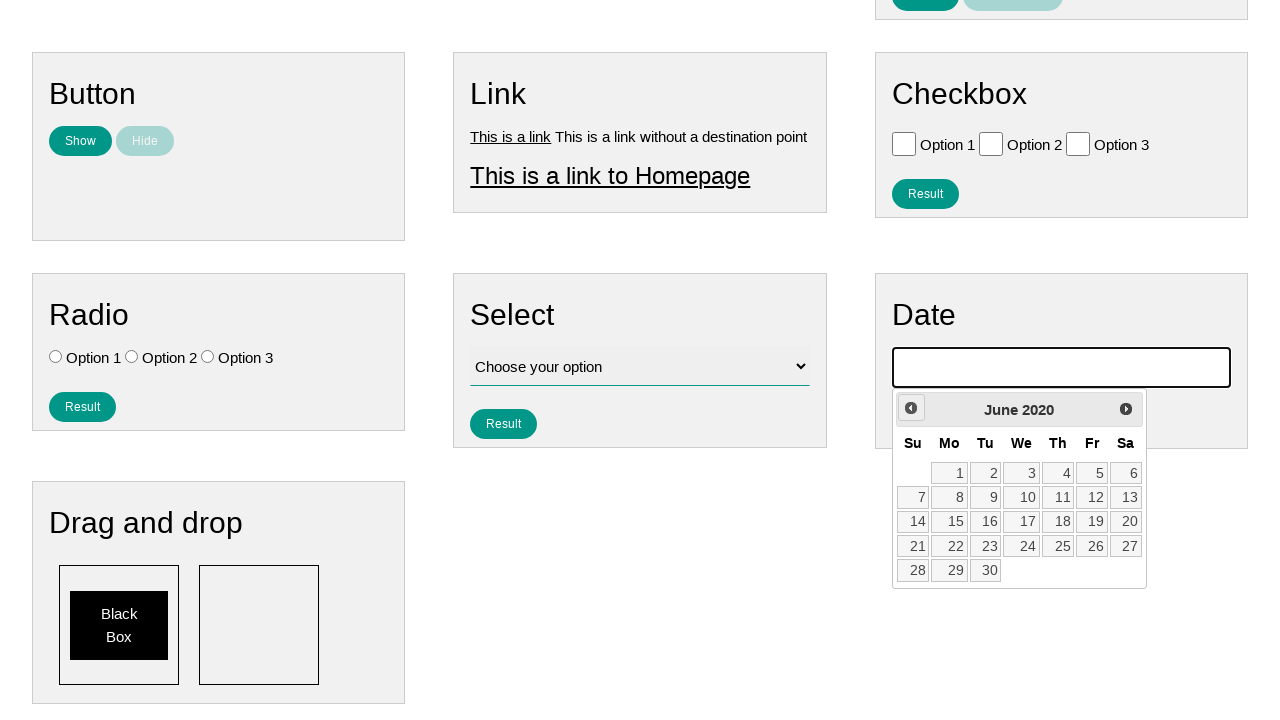

Clicked previous month button (iteration 69/141 to reach July 2007) at (911, 408) on .ui-datepicker-prev
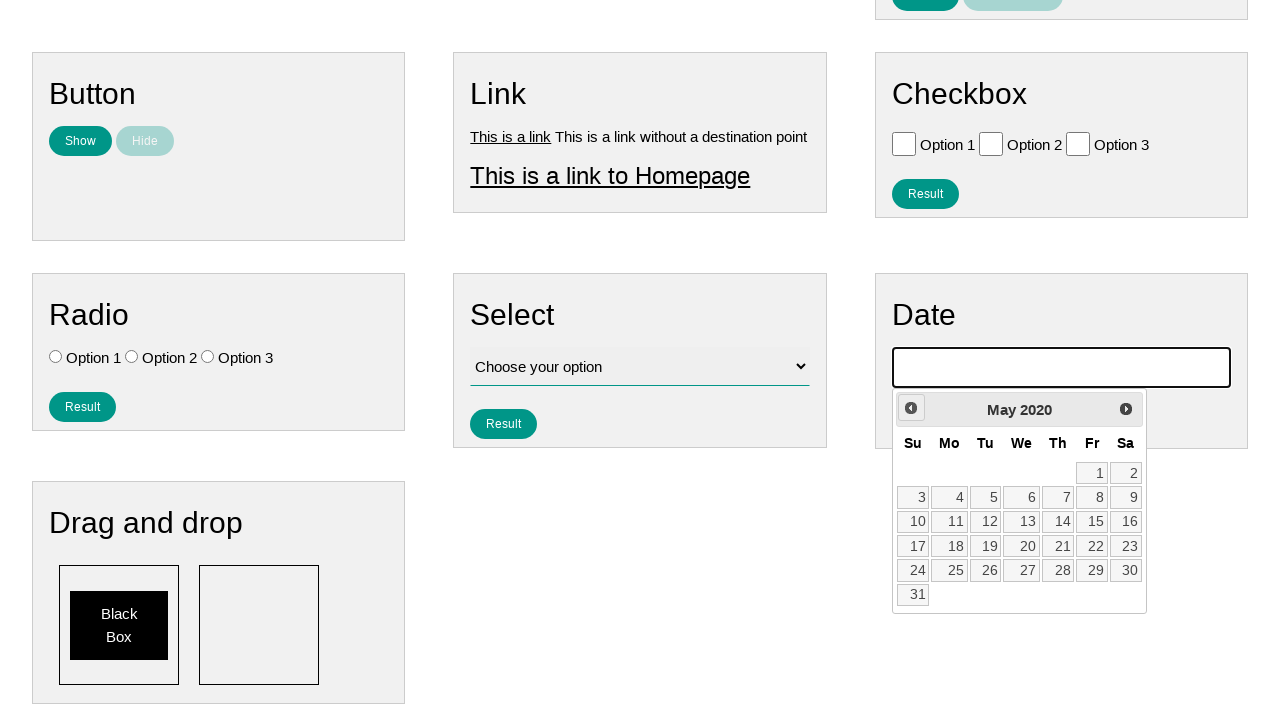

Clicked previous month button (iteration 70/141 to reach July 2007) at (911, 408) on .ui-datepicker-prev
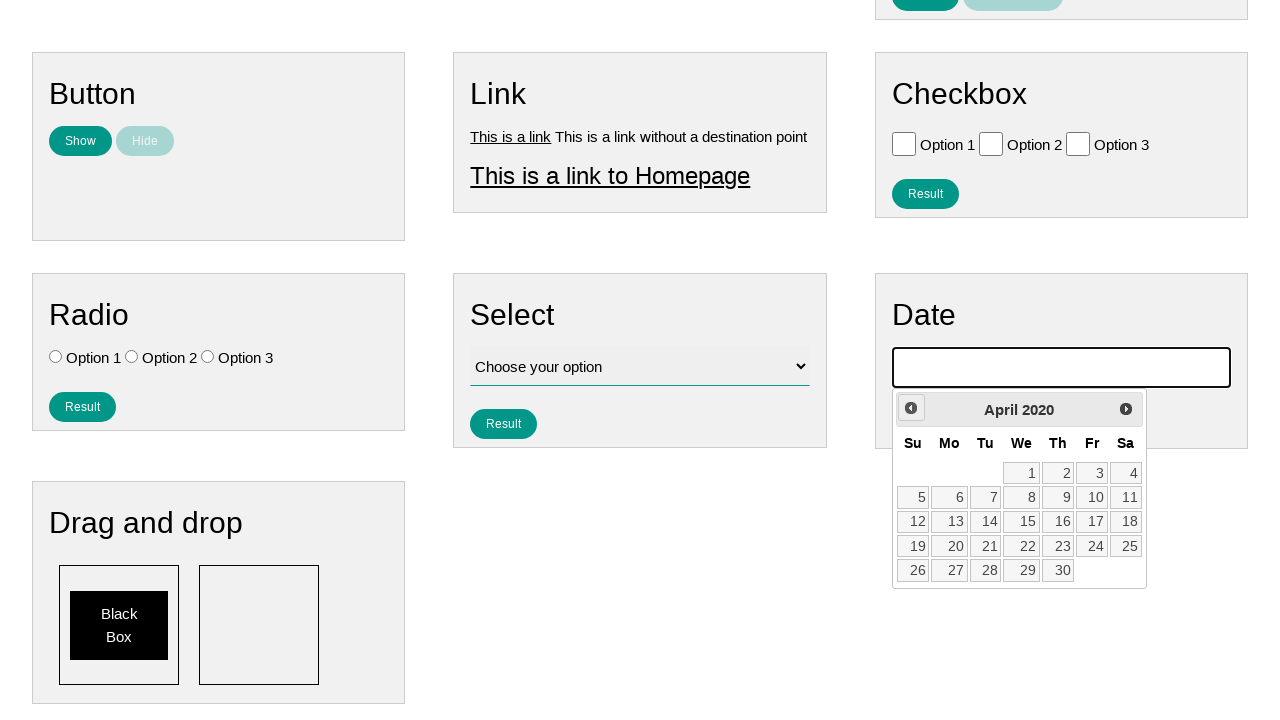

Clicked previous month button (iteration 71/141 to reach July 2007) at (911, 408) on .ui-datepicker-prev
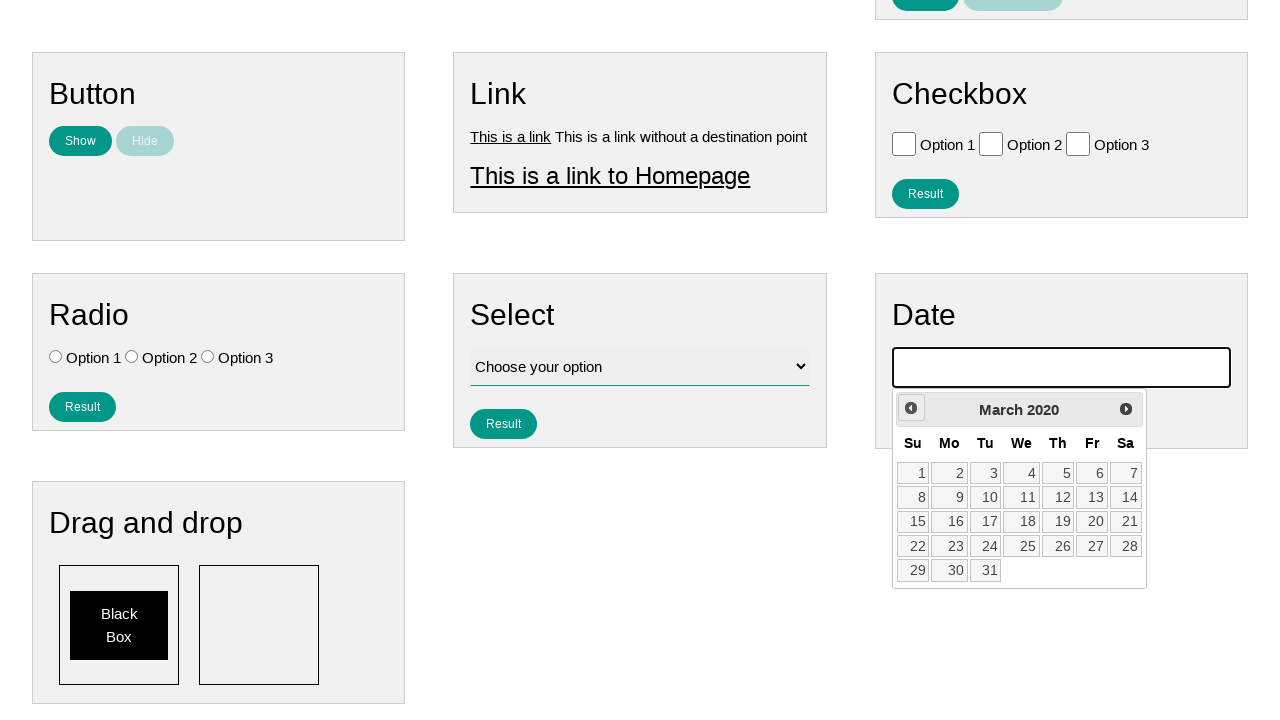

Clicked previous month button (iteration 72/141 to reach July 2007) at (911, 408) on .ui-datepicker-prev
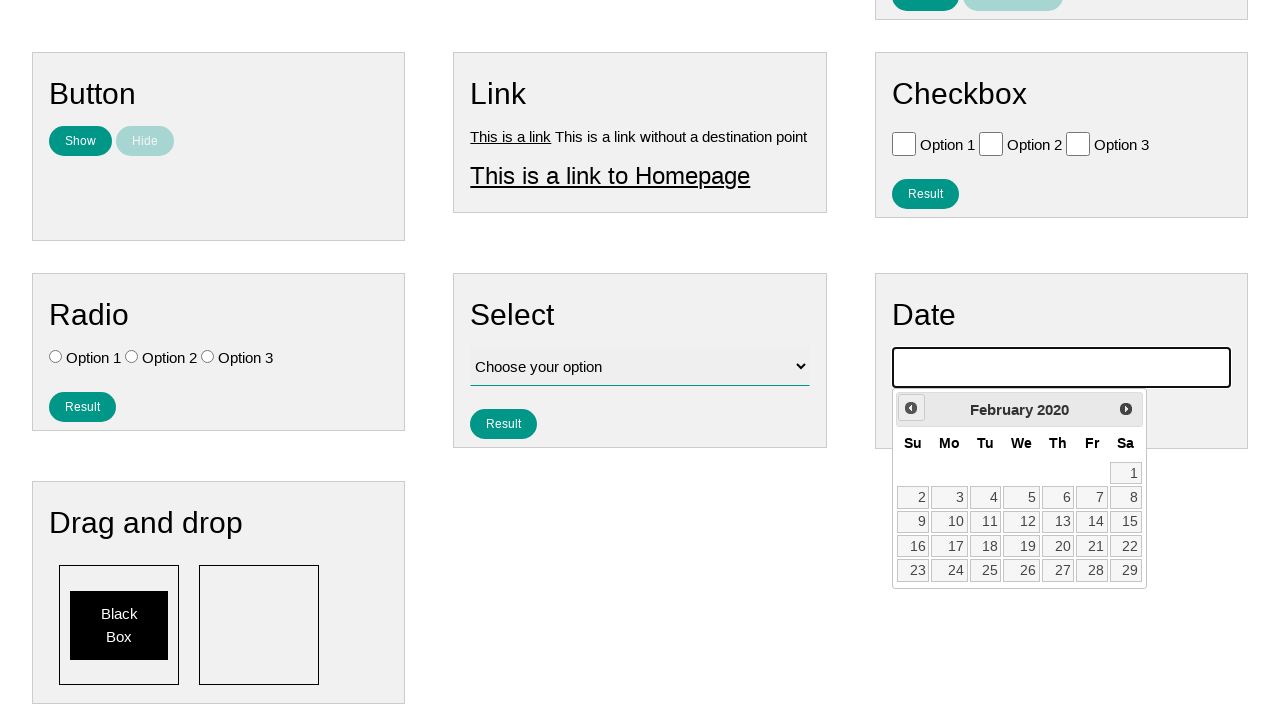

Clicked previous month button (iteration 73/141 to reach July 2007) at (911, 408) on .ui-datepicker-prev
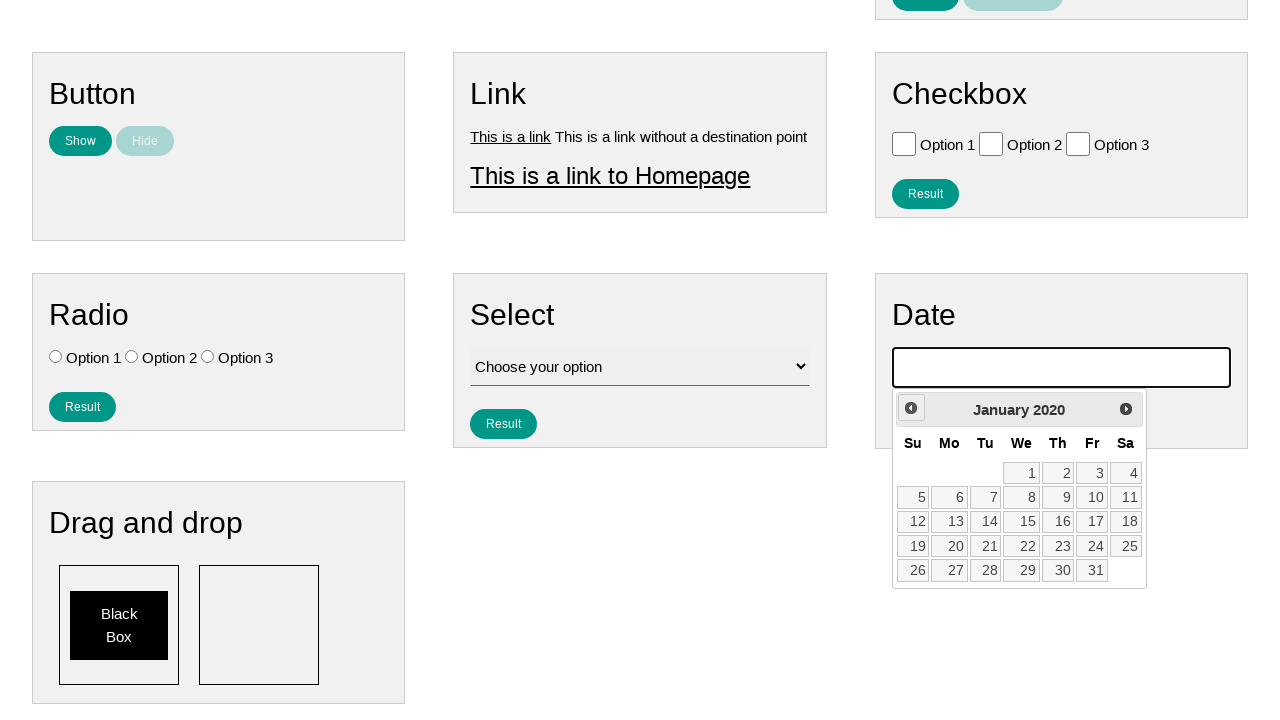

Clicked previous month button (iteration 74/141 to reach July 2007) at (911, 408) on .ui-datepicker-prev
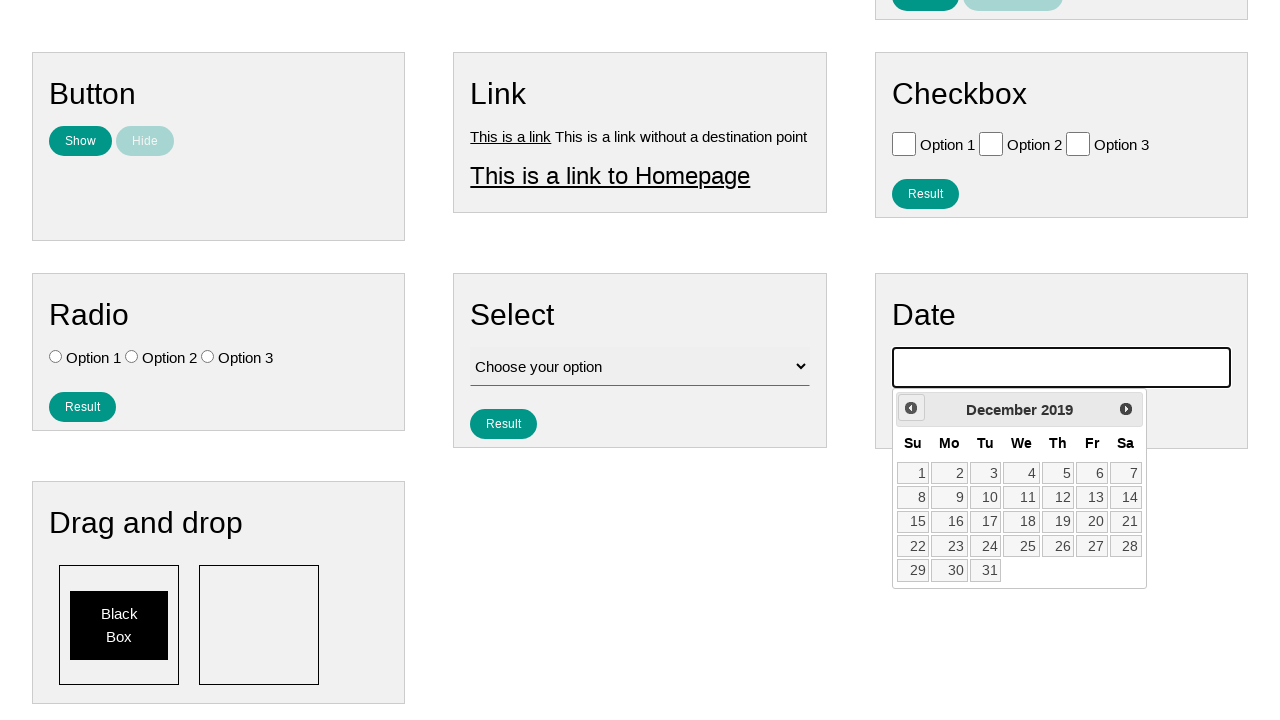

Clicked previous month button (iteration 75/141 to reach July 2007) at (911, 408) on .ui-datepicker-prev
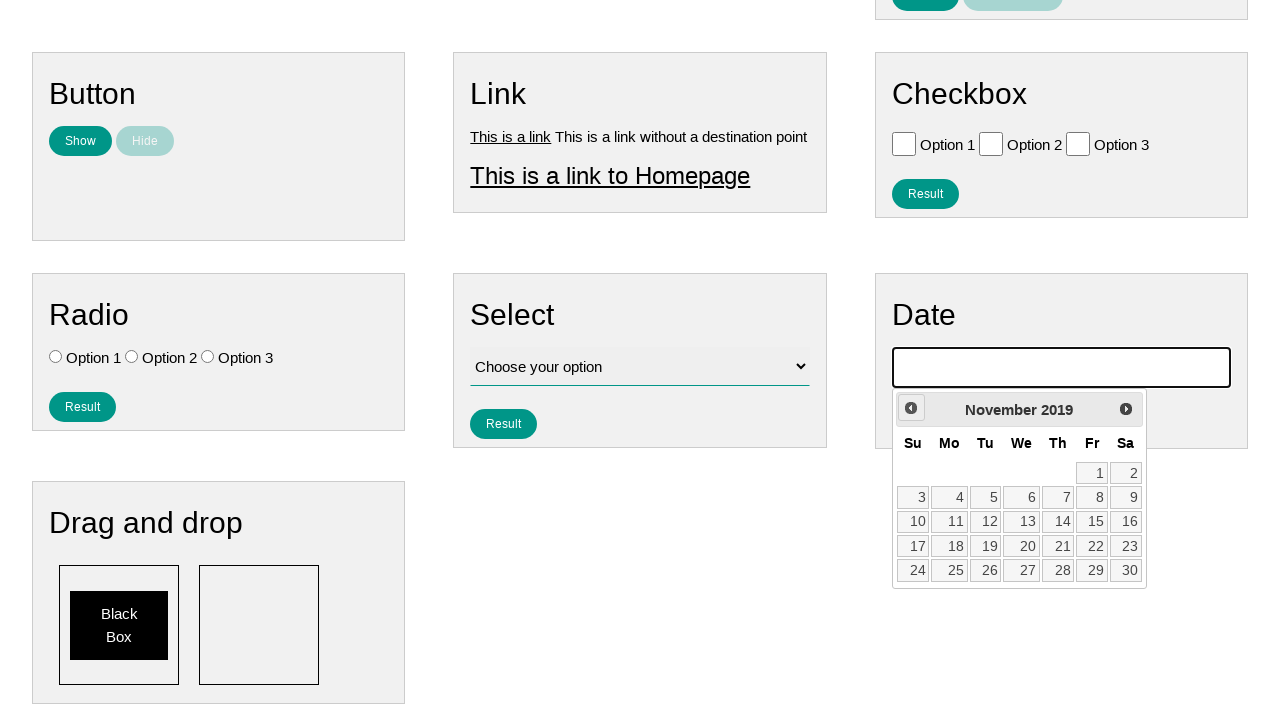

Clicked previous month button (iteration 76/141 to reach July 2007) at (911, 408) on .ui-datepicker-prev
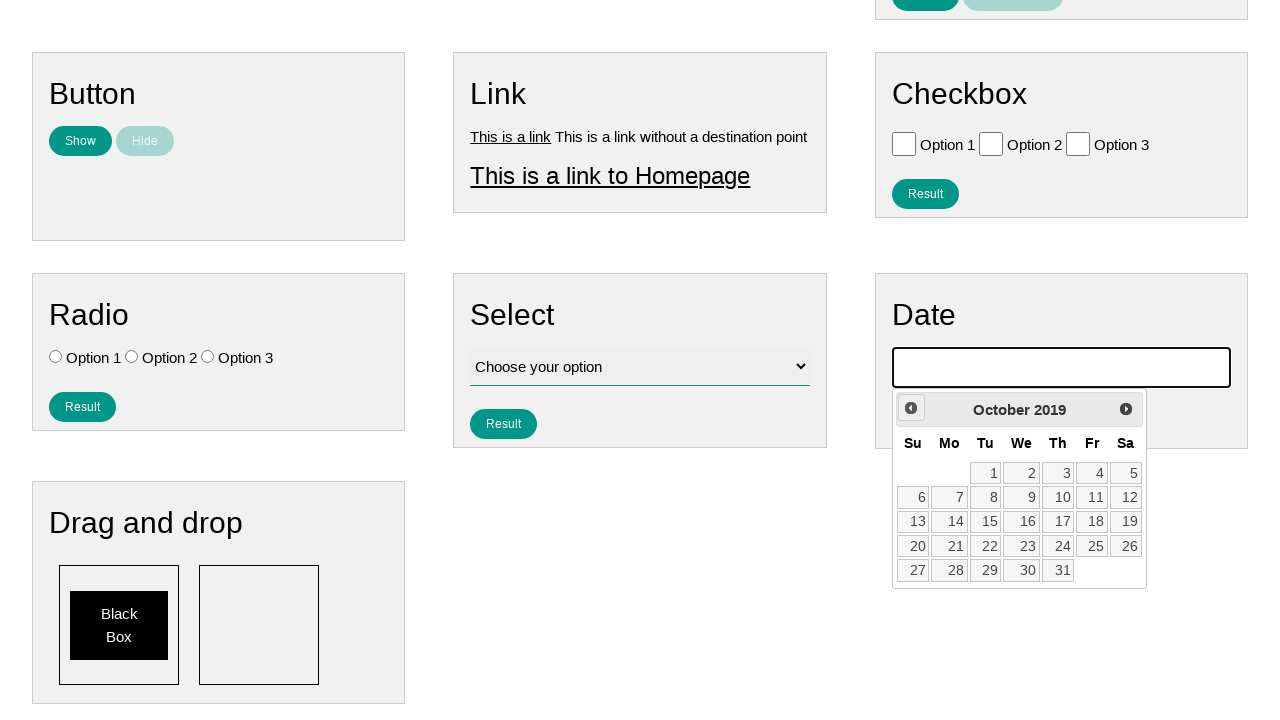

Clicked previous month button (iteration 77/141 to reach July 2007) at (911, 408) on .ui-datepicker-prev
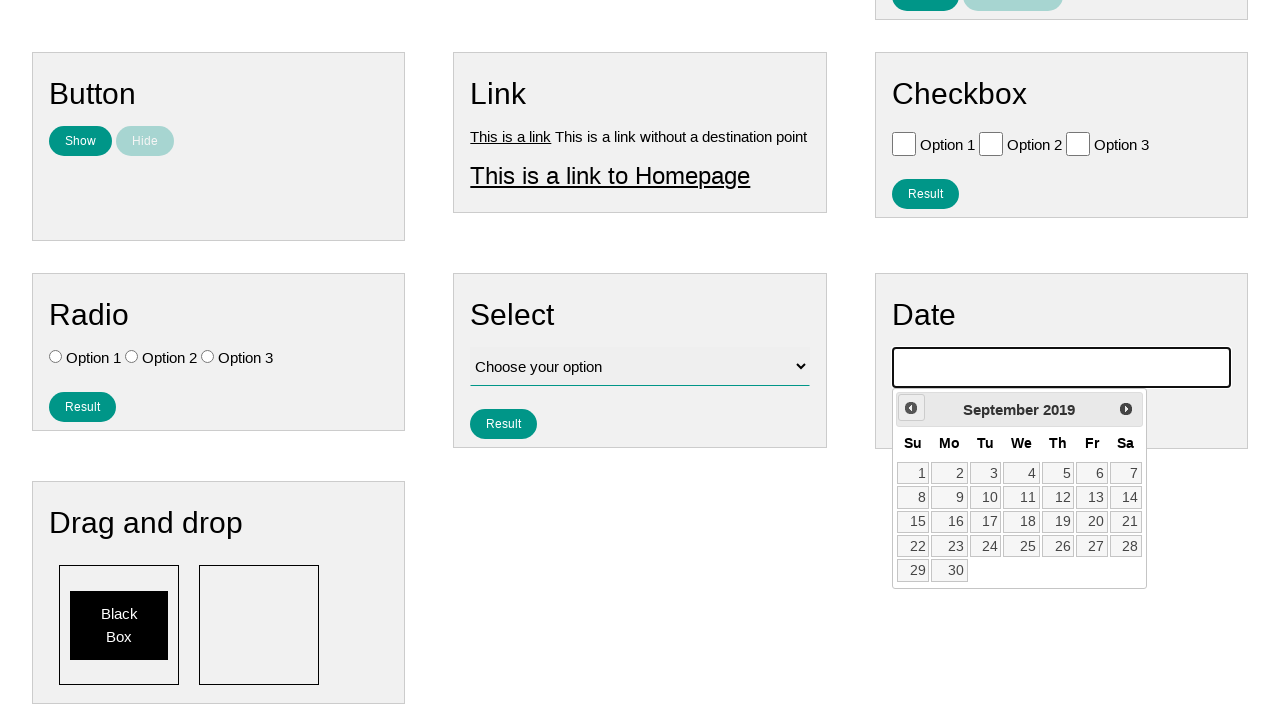

Clicked previous month button (iteration 78/141 to reach July 2007) at (911, 408) on .ui-datepicker-prev
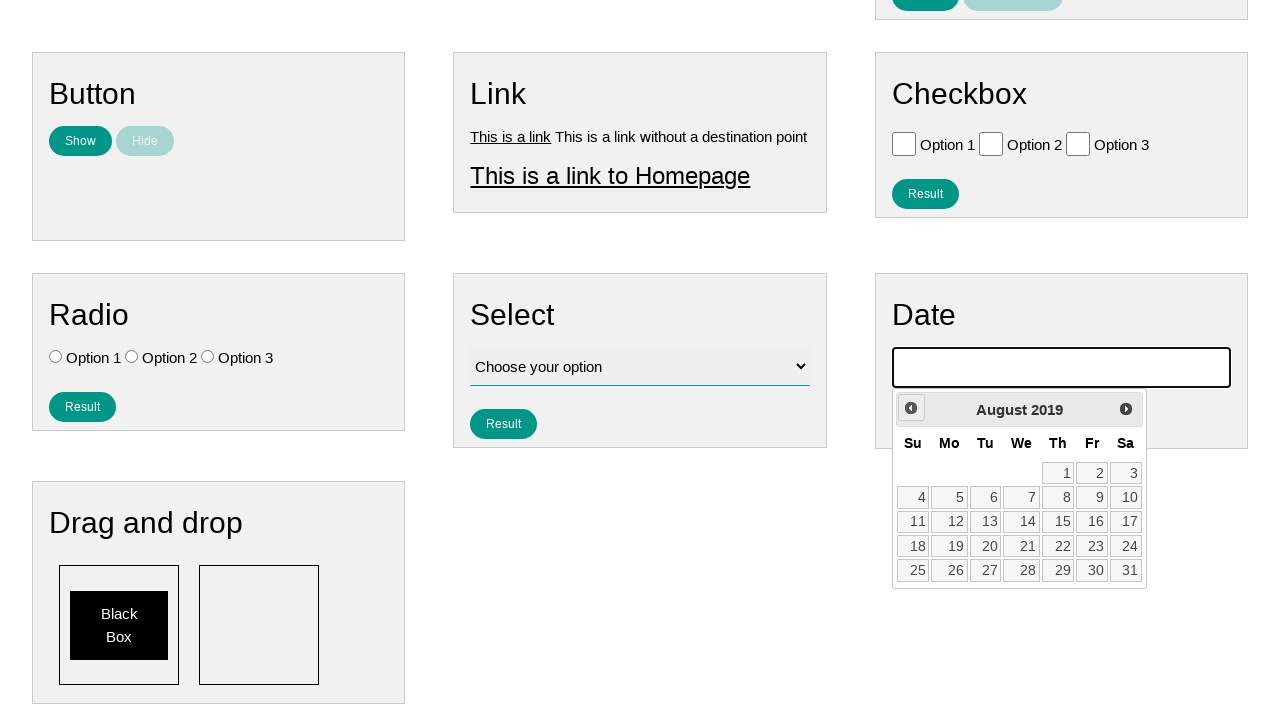

Clicked previous month button (iteration 79/141 to reach July 2007) at (911, 408) on .ui-datepicker-prev
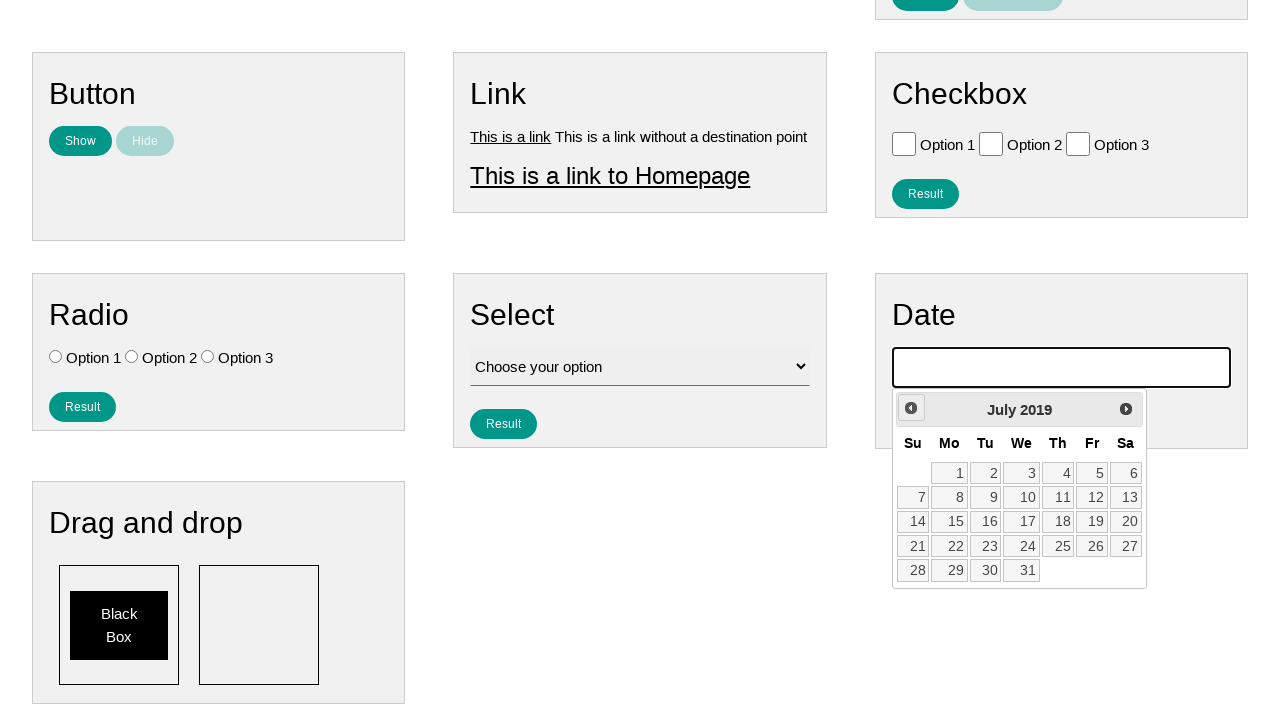

Clicked previous month button (iteration 80/141 to reach July 2007) at (911, 408) on .ui-datepicker-prev
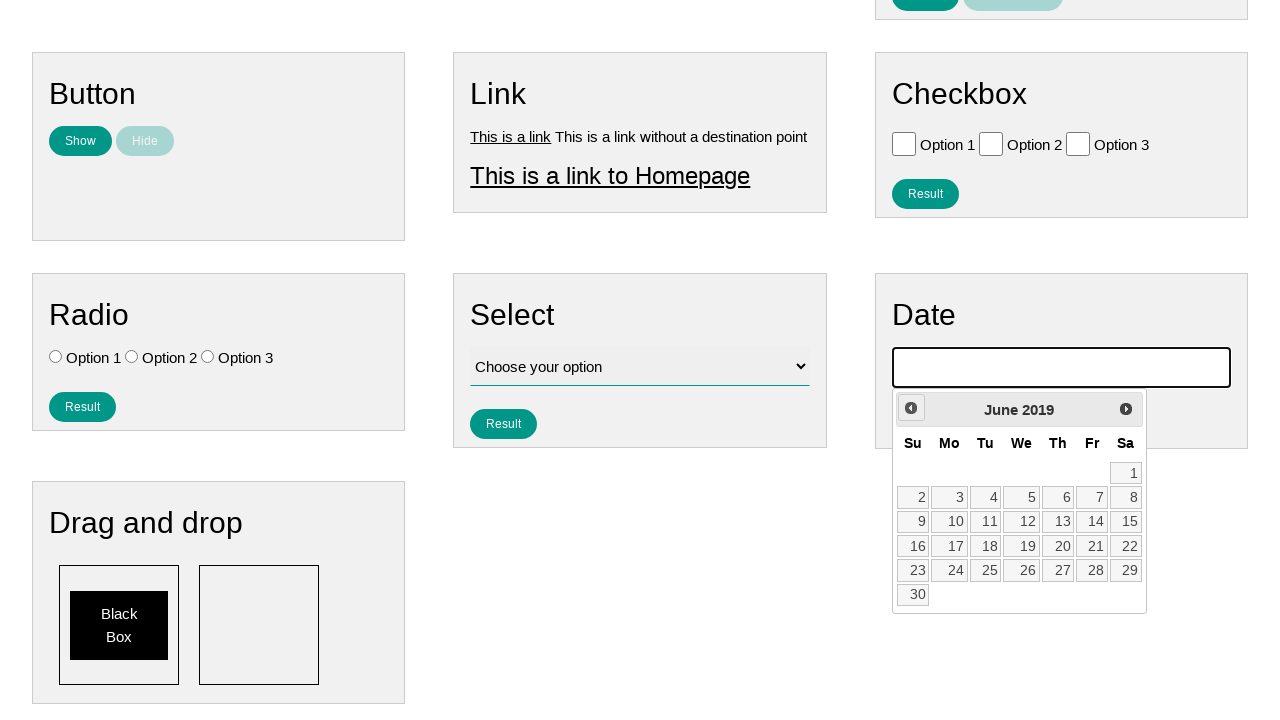

Clicked previous month button (iteration 81/141 to reach July 2007) at (911, 408) on .ui-datepicker-prev
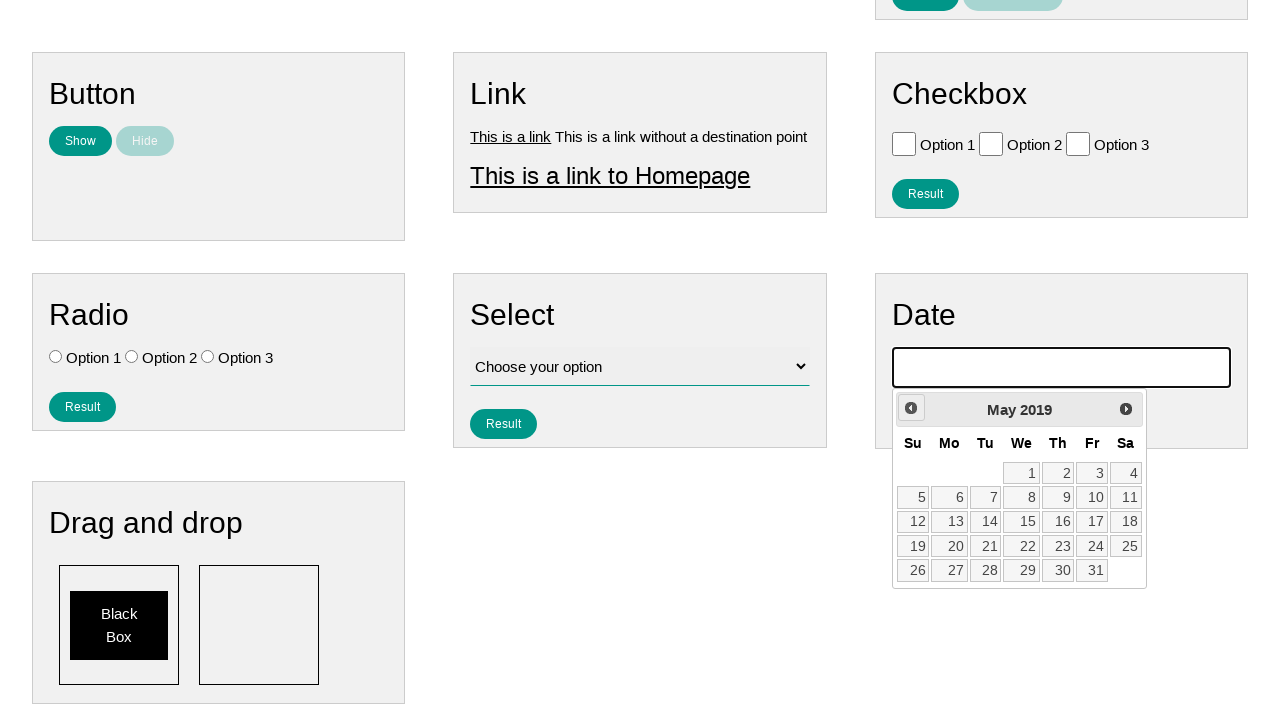

Clicked previous month button (iteration 82/141 to reach July 2007) at (911, 408) on .ui-datepicker-prev
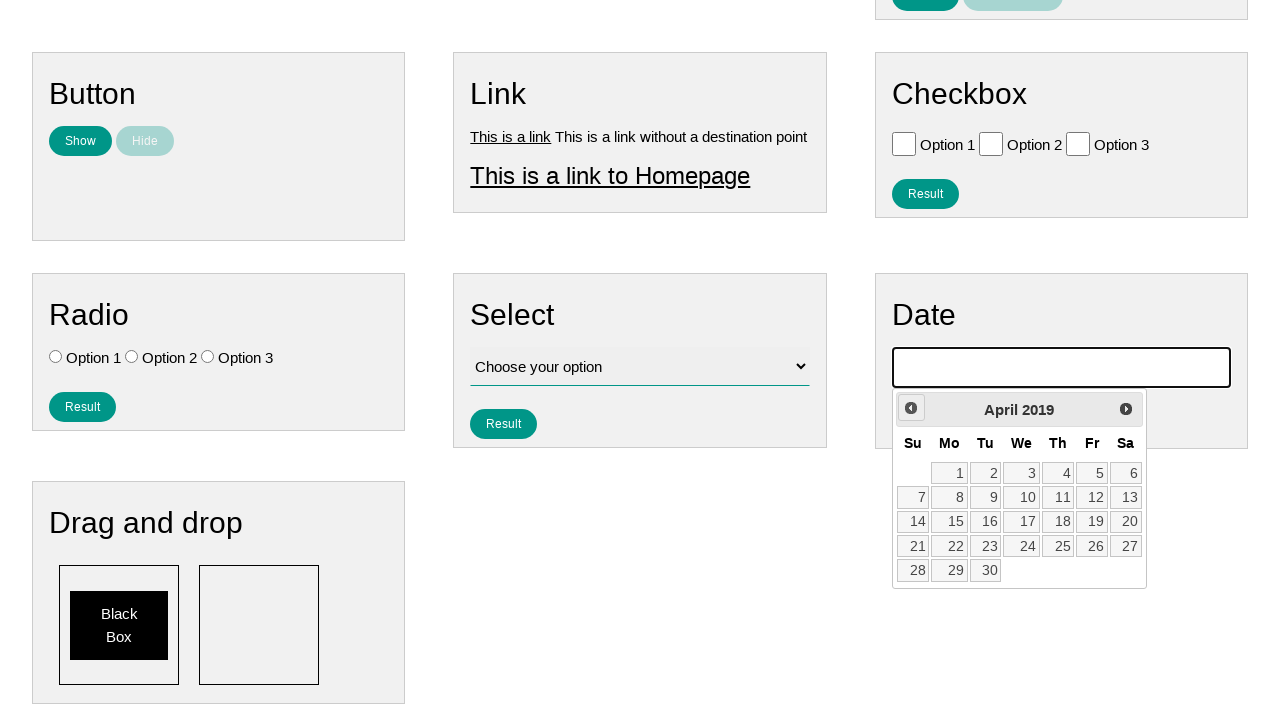

Clicked previous month button (iteration 83/141 to reach July 2007) at (911, 408) on .ui-datepicker-prev
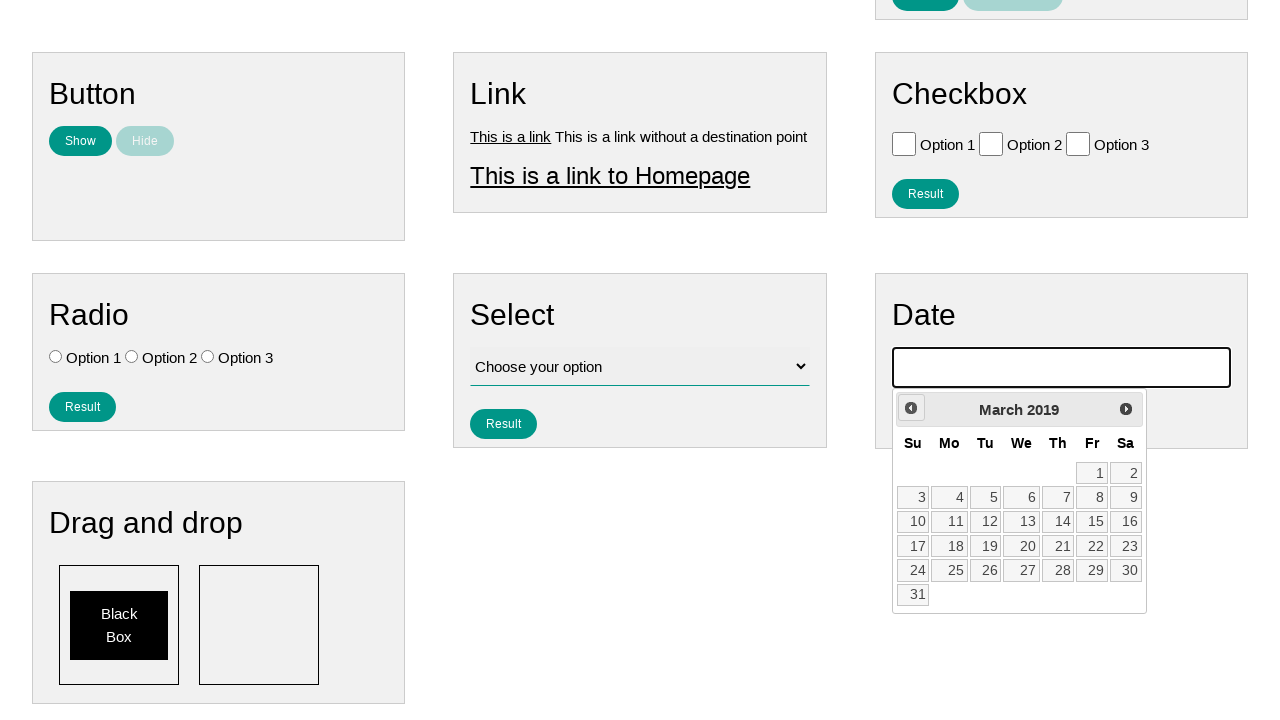

Clicked previous month button (iteration 84/141 to reach July 2007) at (911, 408) on .ui-datepicker-prev
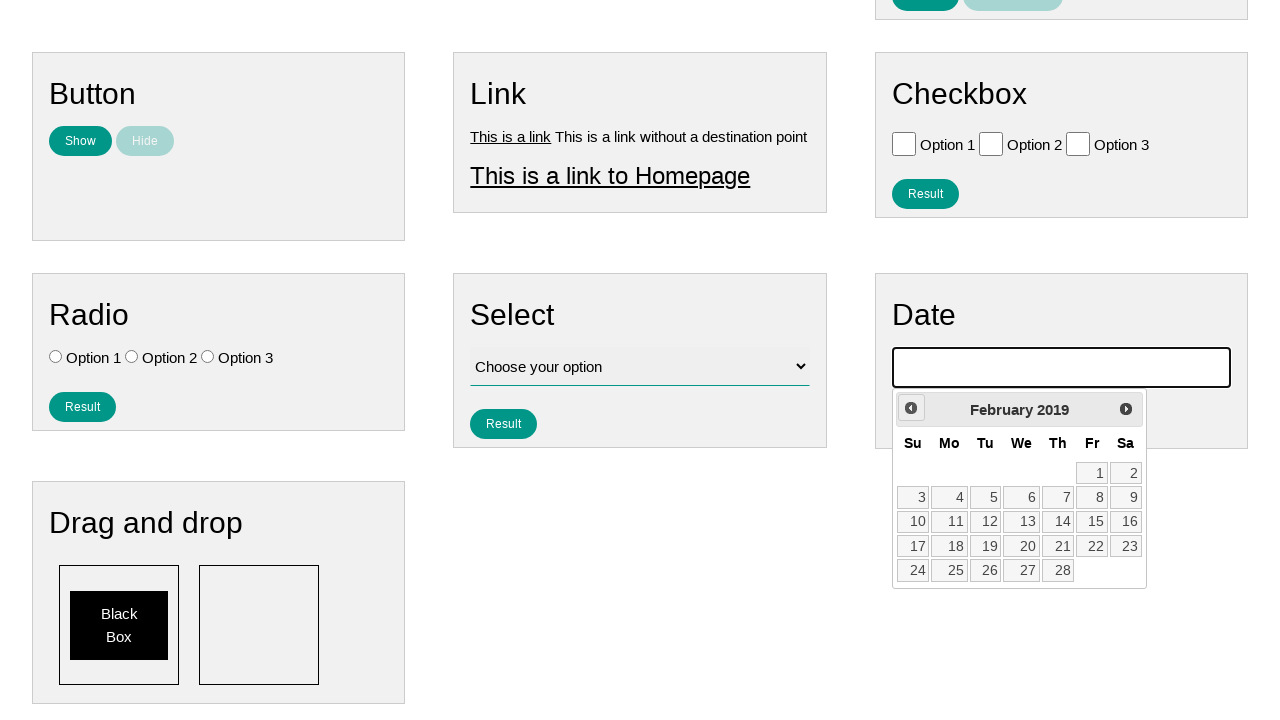

Clicked previous month button (iteration 85/141 to reach July 2007) at (911, 408) on .ui-datepicker-prev
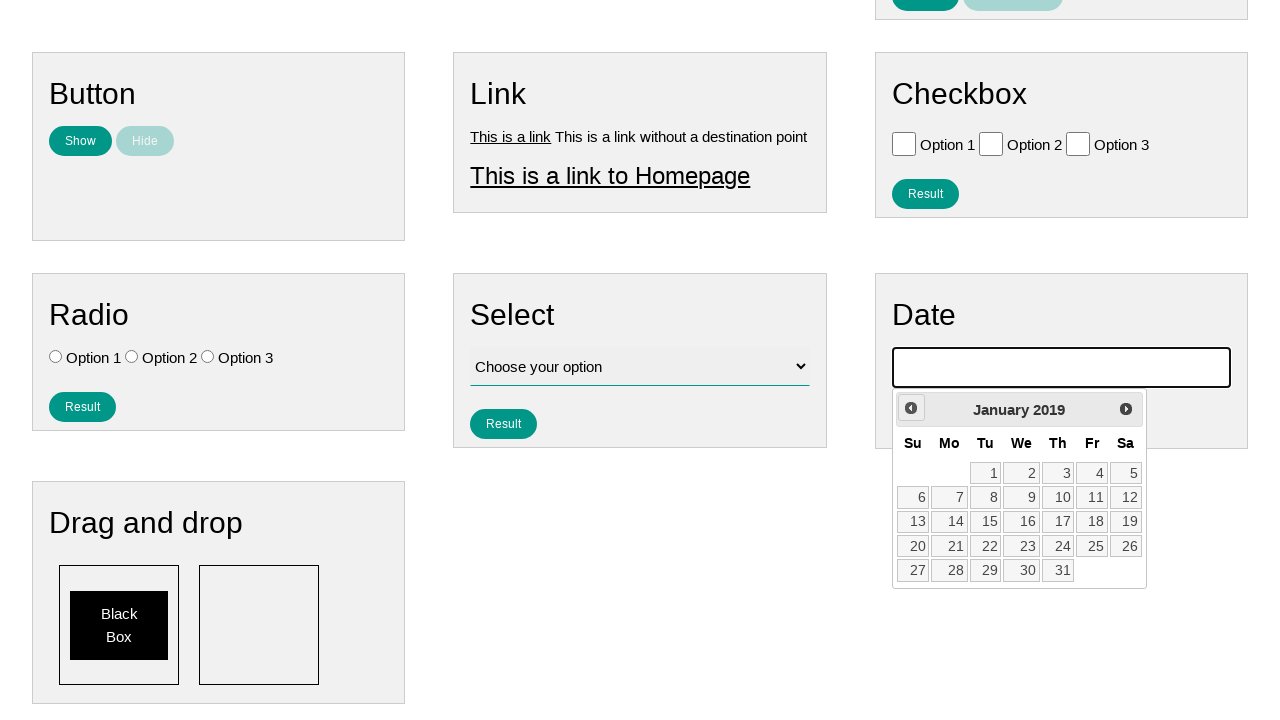

Clicked previous month button (iteration 86/141 to reach July 2007) at (911, 408) on .ui-datepicker-prev
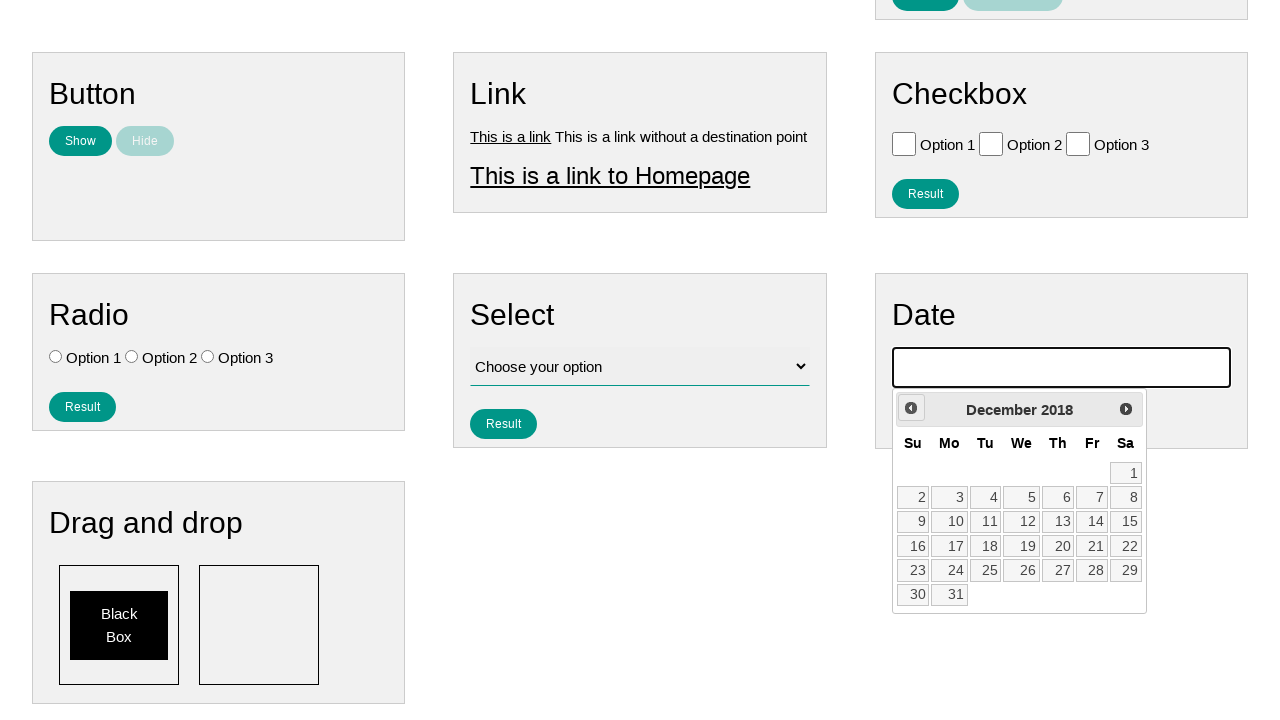

Clicked previous month button (iteration 87/141 to reach July 2007) at (911, 408) on .ui-datepicker-prev
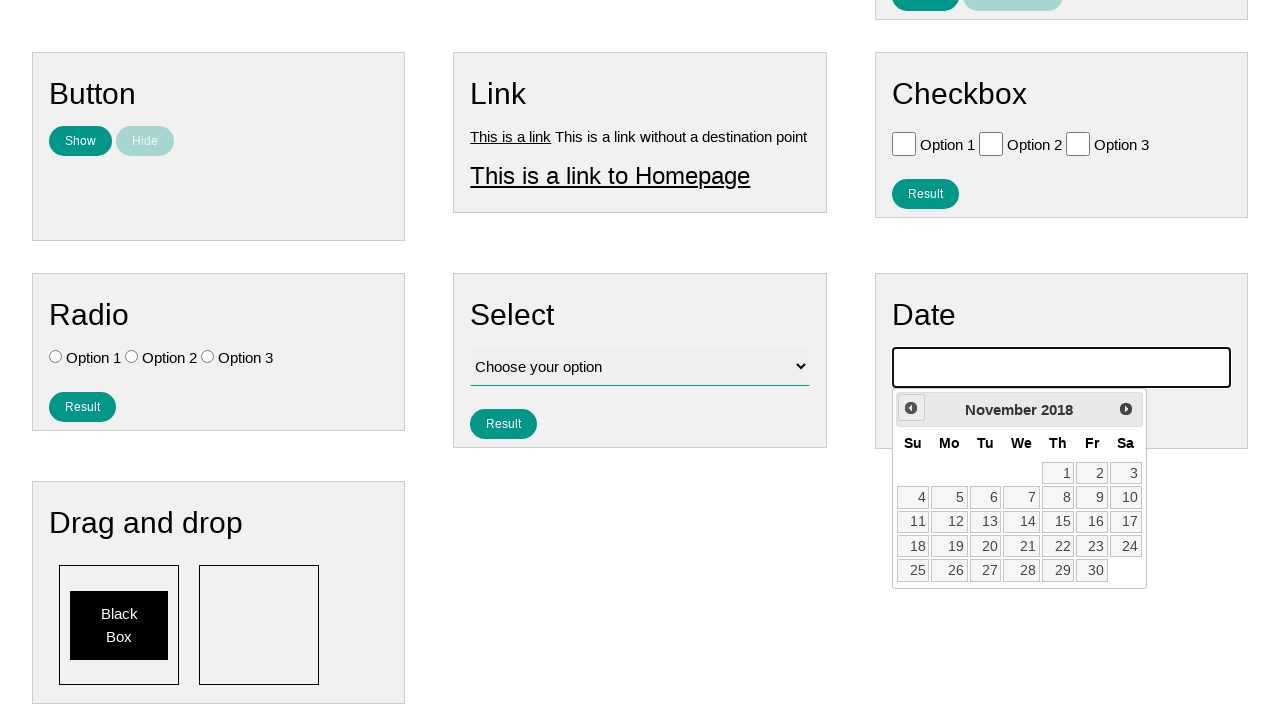

Clicked previous month button (iteration 88/141 to reach July 2007) at (911, 408) on .ui-datepicker-prev
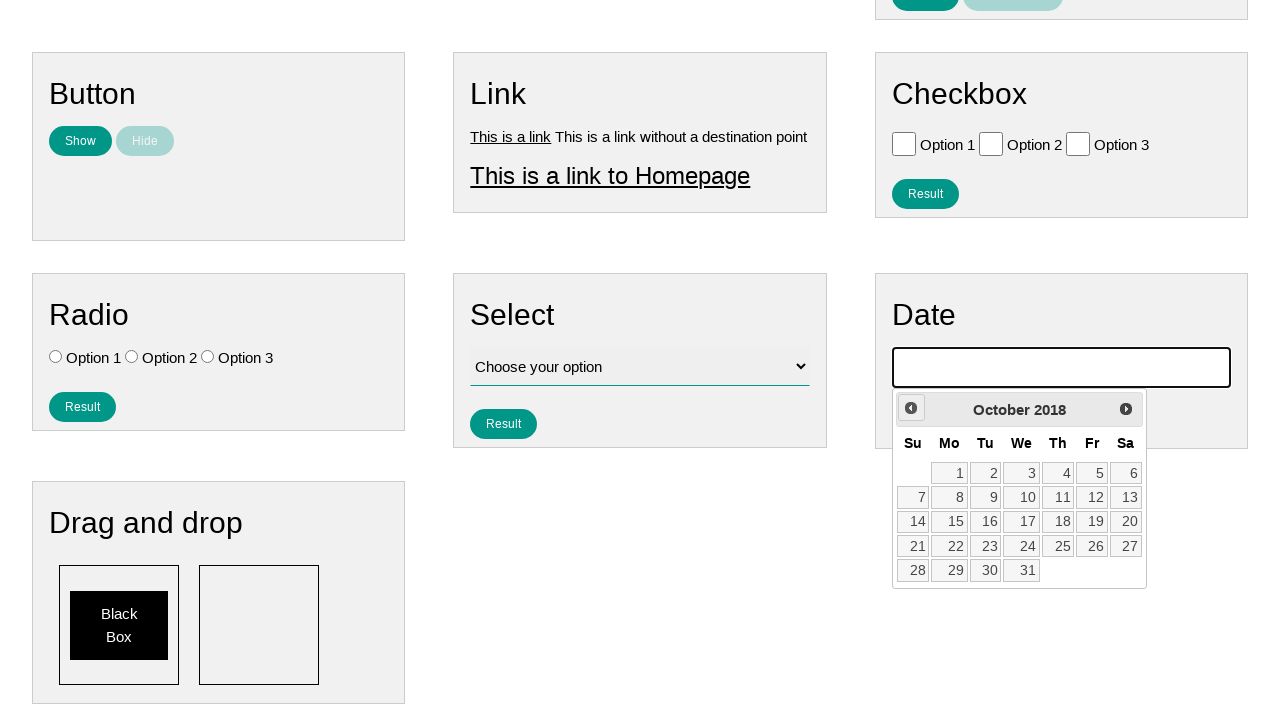

Clicked previous month button (iteration 89/141 to reach July 2007) at (911, 408) on .ui-datepicker-prev
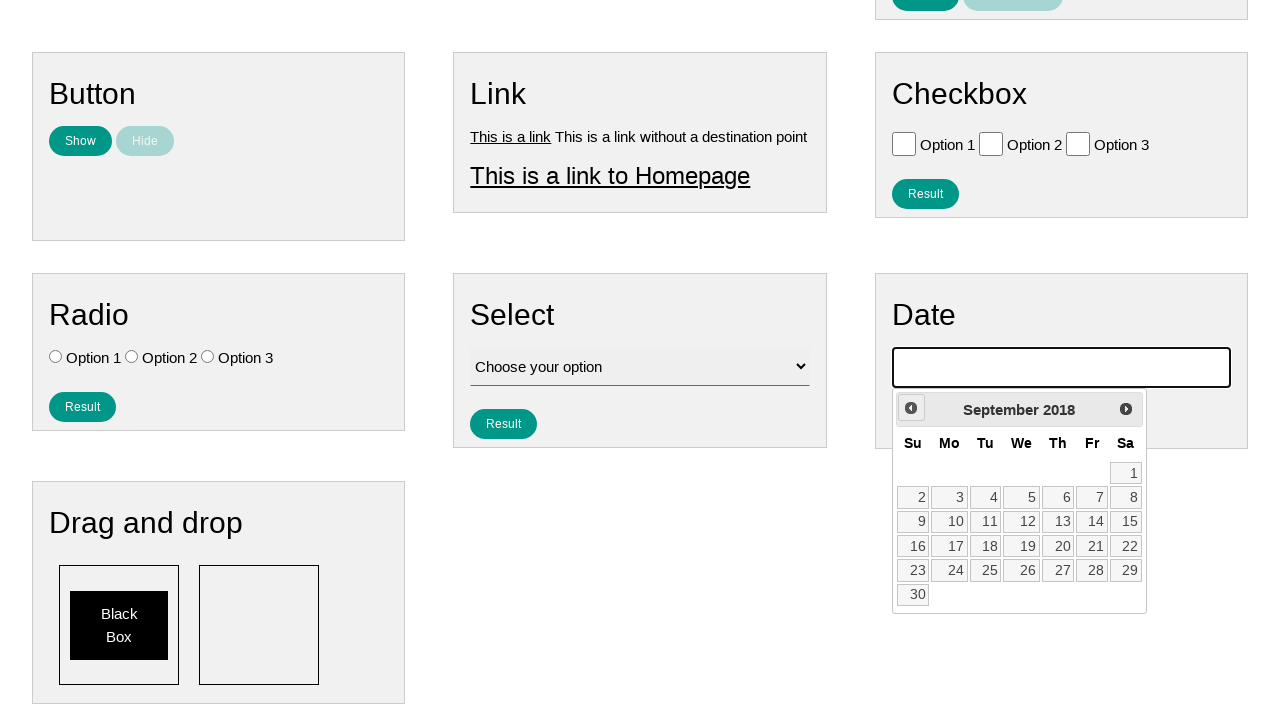

Clicked previous month button (iteration 90/141 to reach July 2007) at (911, 408) on .ui-datepicker-prev
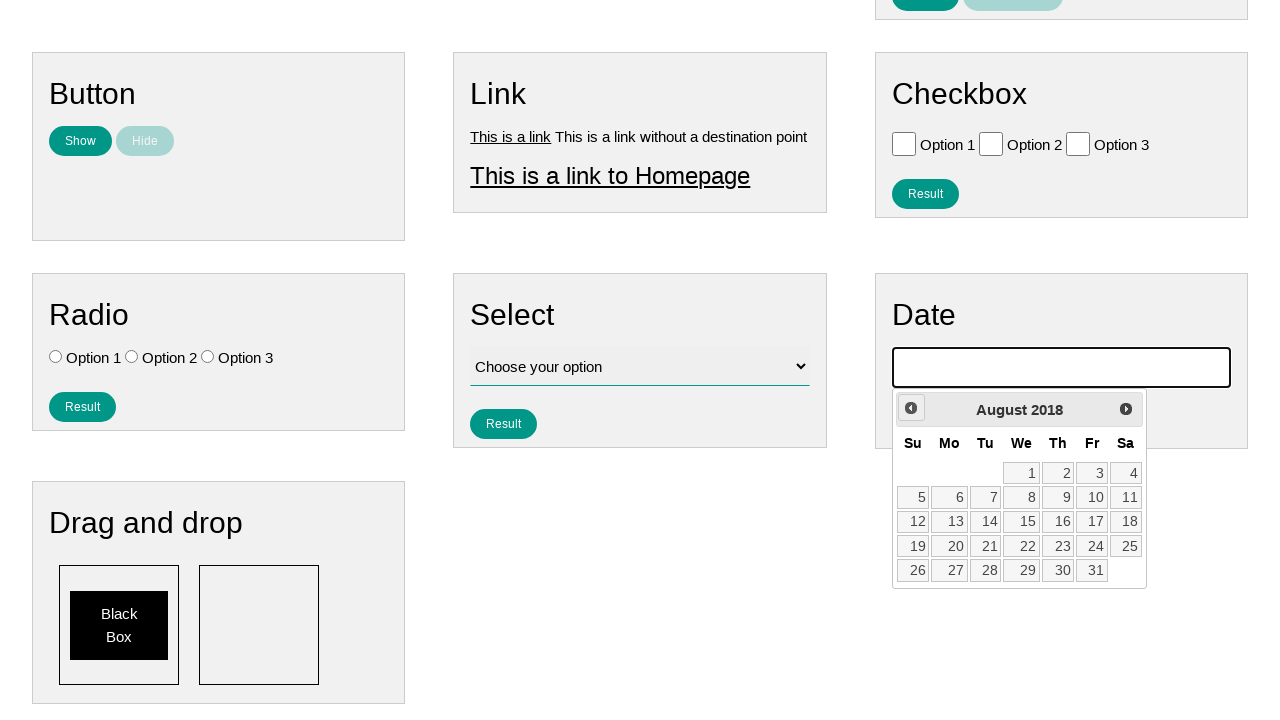

Clicked previous month button (iteration 91/141 to reach July 2007) at (911, 408) on .ui-datepicker-prev
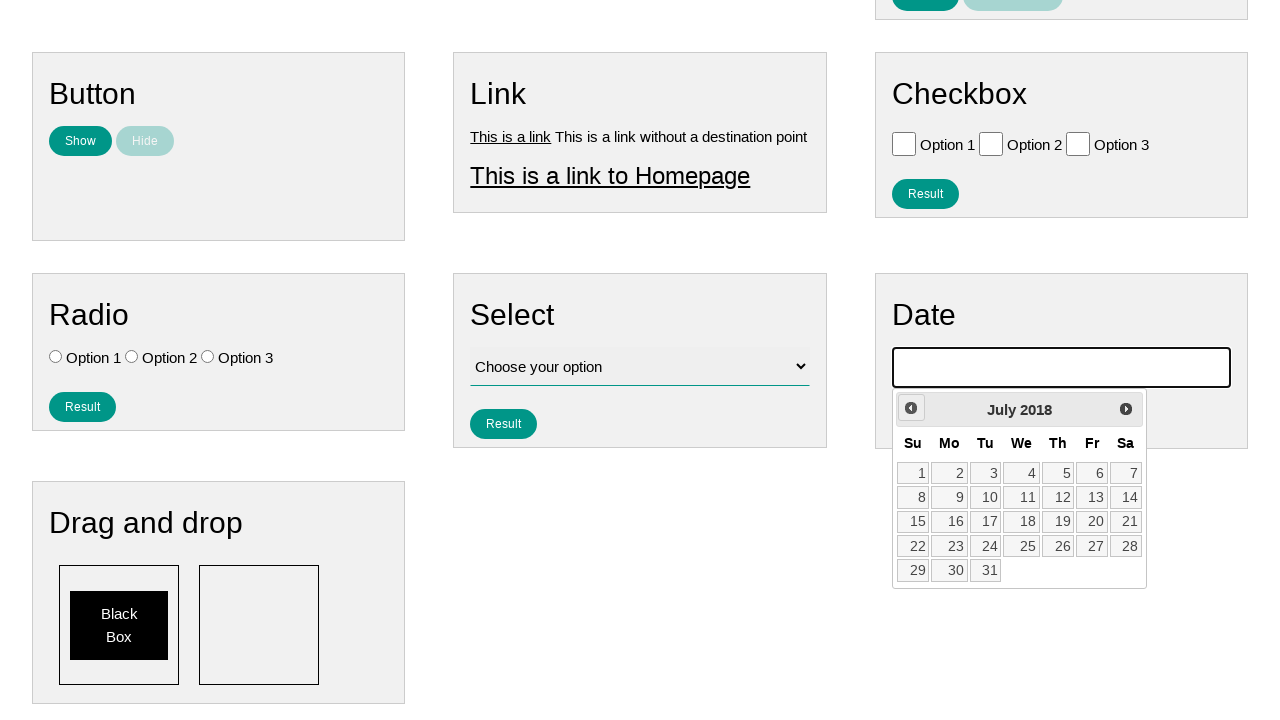

Clicked previous month button (iteration 92/141 to reach July 2007) at (911, 408) on .ui-datepicker-prev
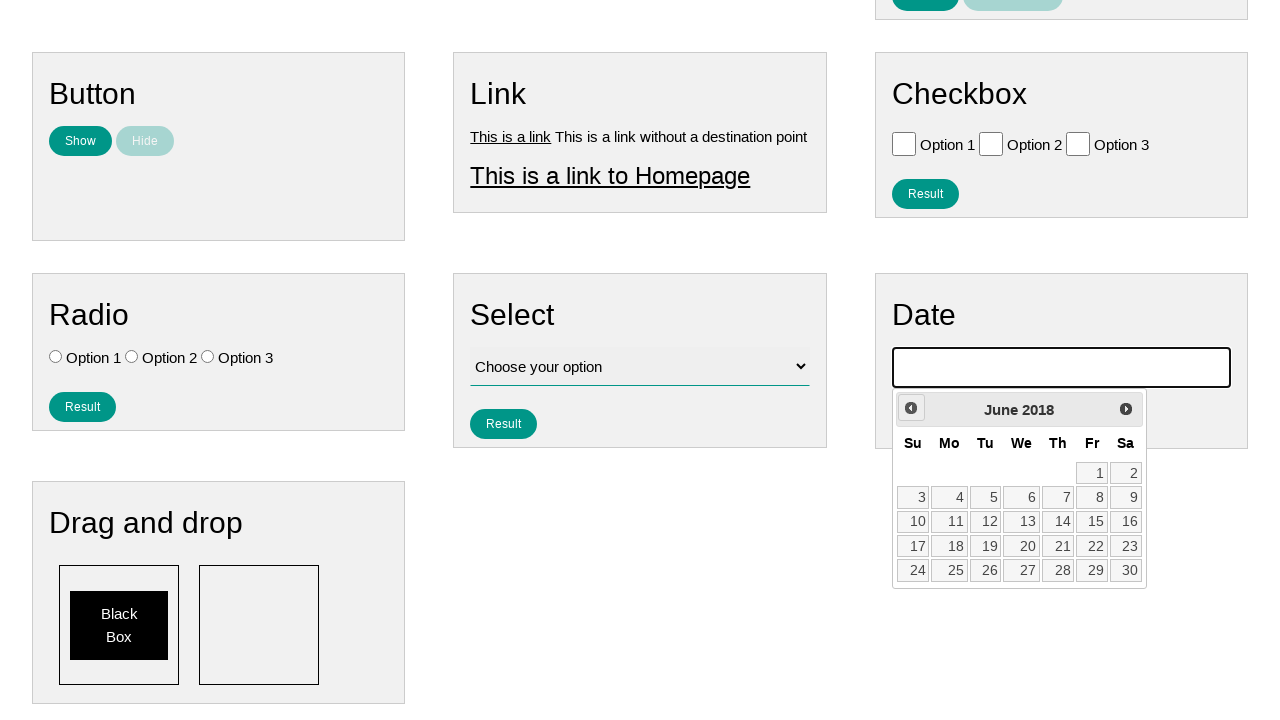

Clicked previous month button (iteration 93/141 to reach July 2007) at (911, 408) on .ui-datepicker-prev
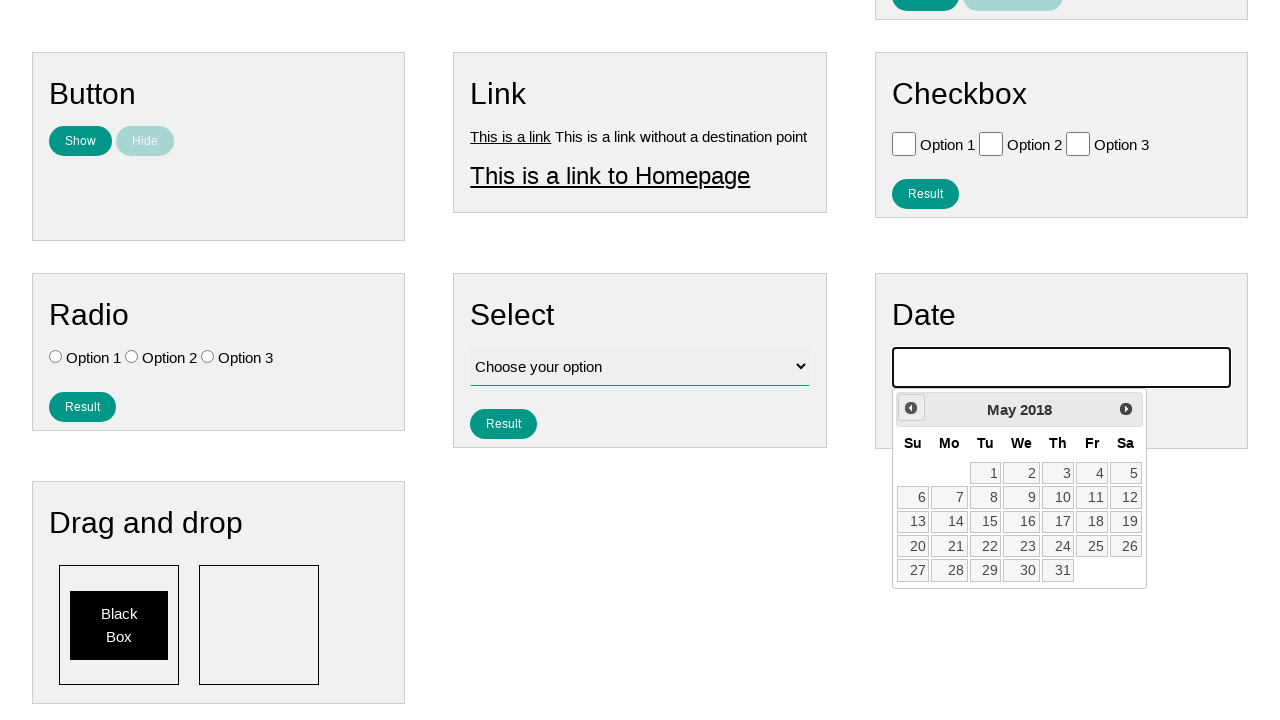

Clicked previous month button (iteration 94/141 to reach July 2007) at (911, 408) on .ui-datepicker-prev
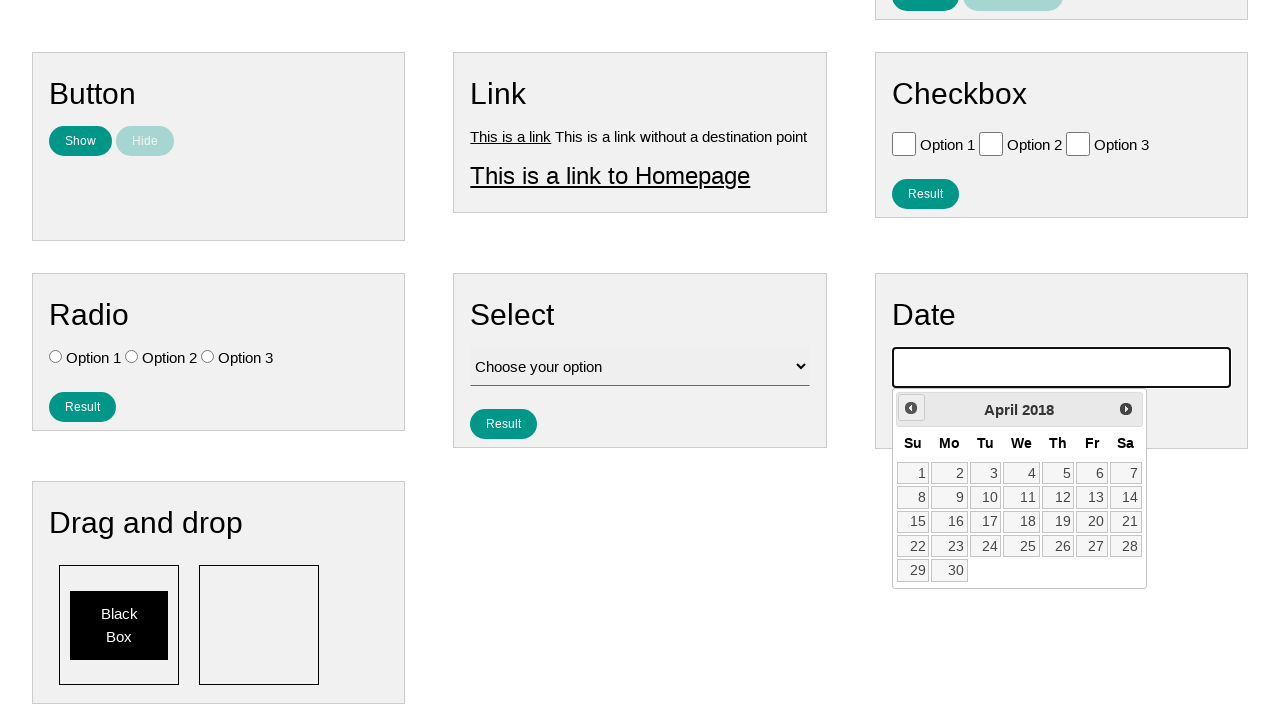

Clicked previous month button (iteration 95/141 to reach July 2007) at (911, 408) on .ui-datepicker-prev
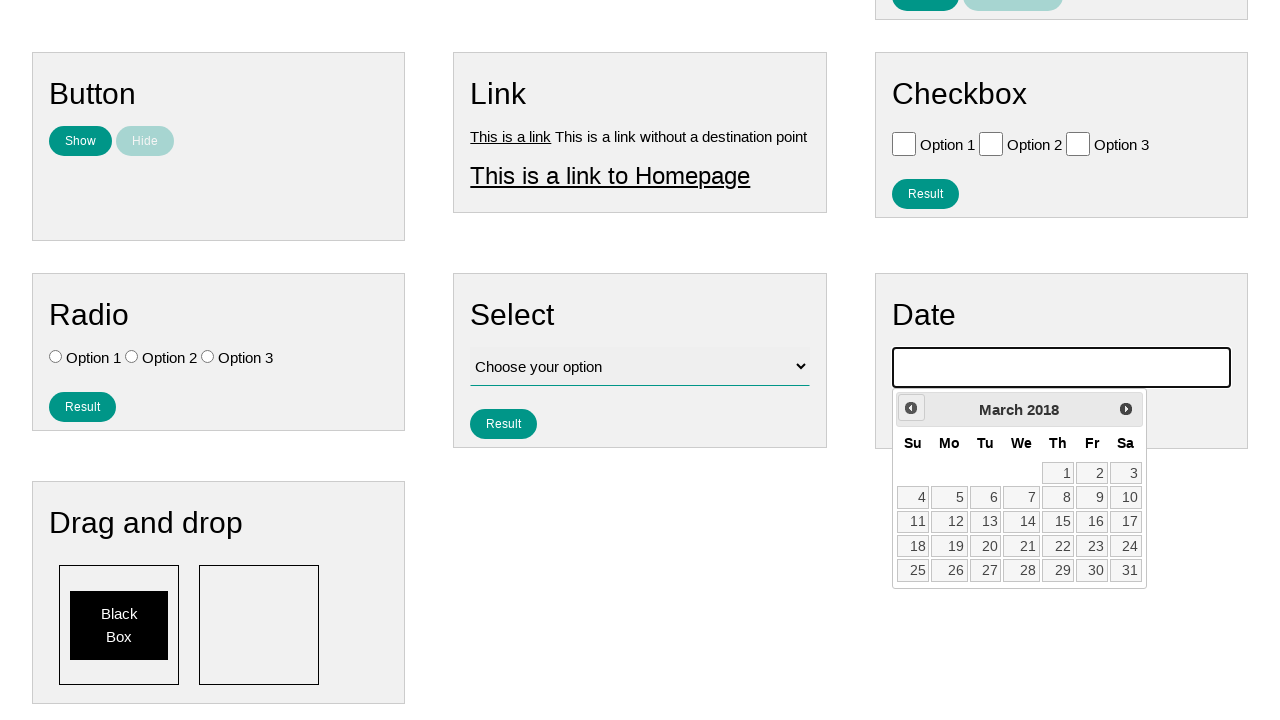

Clicked previous month button (iteration 96/141 to reach July 2007) at (911, 408) on .ui-datepicker-prev
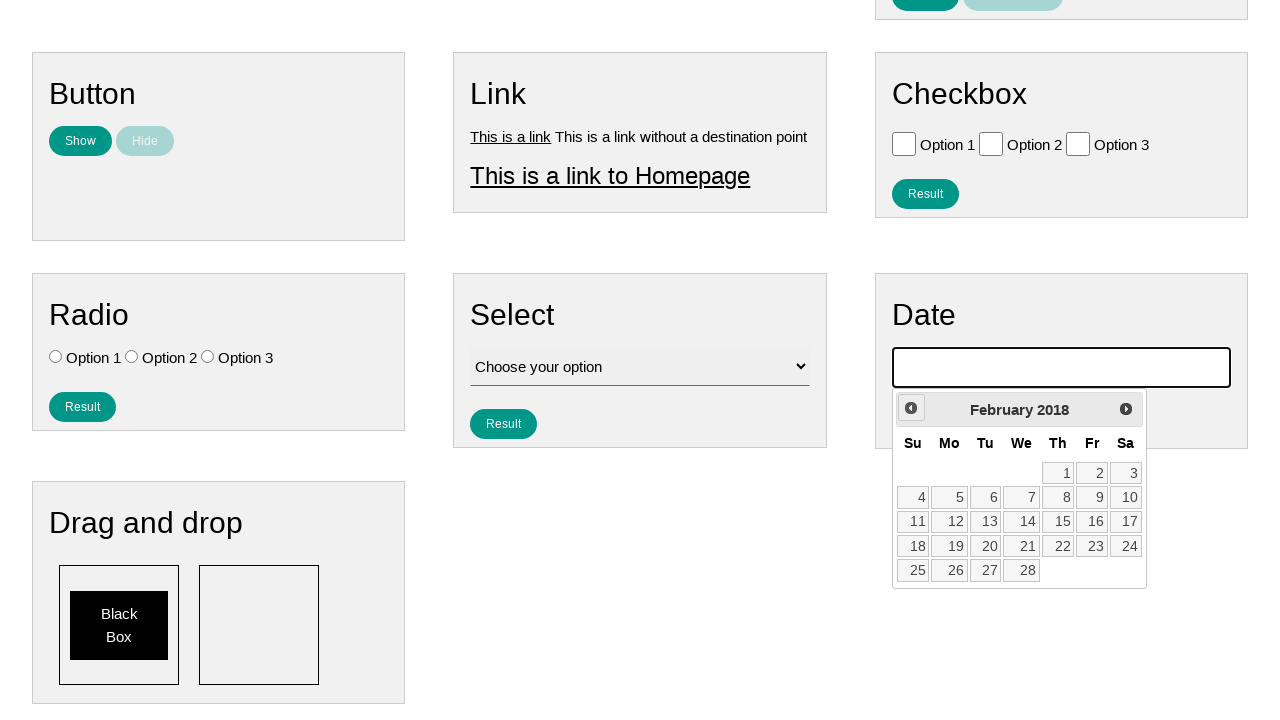

Clicked previous month button (iteration 97/141 to reach July 2007) at (911, 408) on .ui-datepicker-prev
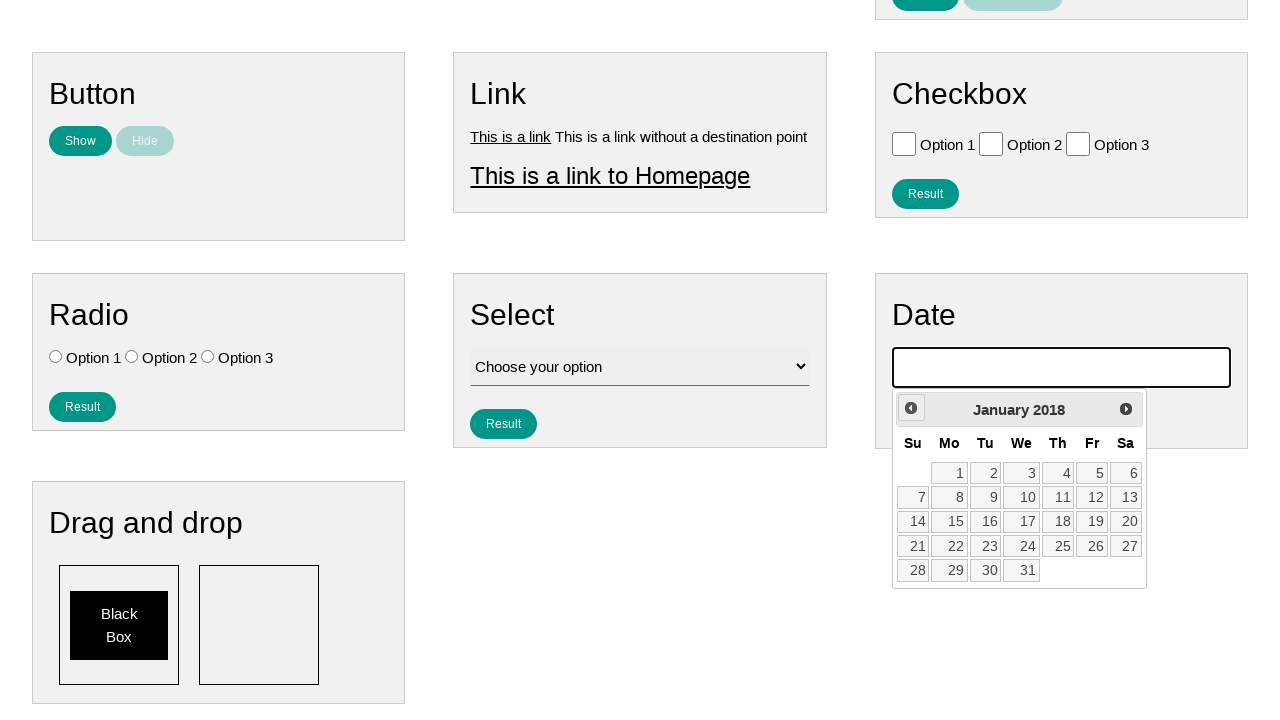

Clicked previous month button (iteration 98/141 to reach July 2007) at (911, 408) on .ui-datepicker-prev
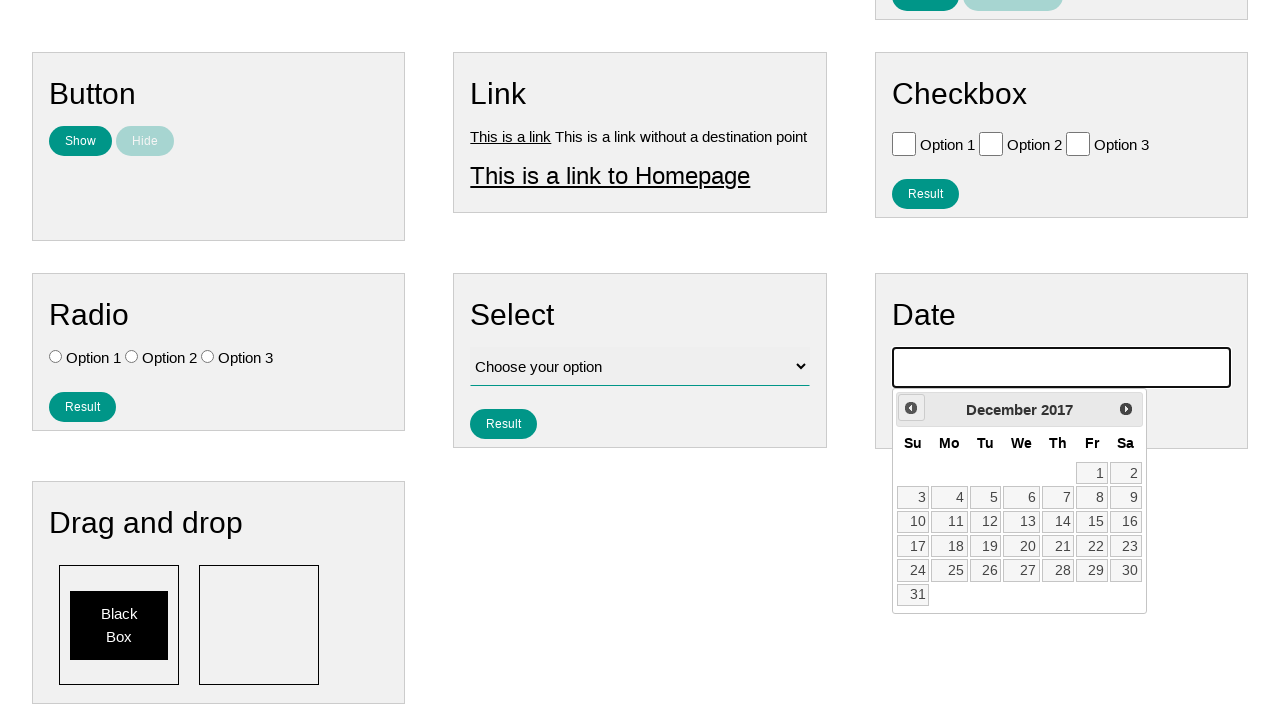

Clicked previous month button (iteration 99/141 to reach July 2007) at (911, 408) on .ui-datepicker-prev
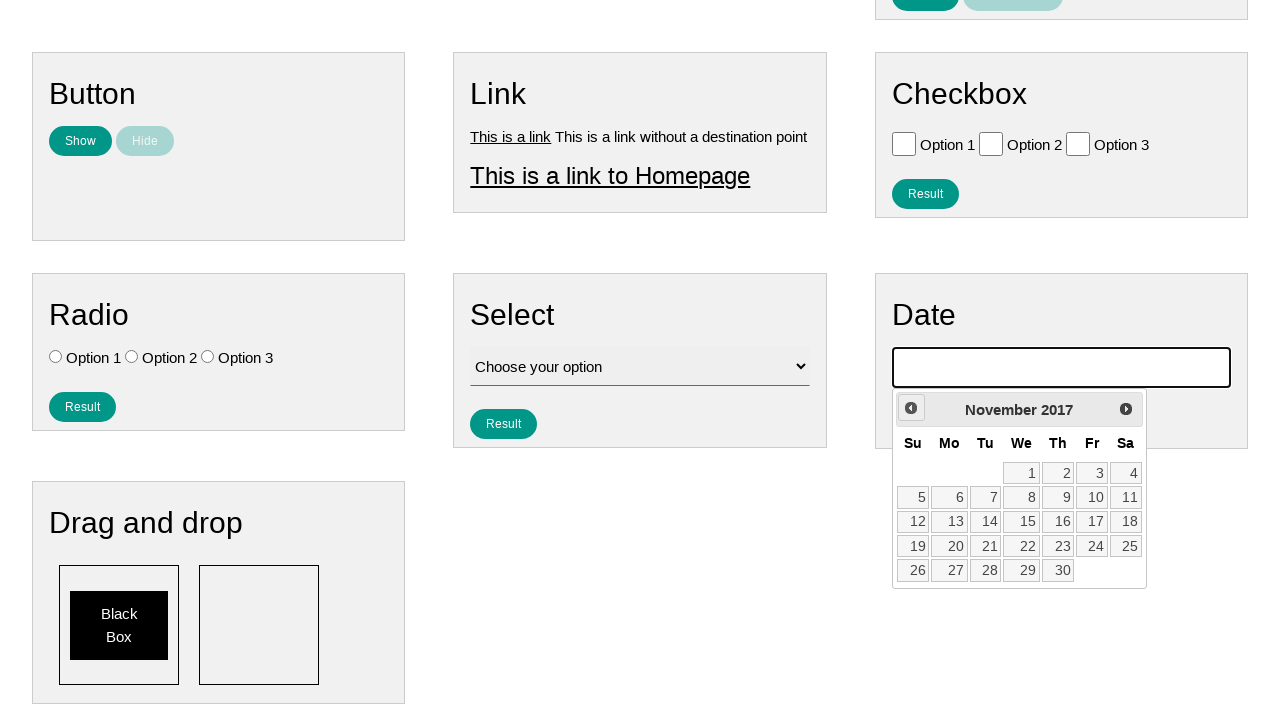

Clicked previous month button (iteration 100/141 to reach July 2007) at (911, 408) on .ui-datepicker-prev
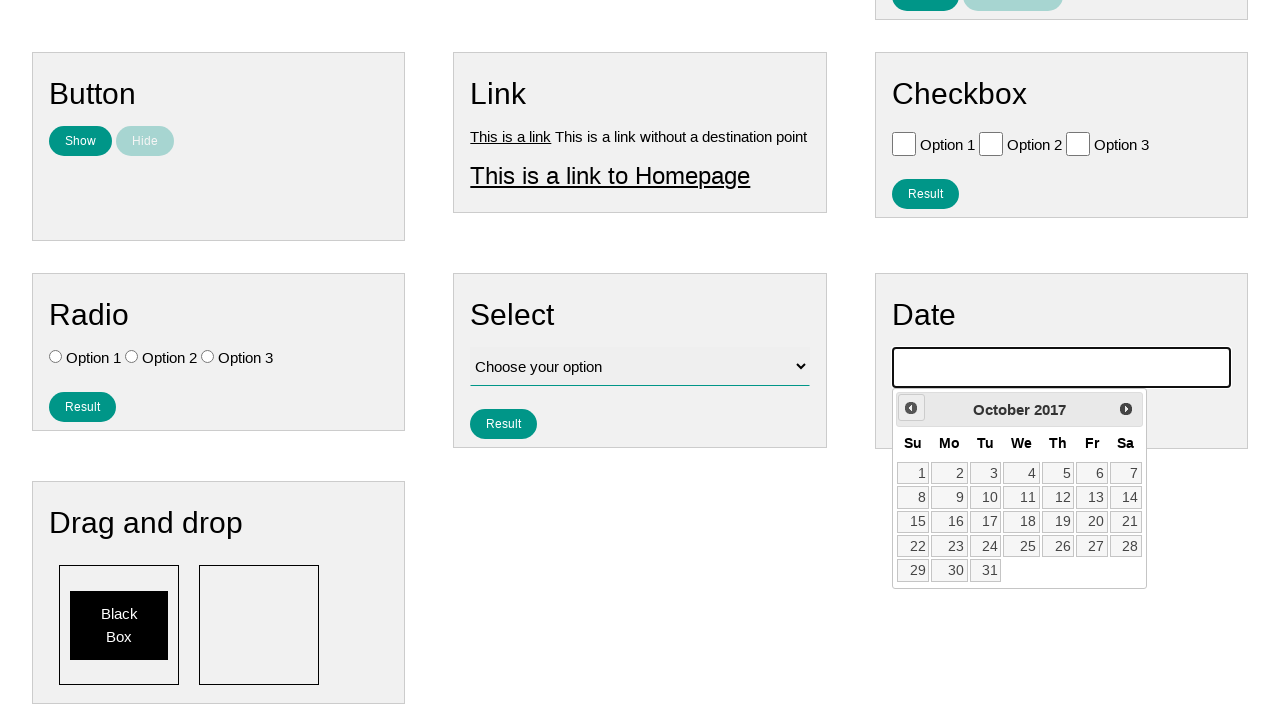

Clicked previous month button (iteration 101/141 to reach July 2007) at (911, 408) on .ui-datepicker-prev
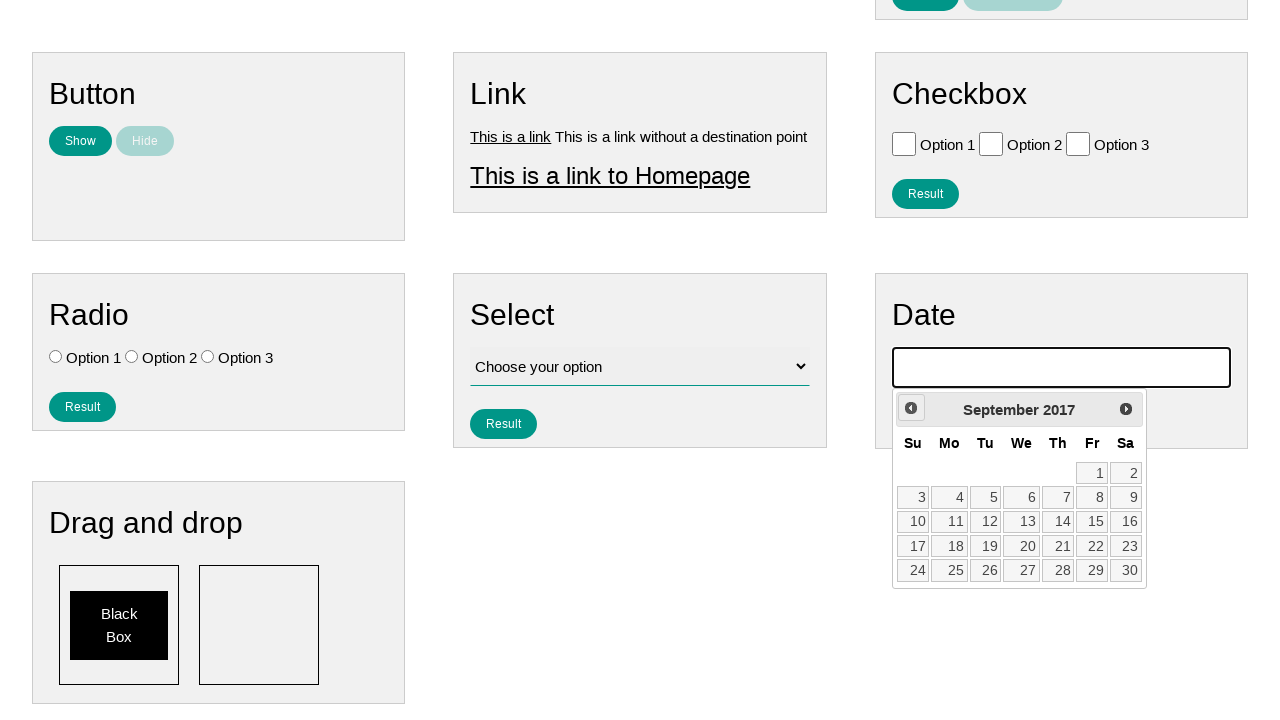

Clicked previous month button (iteration 102/141 to reach July 2007) at (911, 408) on .ui-datepicker-prev
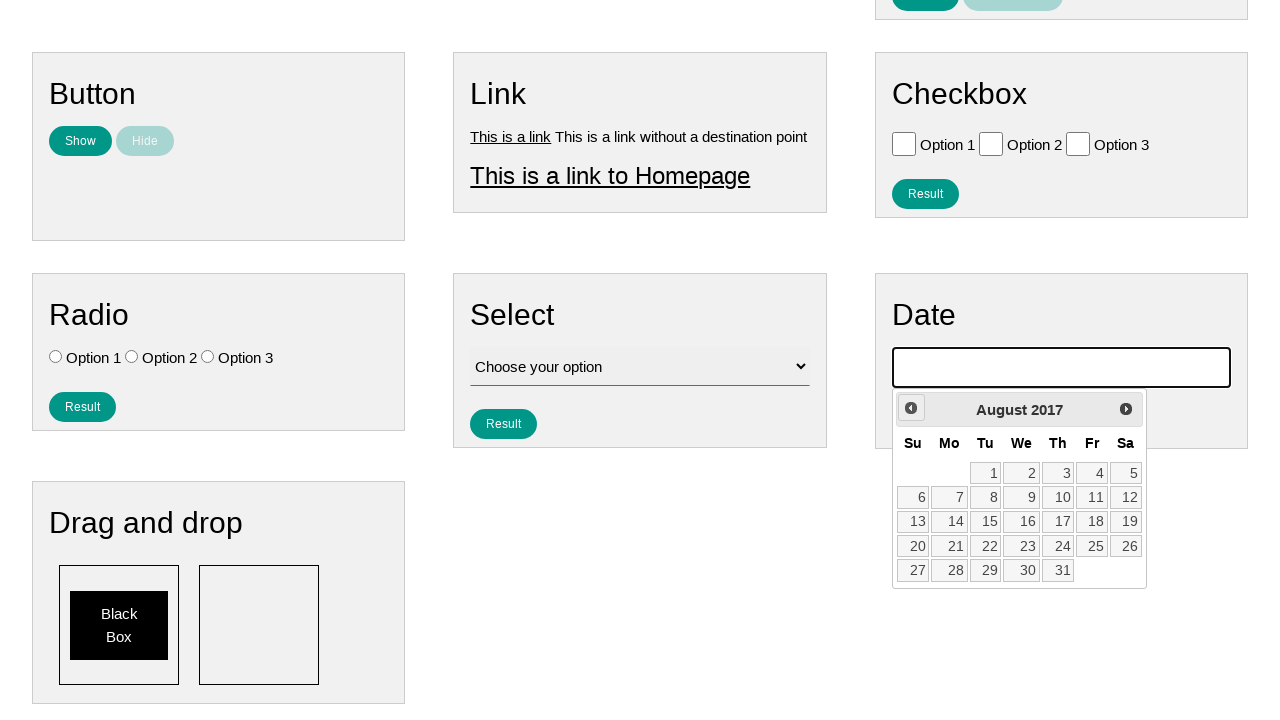

Clicked previous month button (iteration 103/141 to reach July 2007) at (911, 408) on .ui-datepicker-prev
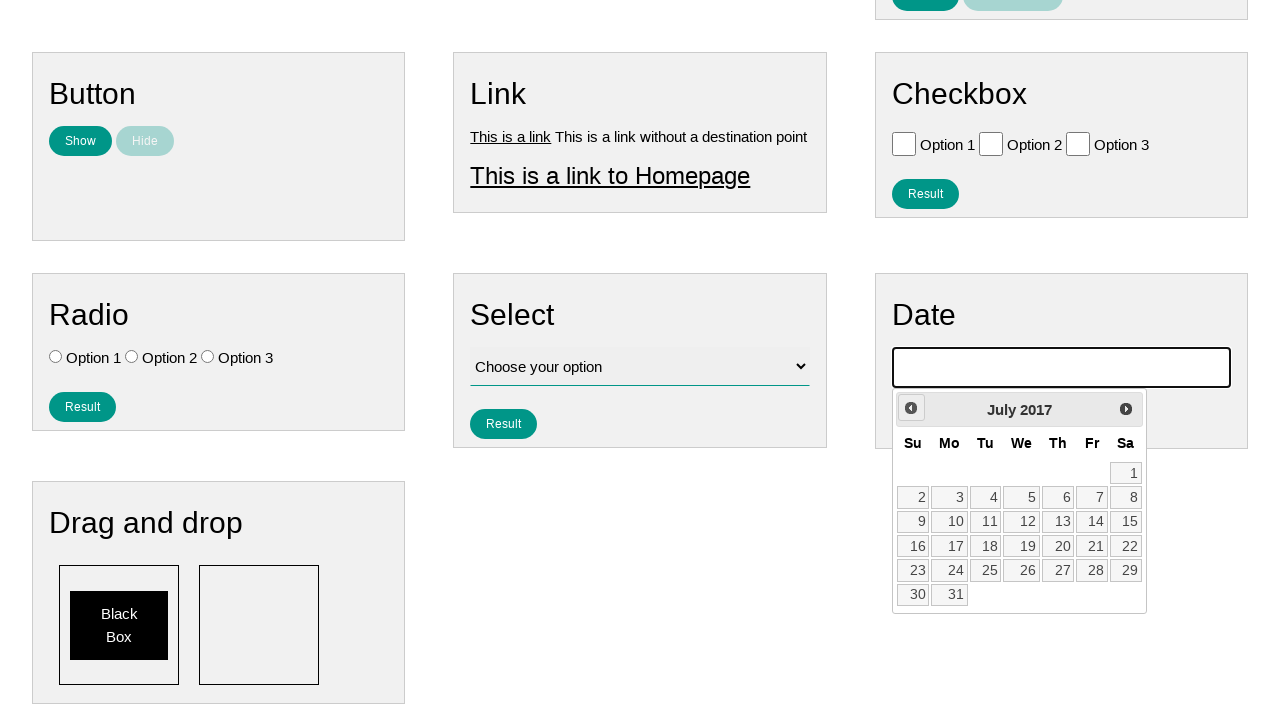

Clicked previous month button (iteration 104/141 to reach July 2007) at (911, 408) on .ui-datepicker-prev
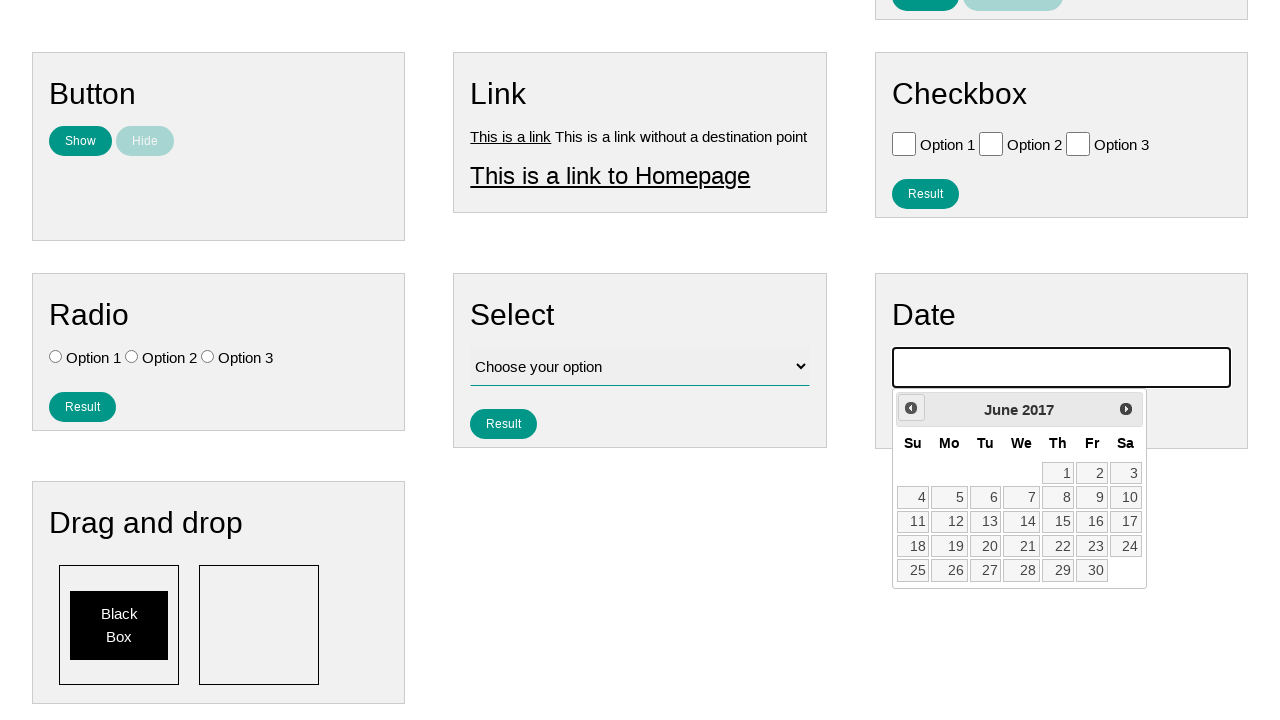

Clicked previous month button (iteration 105/141 to reach July 2007) at (911, 408) on .ui-datepicker-prev
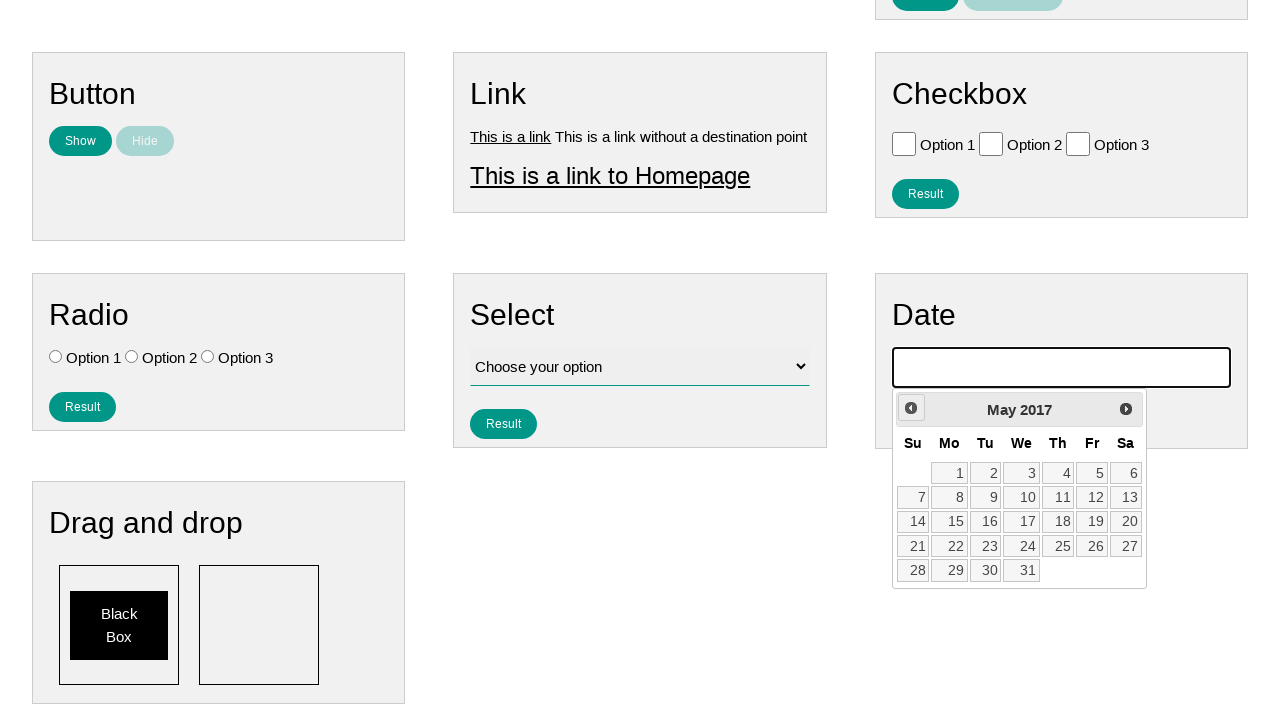

Clicked previous month button (iteration 106/141 to reach July 2007) at (911, 408) on .ui-datepicker-prev
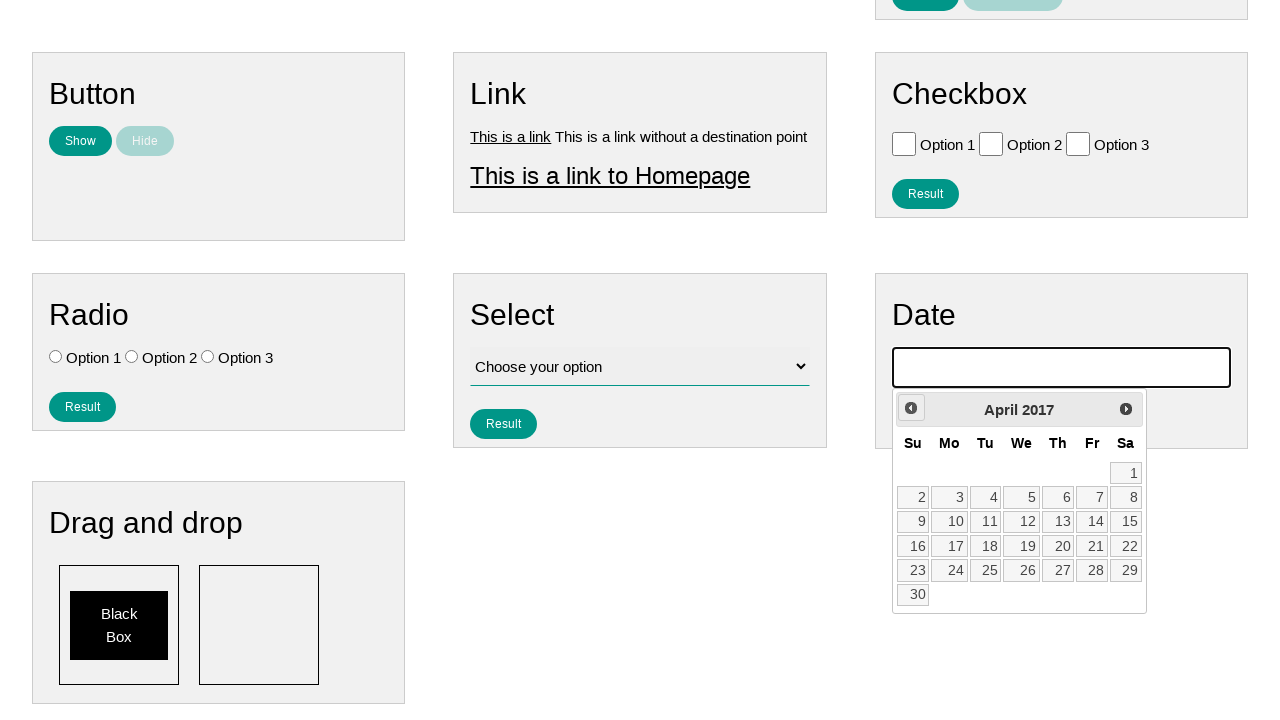

Clicked previous month button (iteration 107/141 to reach July 2007) at (911, 408) on .ui-datepicker-prev
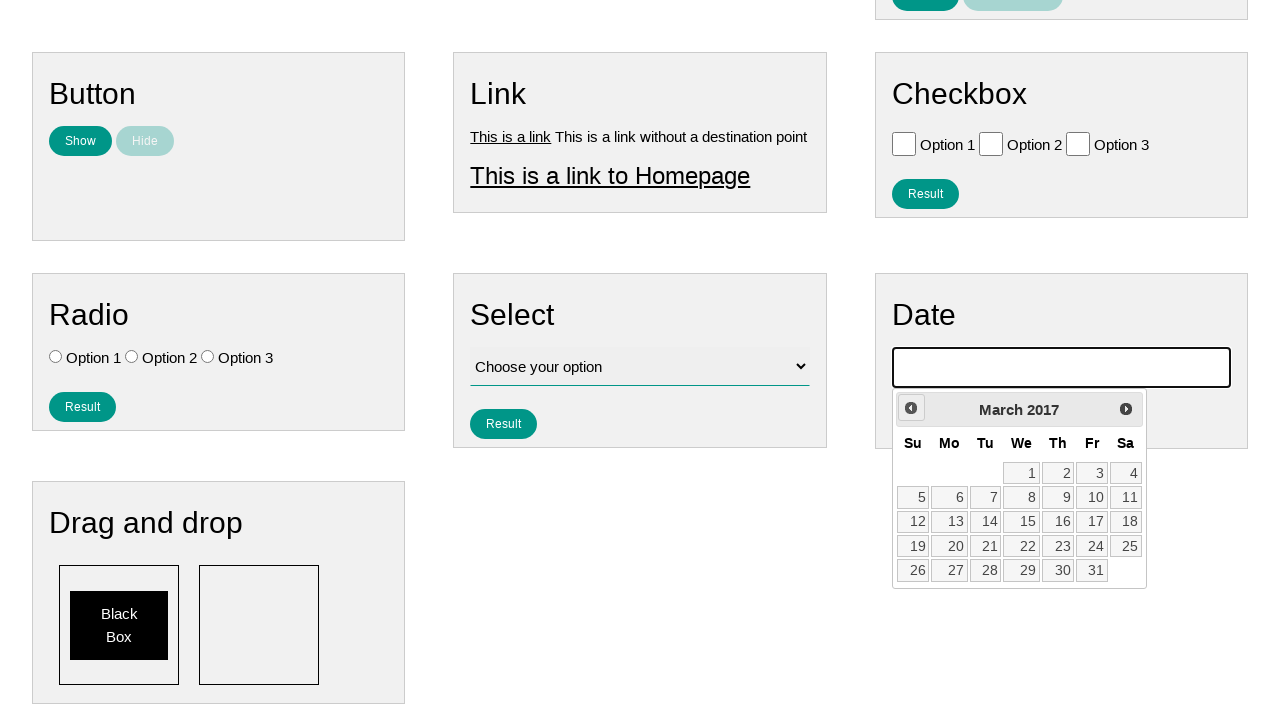

Clicked previous month button (iteration 108/141 to reach July 2007) at (911, 408) on .ui-datepicker-prev
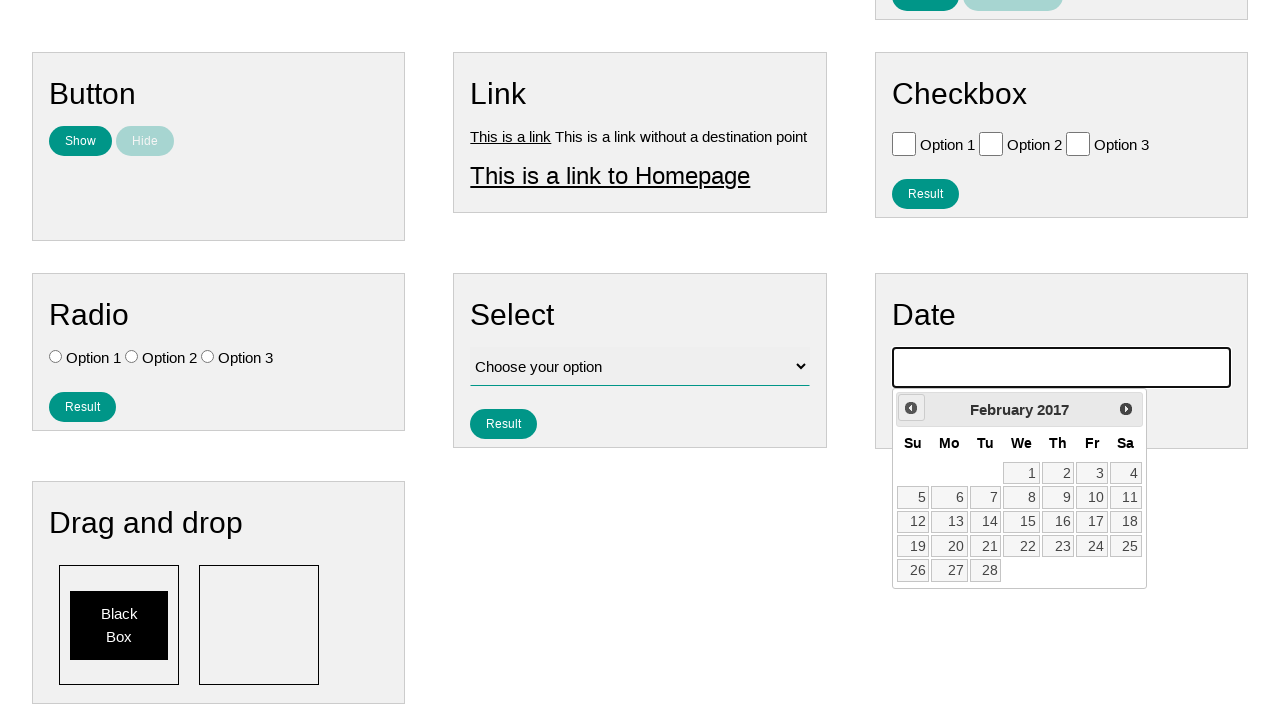

Clicked previous month button (iteration 109/141 to reach July 2007) at (911, 408) on .ui-datepicker-prev
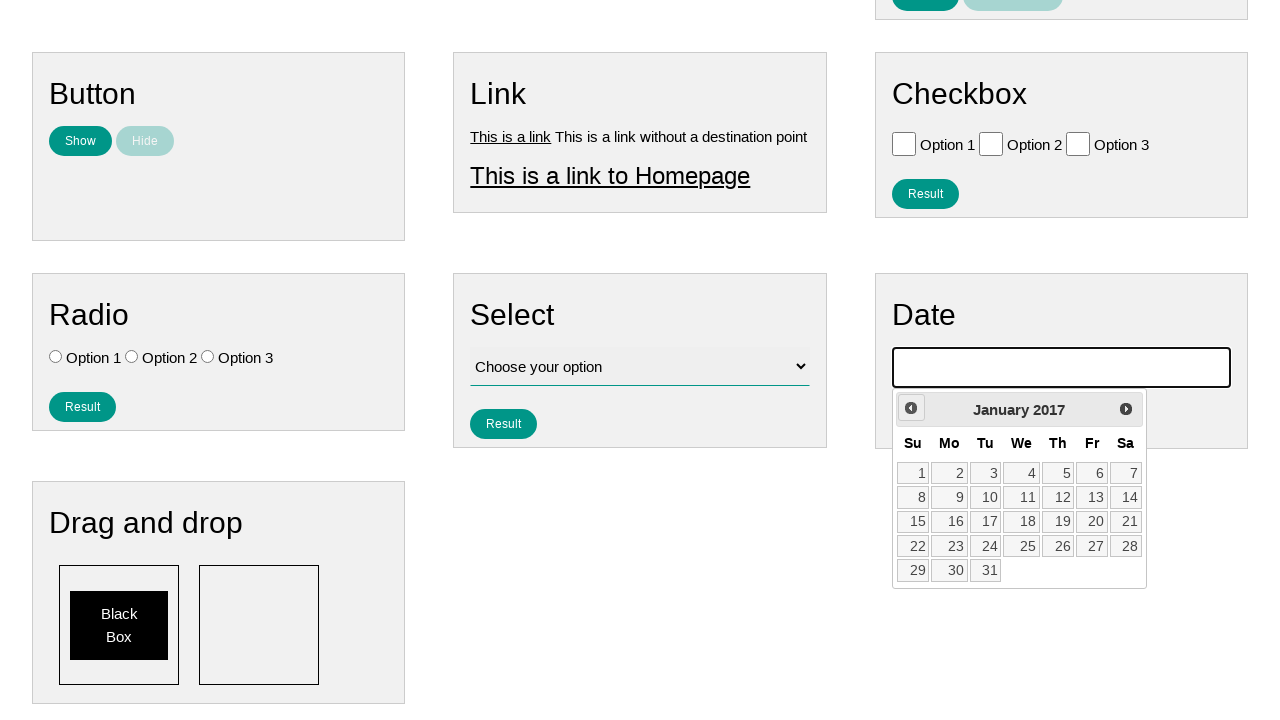

Clicked previous month button (iteration 110/141 to reach July 2007) at (911, 408) on .ui-datepicker-prev
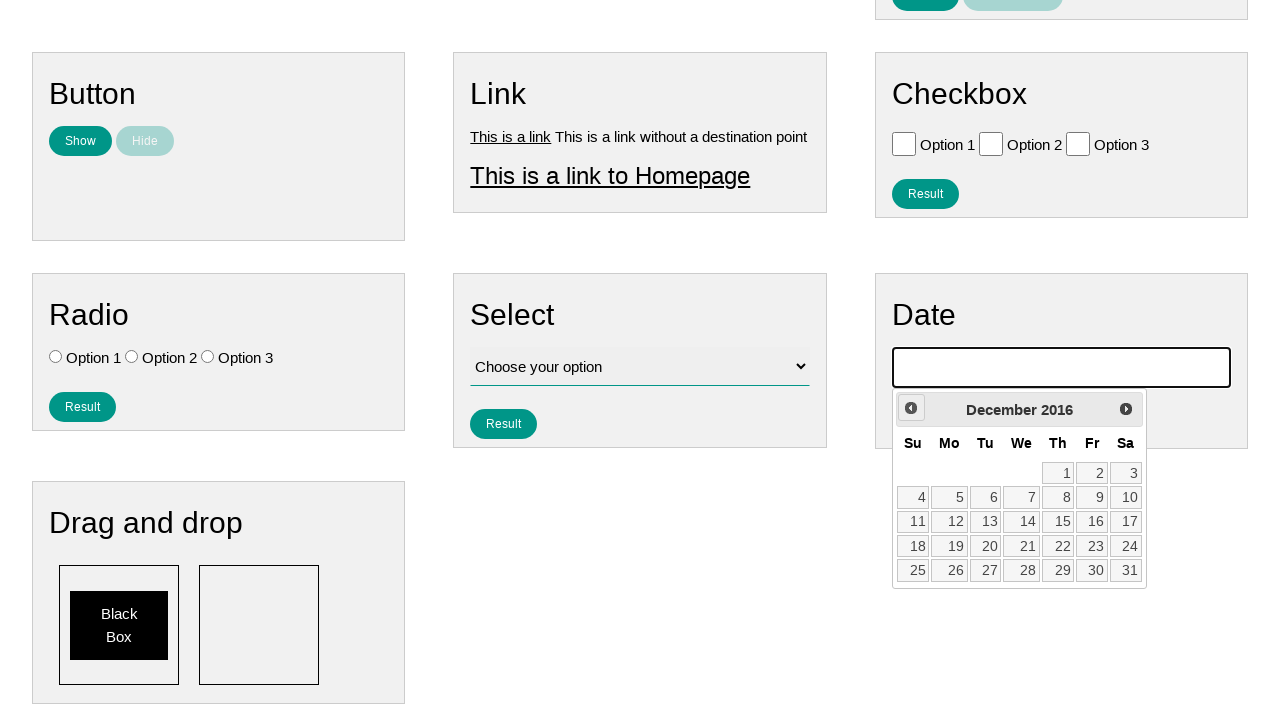

Clicked previous month button (iteration 111/141 to reach July 2007) at (911, 408) on .ui-datepicker-prev
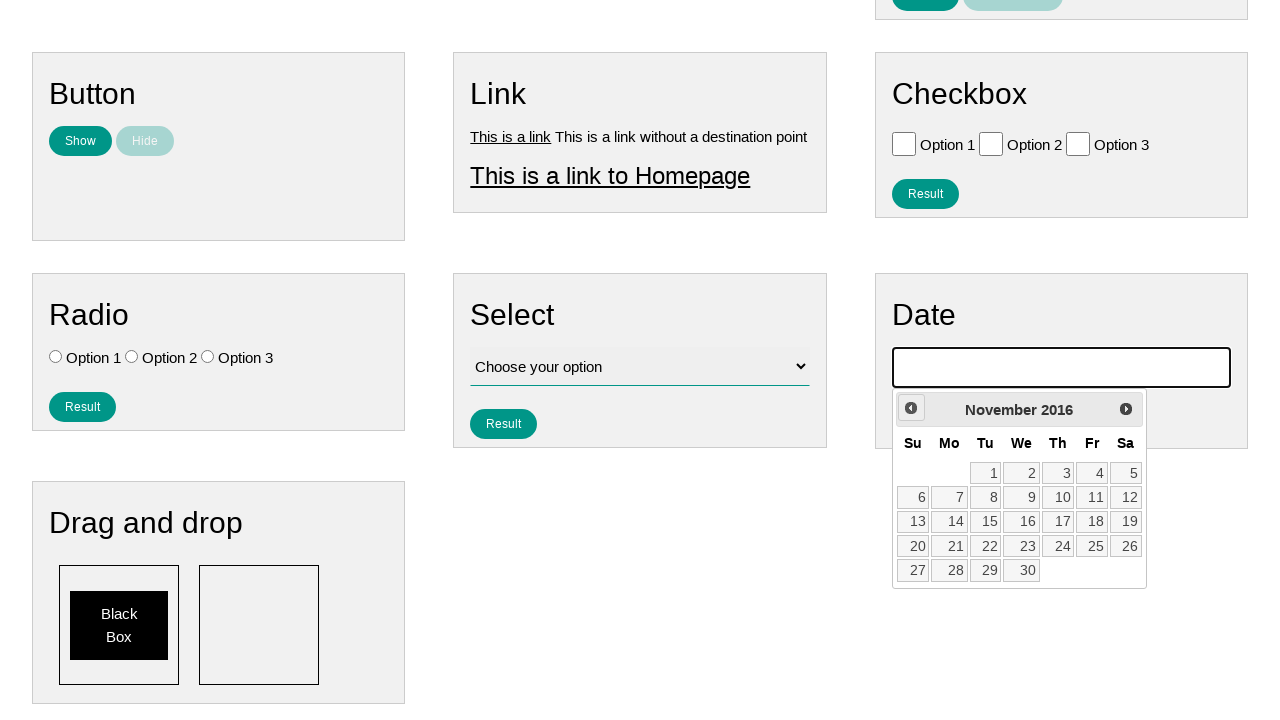

Clicked previous month button (iteration 112/141 to reach July 2007) at (911, 408) on .ui-datepicker-prev
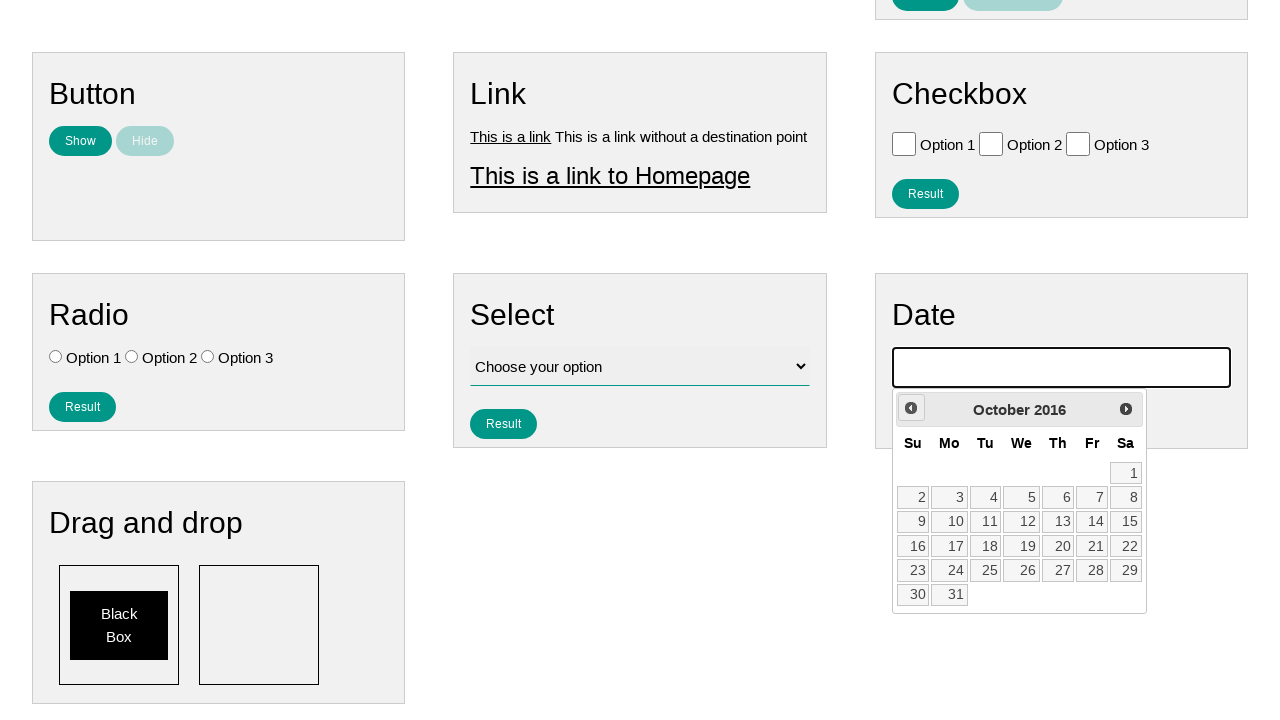

Clicked previous month button (iteration 113/141 to reach July 2007) at (911, 408) on .ui-datepicker-prev
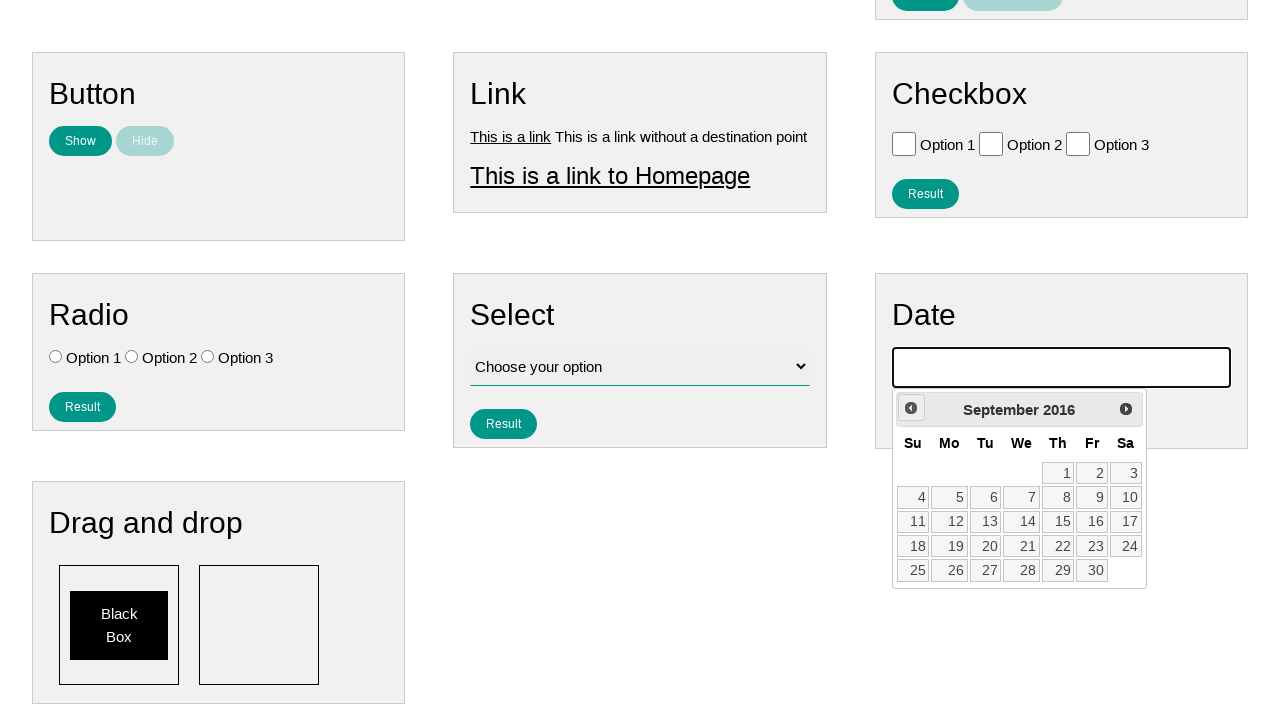

Clicked previous month button (iteration 114/141 to reach July 2007) at (911, 408) on .ui-datepicker-prev
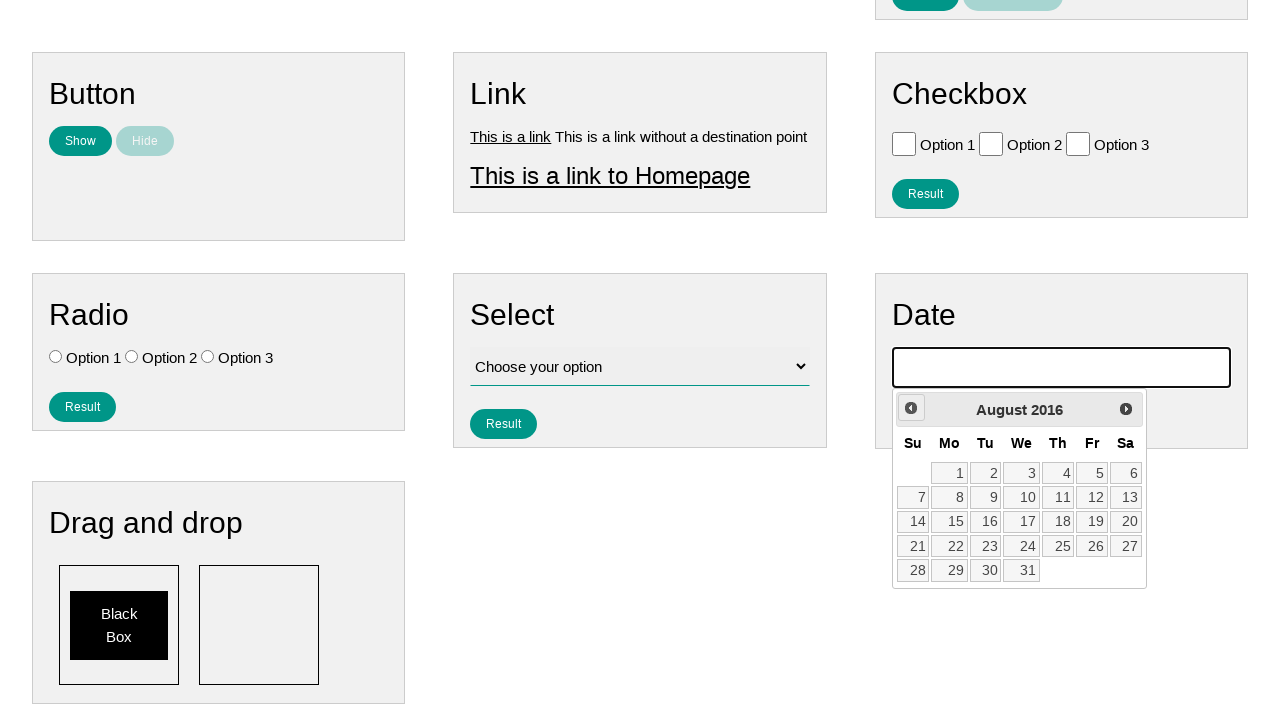

Clicked previous month button (iteration 115/141 to reach July 2007) at (911, 408) on .ui-datepicker-prev
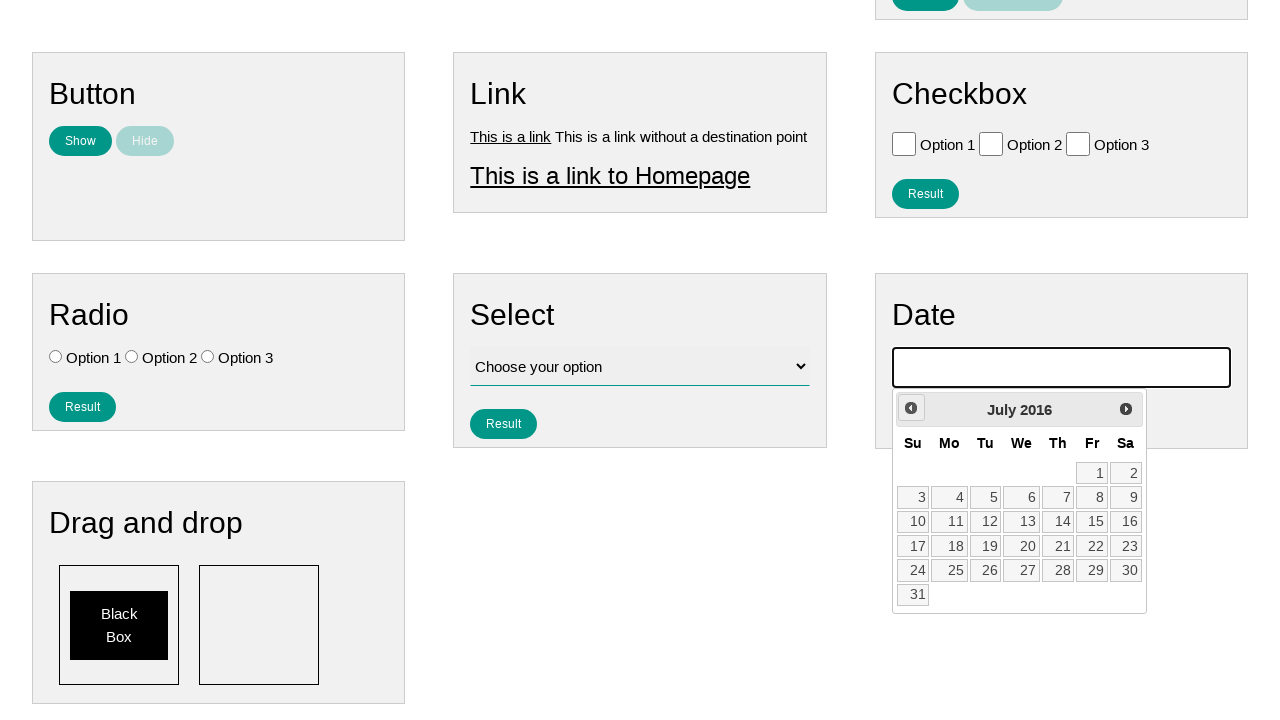

Clicked previous month button (iteration 116/141 to reach July 2007) at (911, 408) on .ui-datepicker-prev
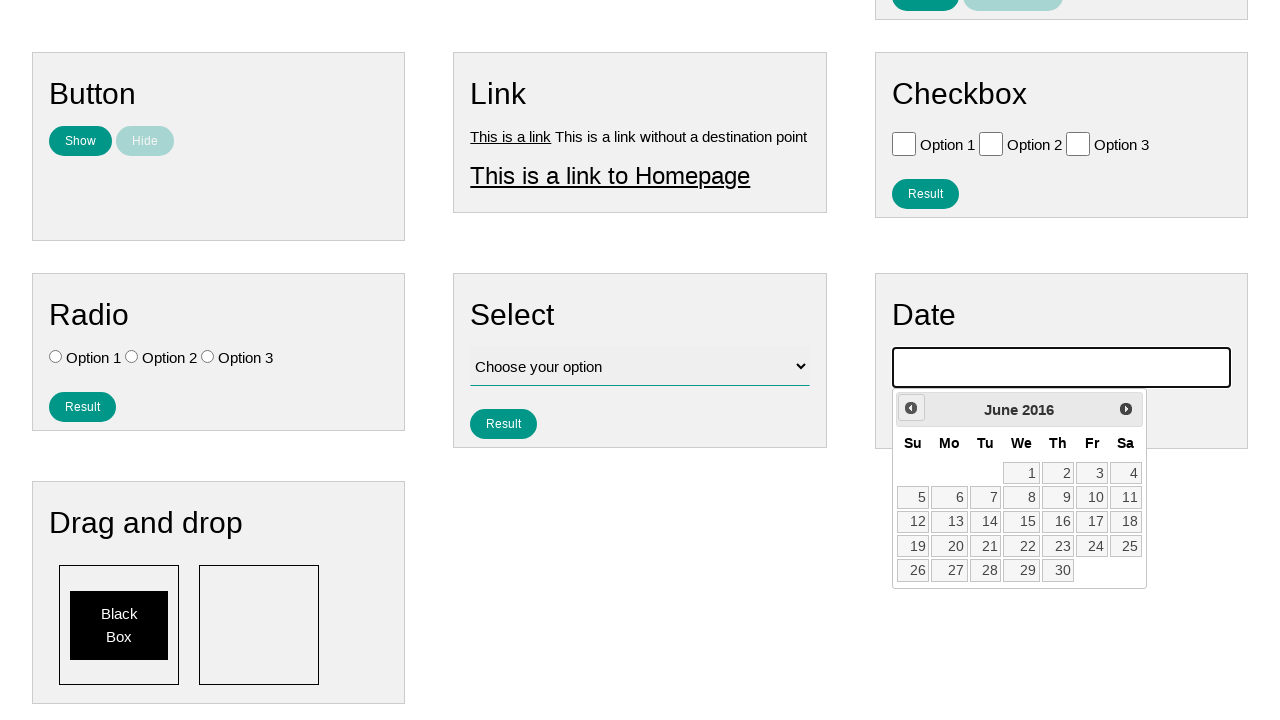

Clicked previous month button (iteration 117/141 to reach July 2007) at (911, 408) on .ui-datepicker-prev
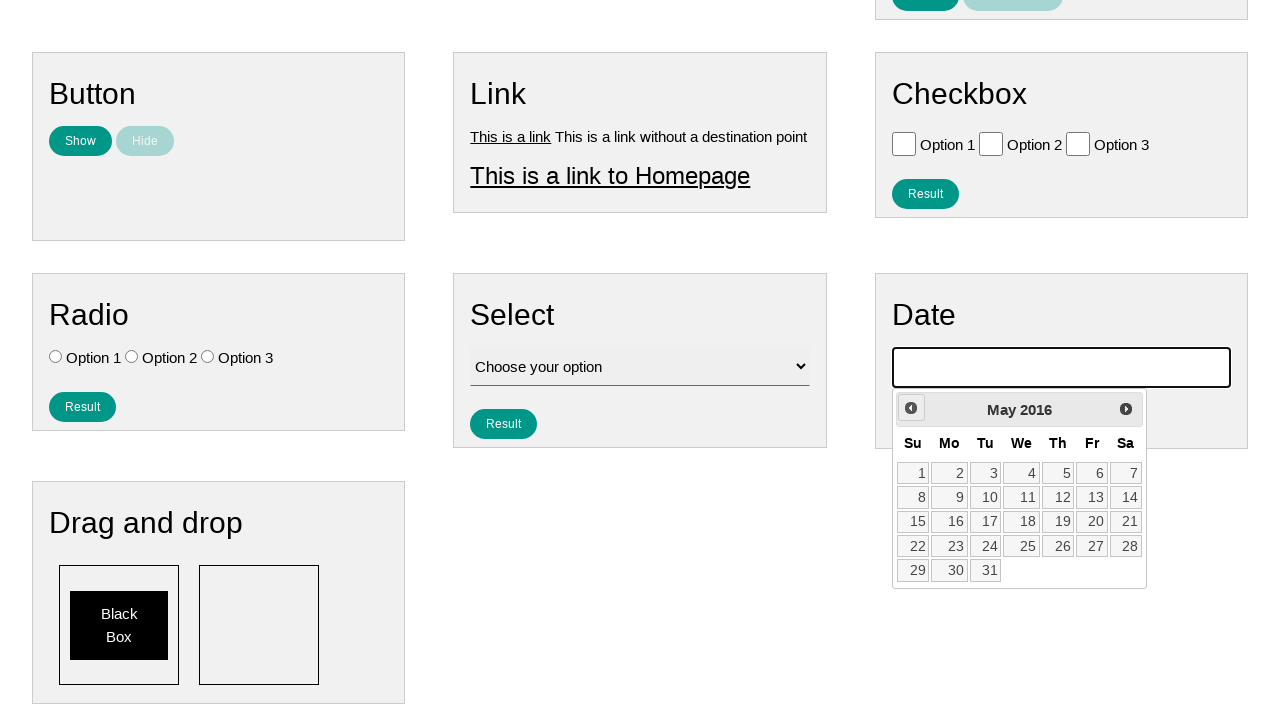

Clicked previous month button (iteration 118/141 to reach July 2007) at (911, 408) on .ui-datepicker-prev
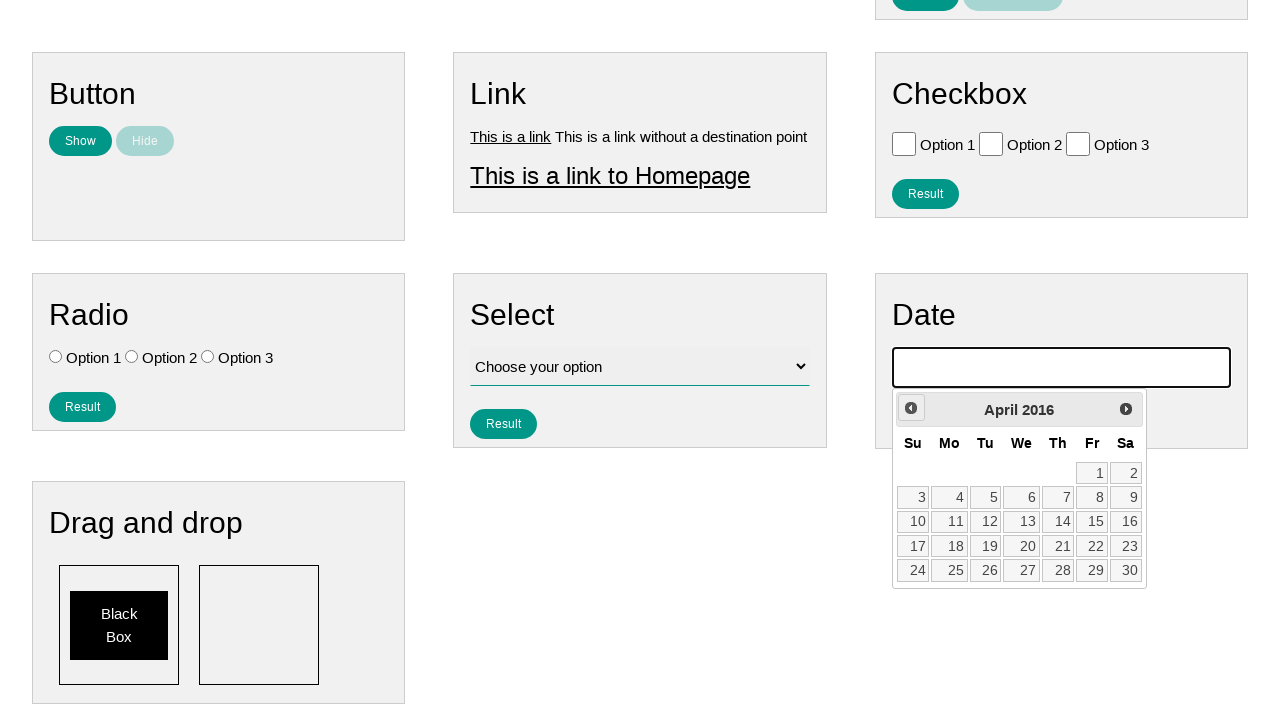

Clicked previous month button (iteration 119/141 to reach July 2007) at (911, 408) on .ui-datepicker-prev
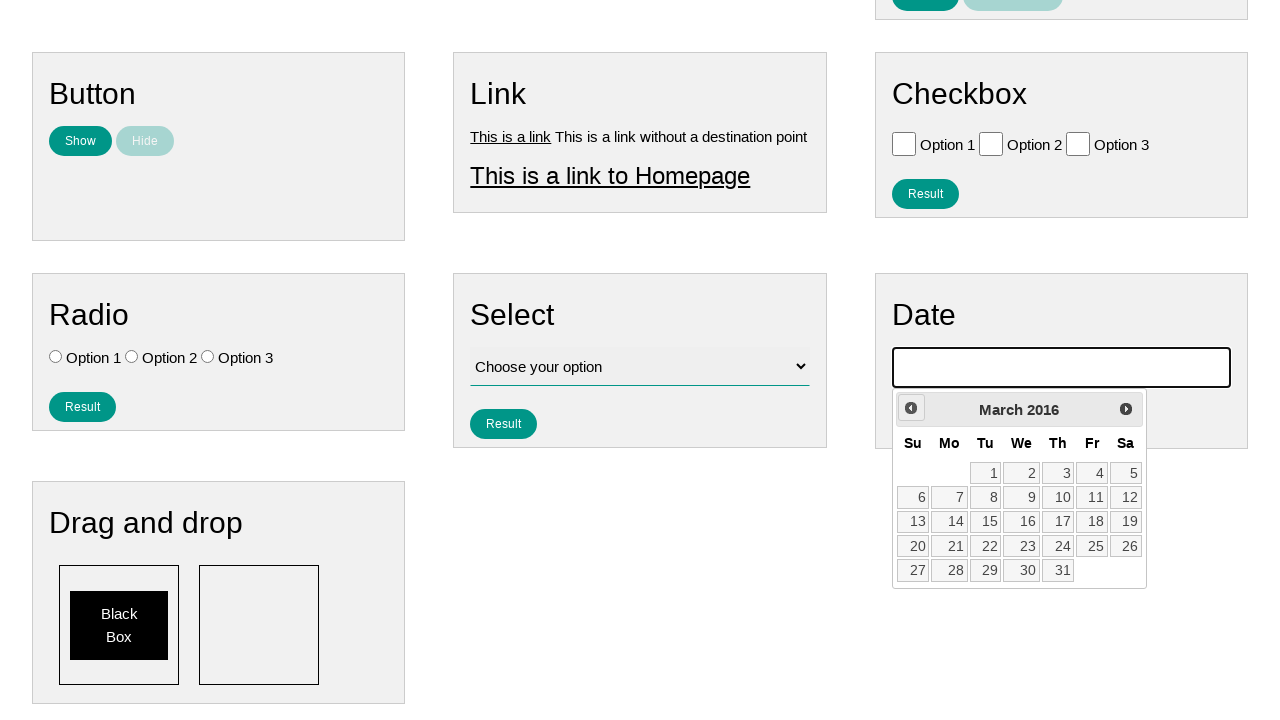

Clicked previous month button (iteration 120/141 to reach July 2007) at (911, 408) on .ui-datepicker-prev
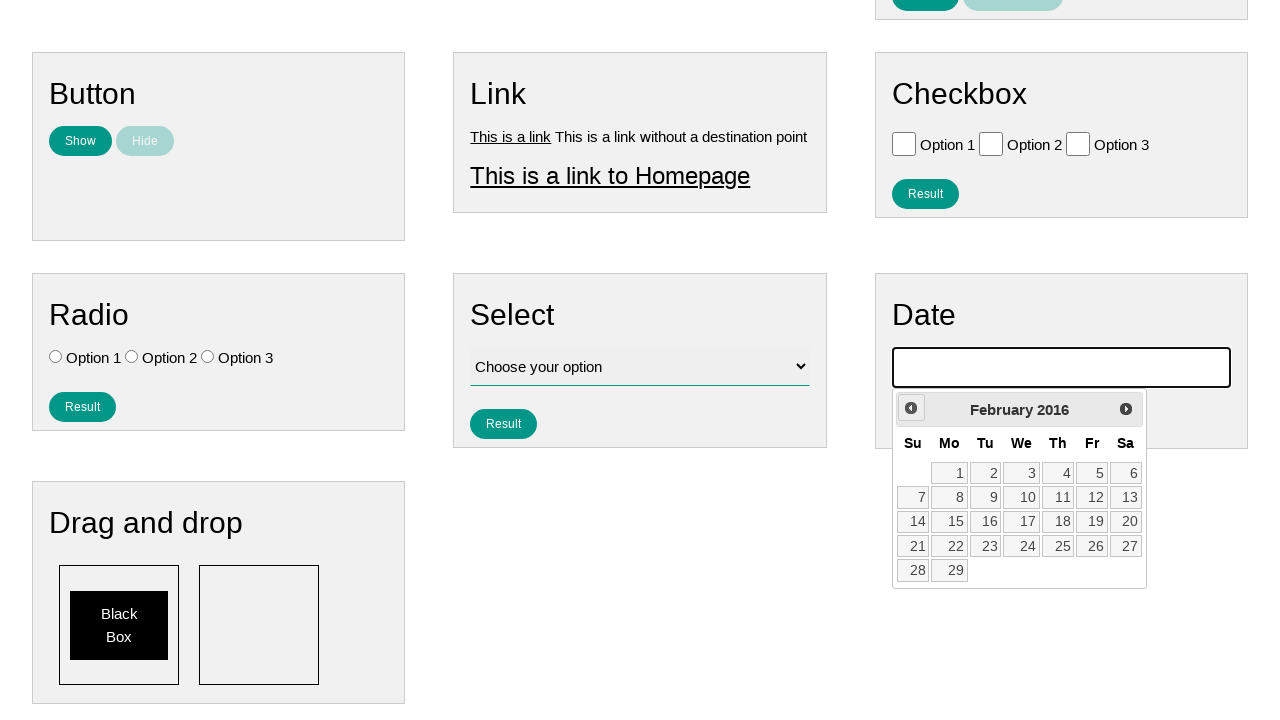

Clicked previous month button (iteration 121/141 to reach July 2007) at (911, 408) on .ui-datepicker-prev
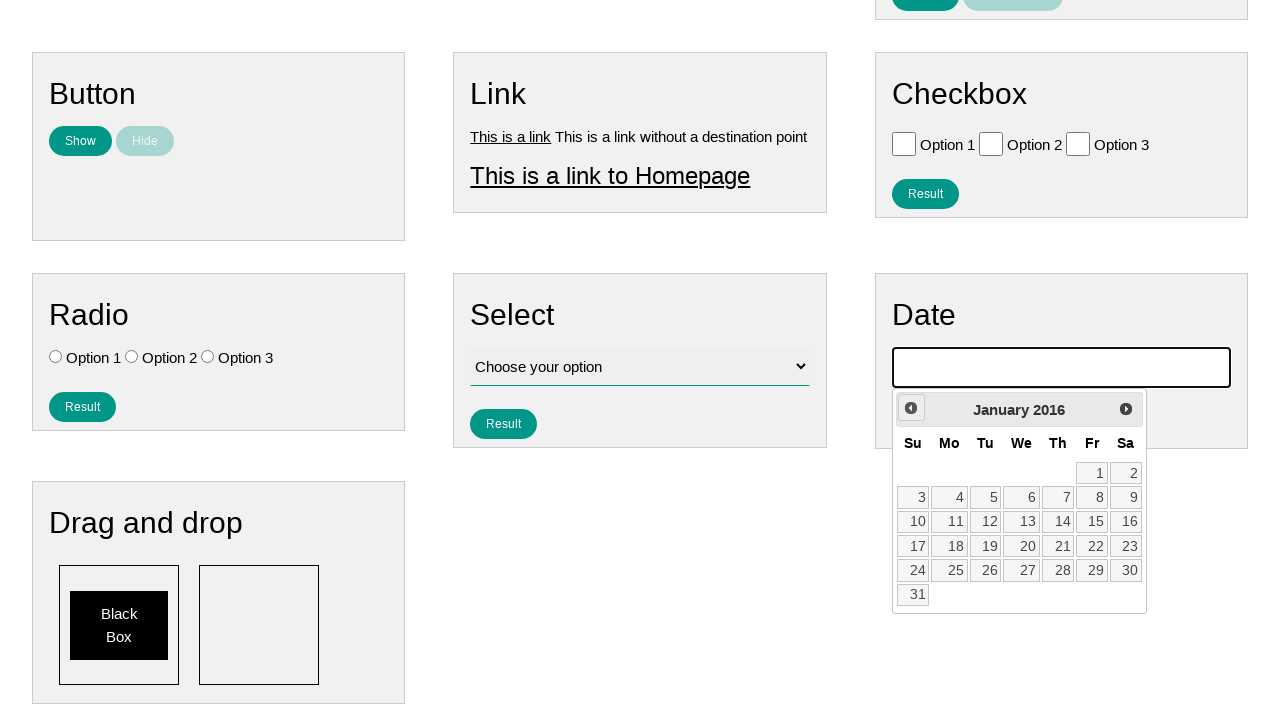

Clicked previous month button (iteration 122/141 to reach July 2007) at (911, 408) on .ui-datepicker-prev
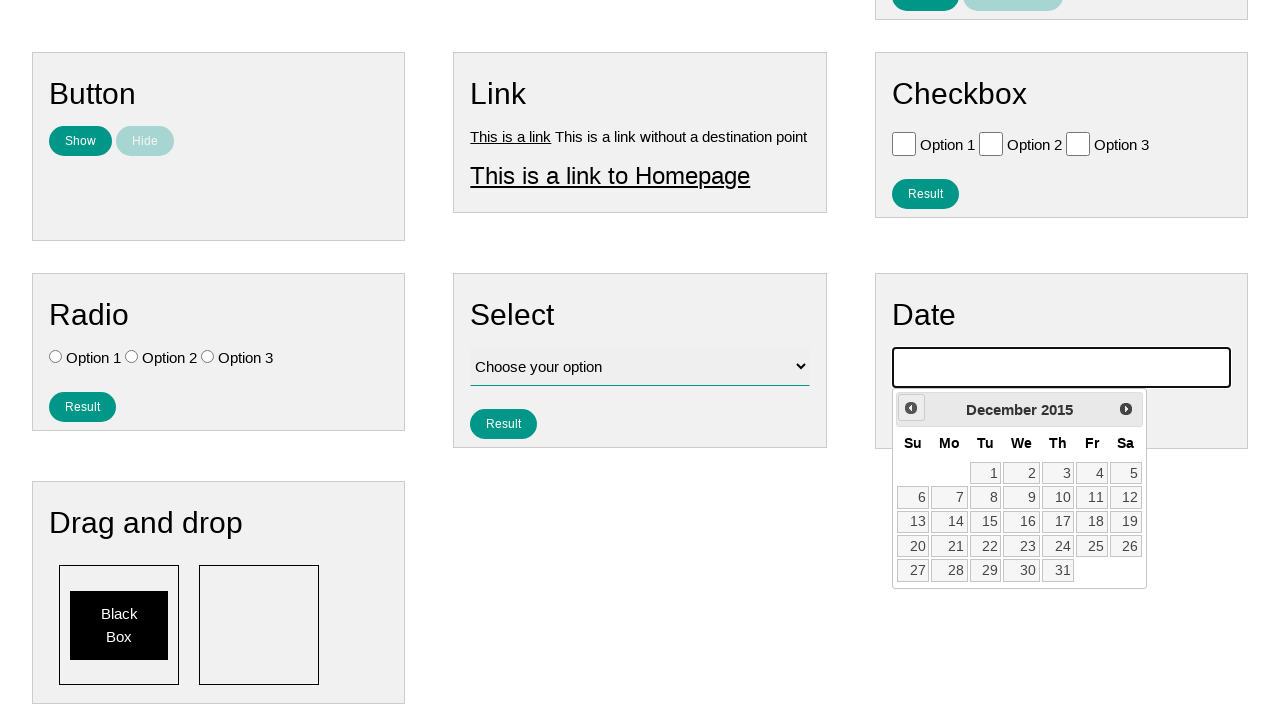

Clicked previous month button (iteration 123/141 to reach July 2007) at (911, 408) on .ui-datepicker-prev
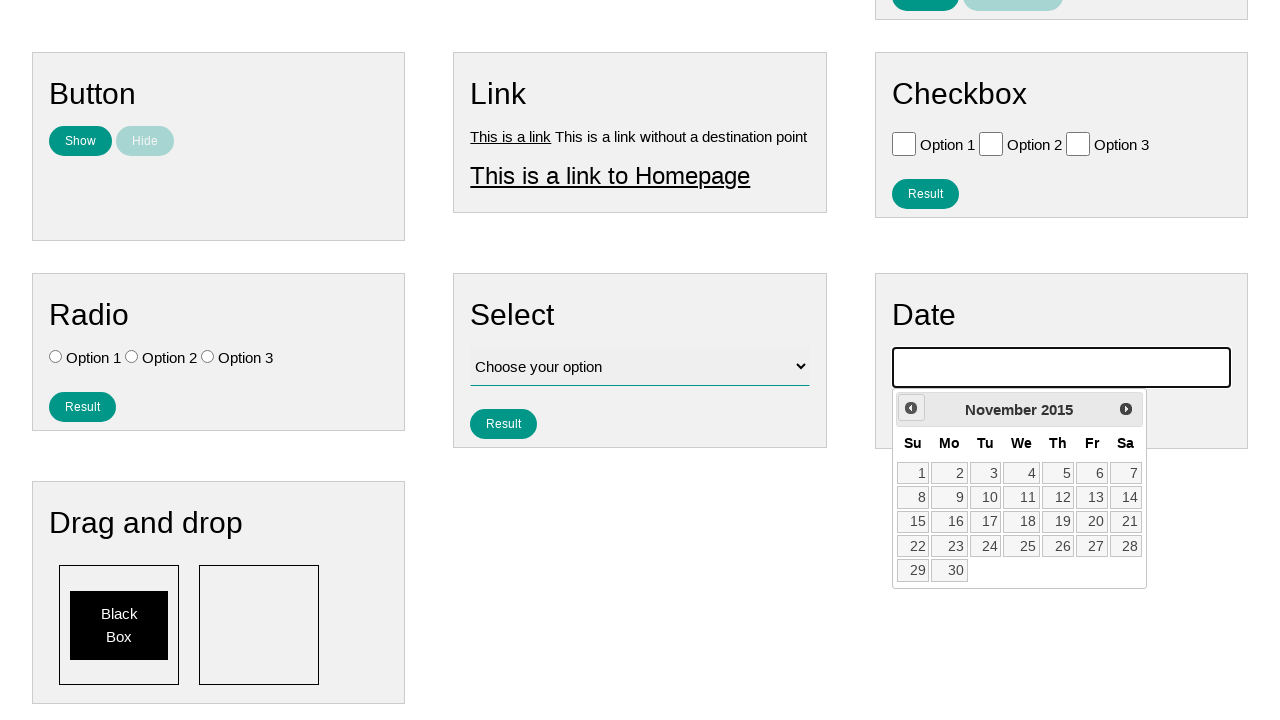

Clicked previous month button (iteration 124/141 to reach July 2007) at (911, 408) on .ui-datepicker-prev
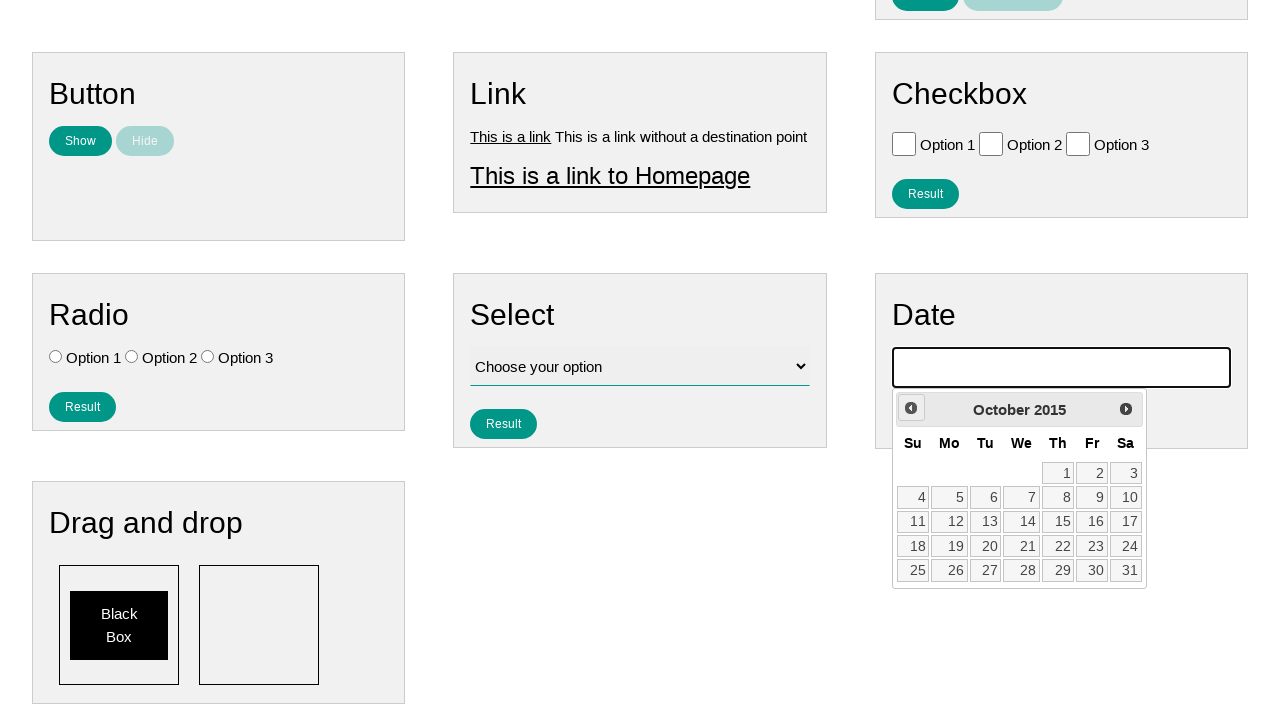

Clicked previous month button (iteration 125/141 to reach July 2007) at (911, 408) on .ui-datepicker-prev
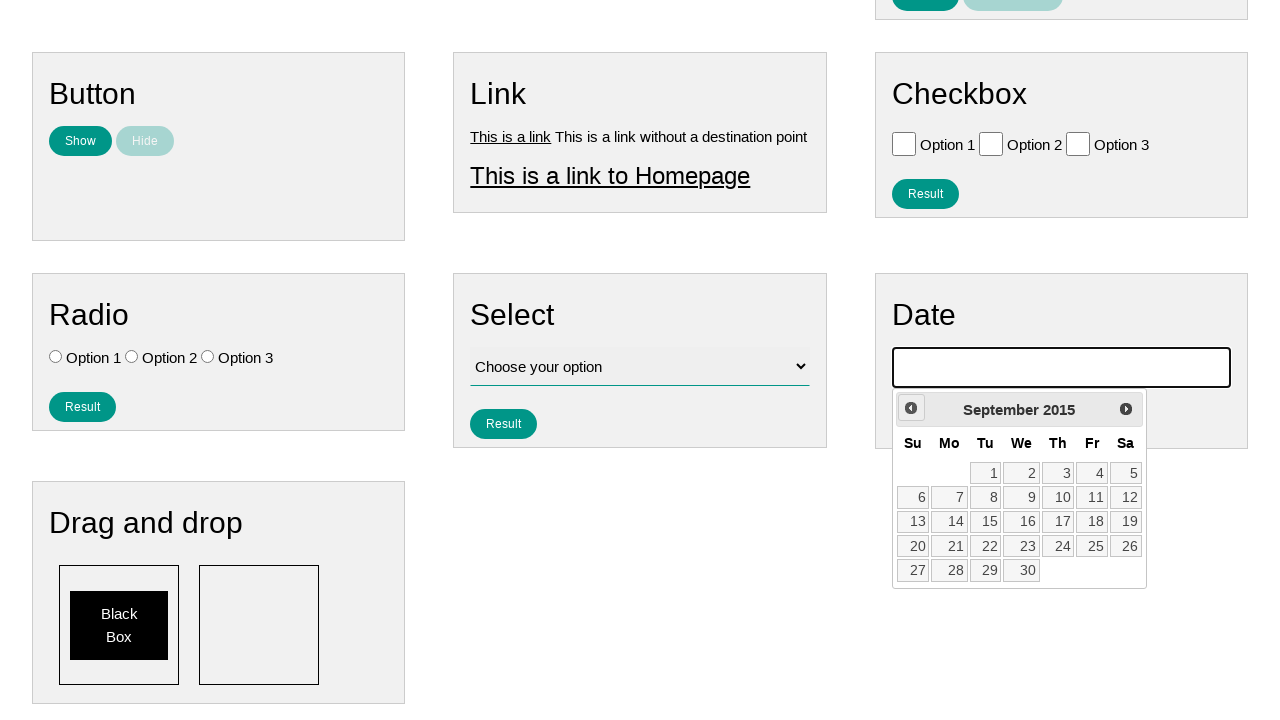

Clicked previous month button (iteration 126/141 to reach July 2007) at (911, 408) on .ui-datepicker-prev
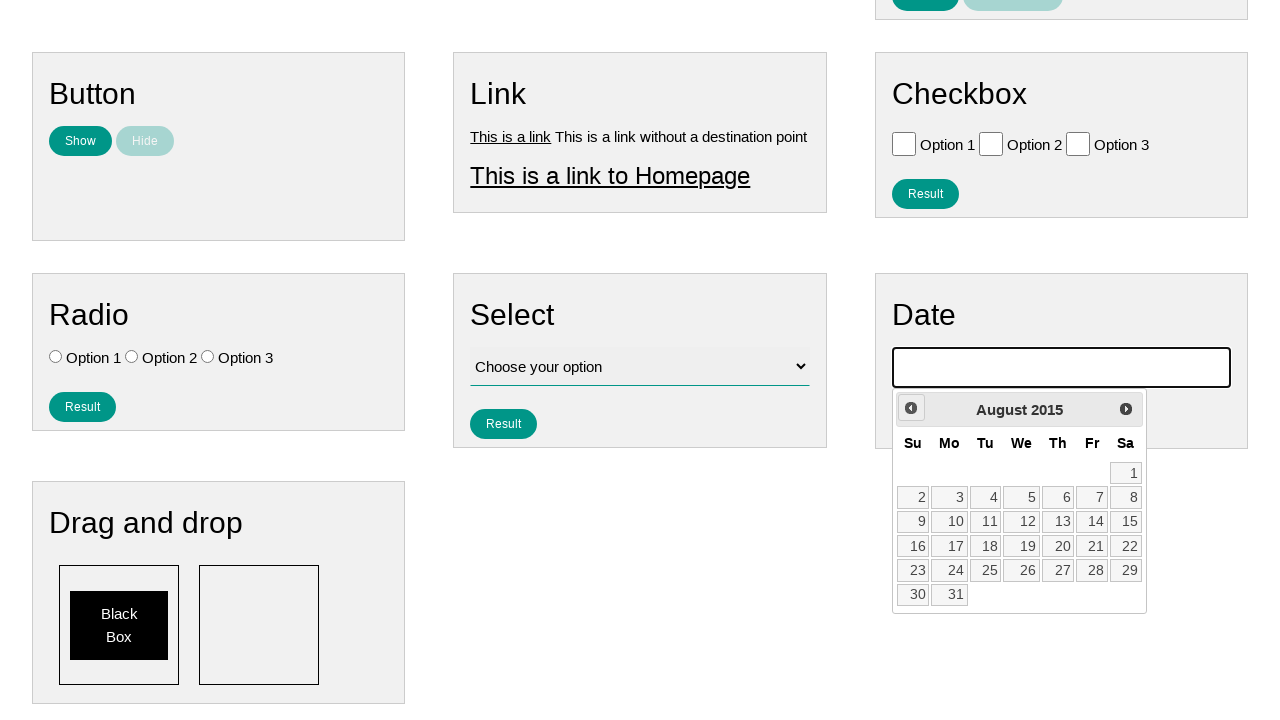

Clicked previous month button (iteration 127/141 to reach July 2007) at (911, 408) on .ui-datepicker-prev
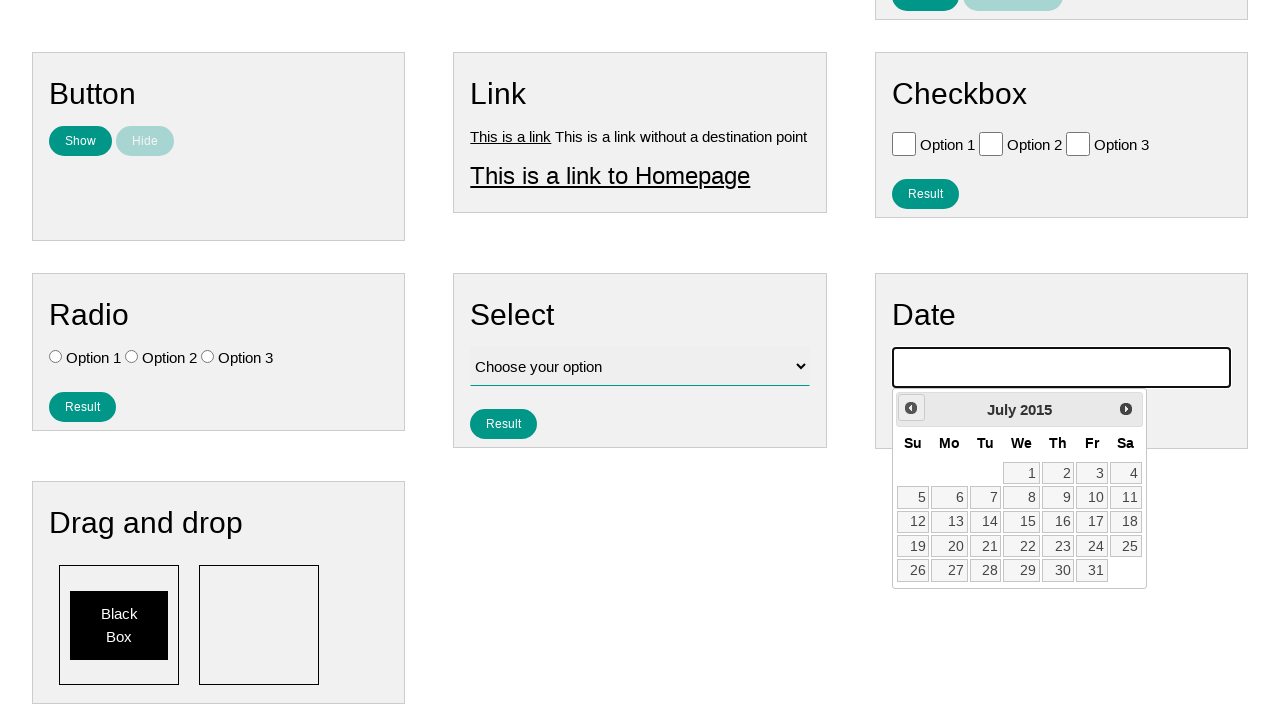

Clicked previous month button (iteration 128/141 to reach July 2007) at (911, 408) on .ui-datepicker-prev
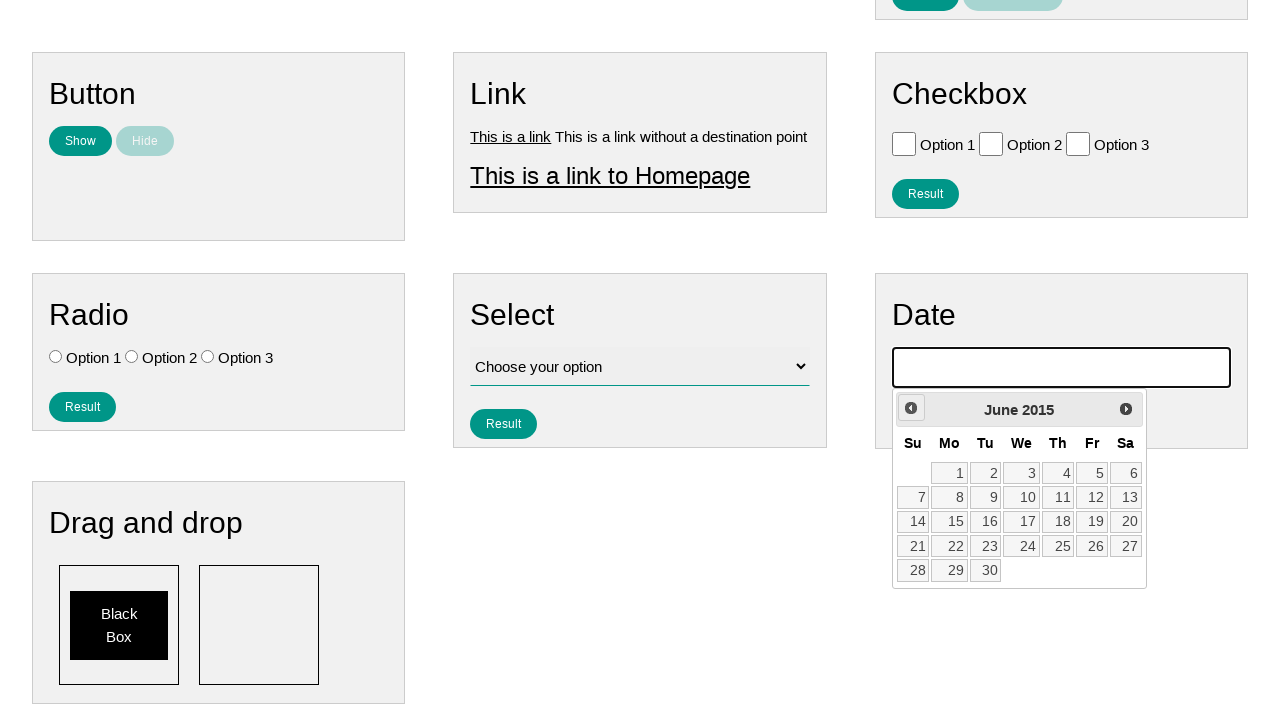

Clicked previous month button (iteration 129/141 to reach July 2007) at (911, 408) on .ui-datepicker-prev
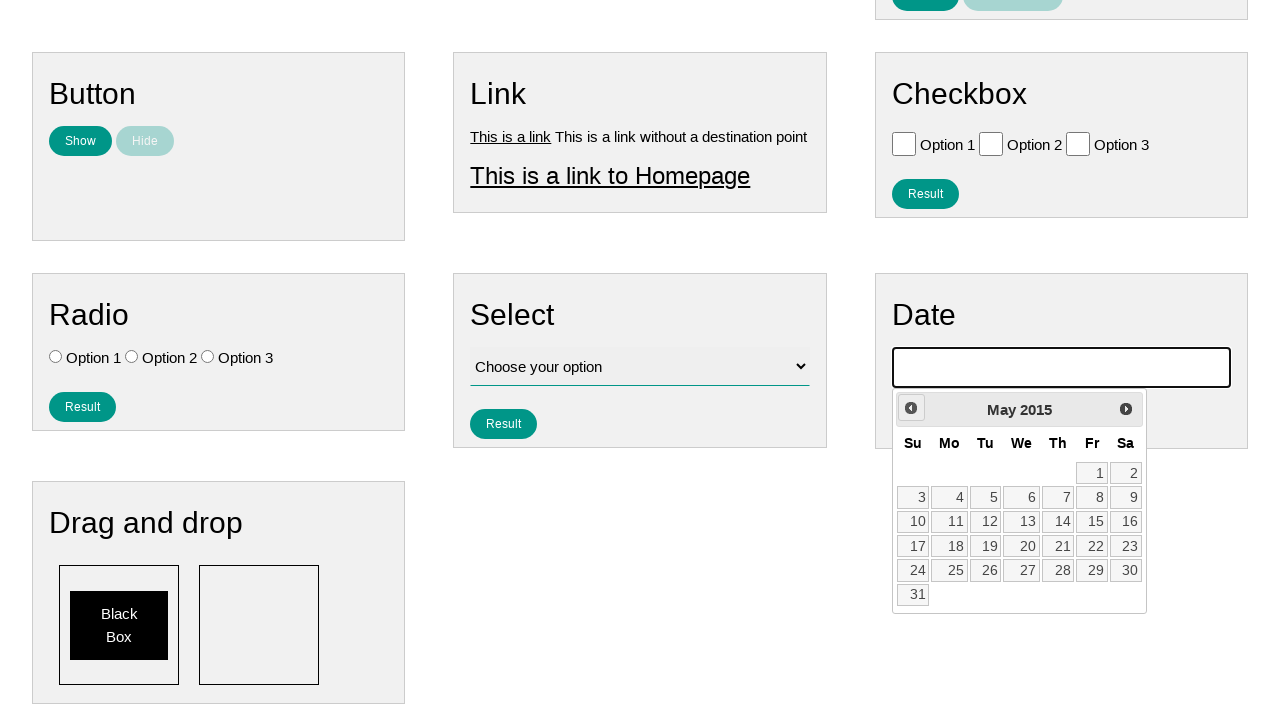

Clicked previous month button (iteration 130/141 to reach July 2007) at (911, 408) on .ui-datepicker-prev
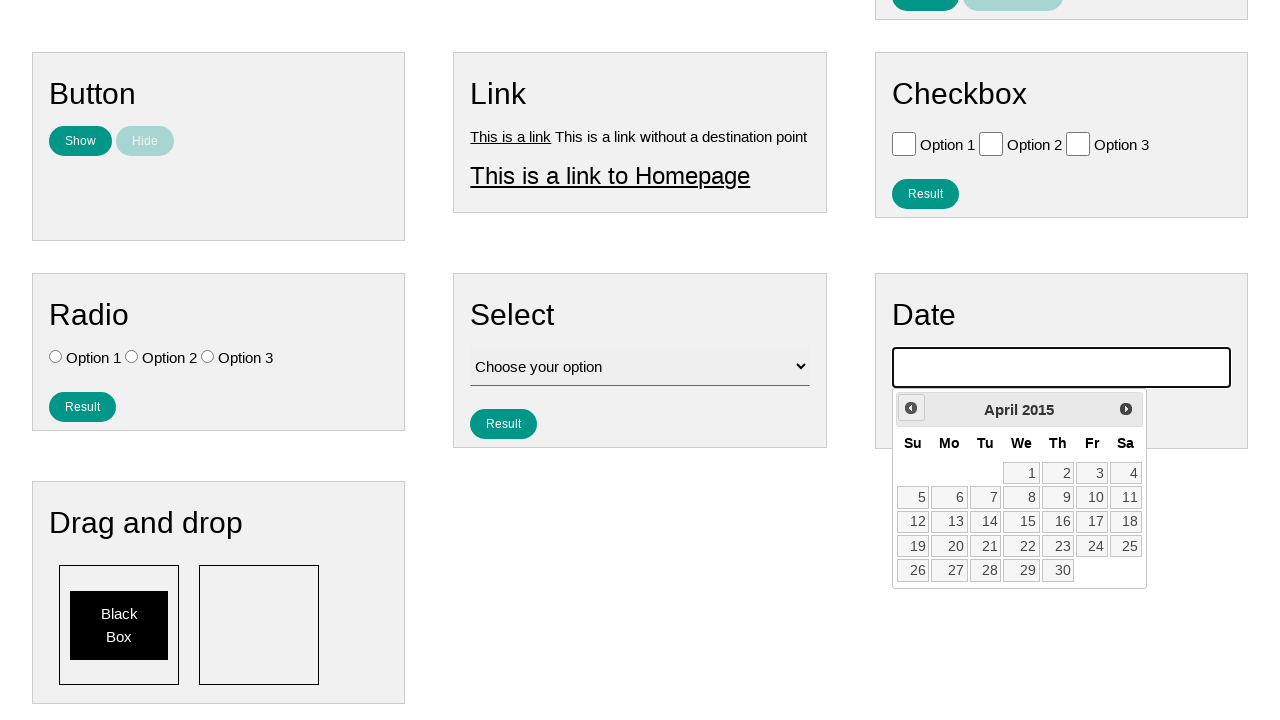

Clicked previous month button (iteration 131/141 to reach July 2007) at (911, 408) on .ui-datepicker-prev
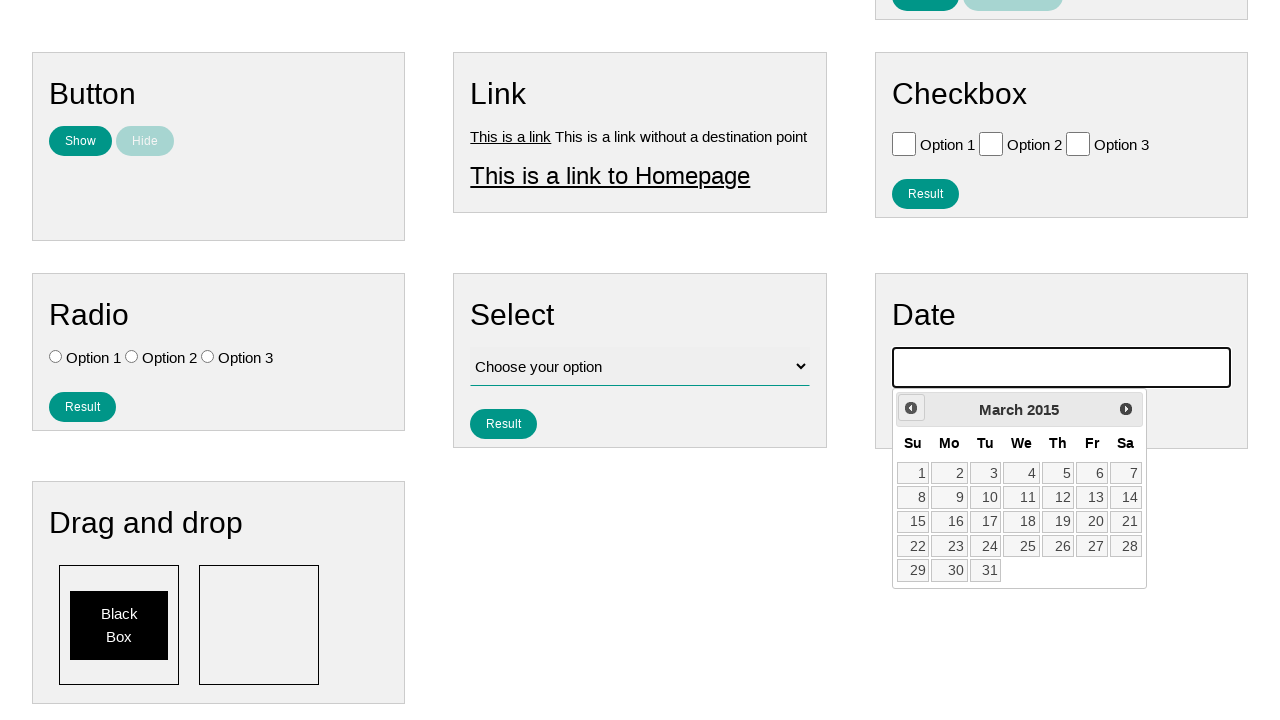

Clicked previous month button (iteration 132/141 to reach July 2007) at (911, 408) on .ui-datepicker-prev
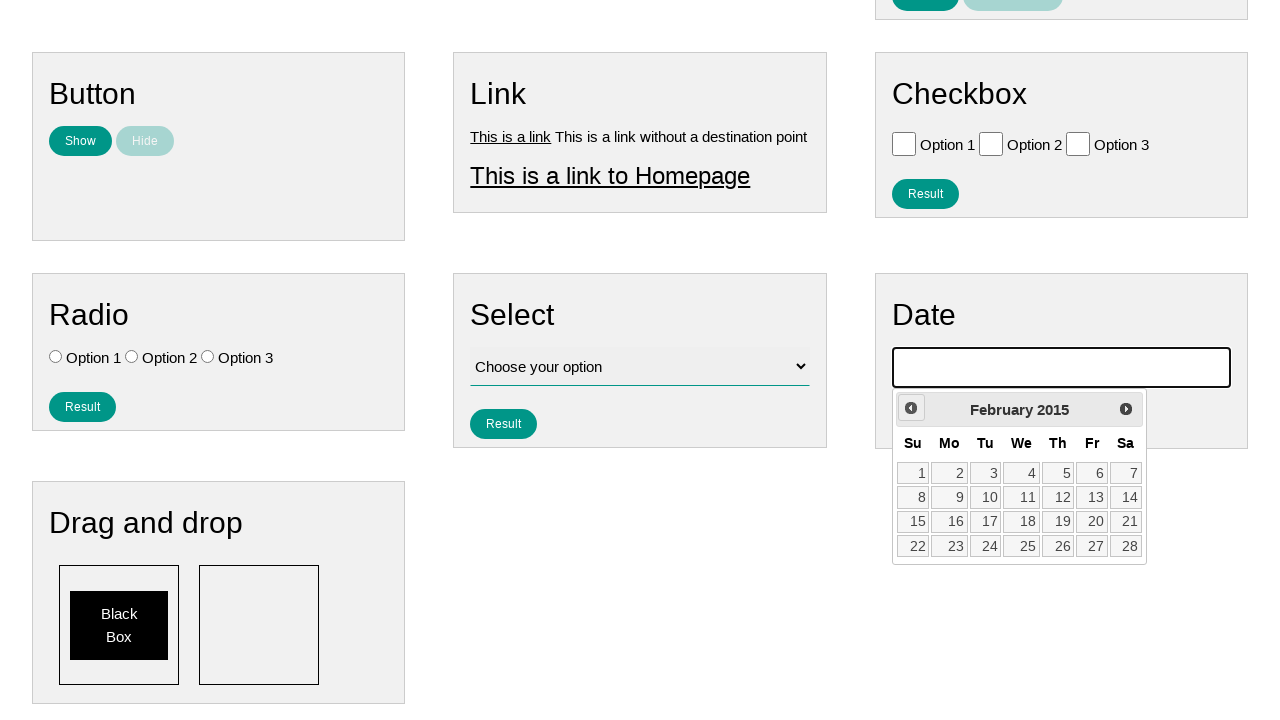

Clicked previous month button (iteration 133/141 to reach July 2007) at (911, 408) on .ui-datepicker-prev
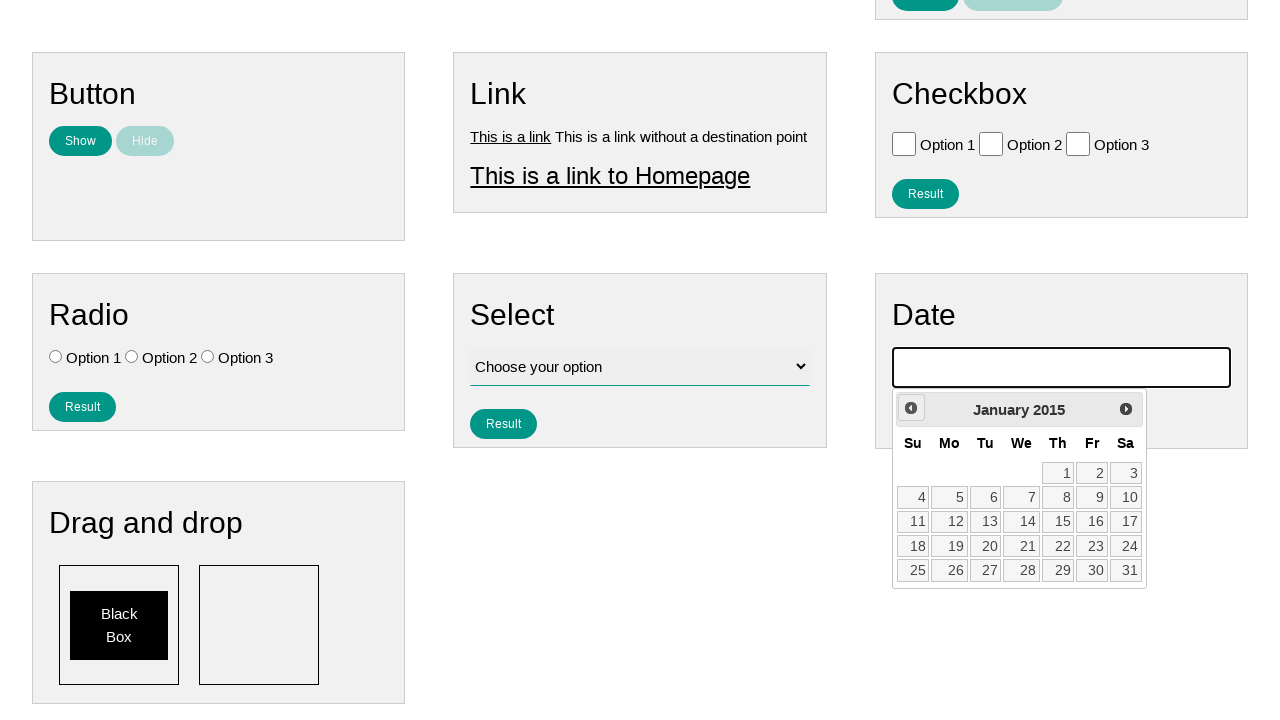

Clicked previous month button (iteration 134/141 to reach July 2007) at (911, 408) on .ui-datepicker-prev
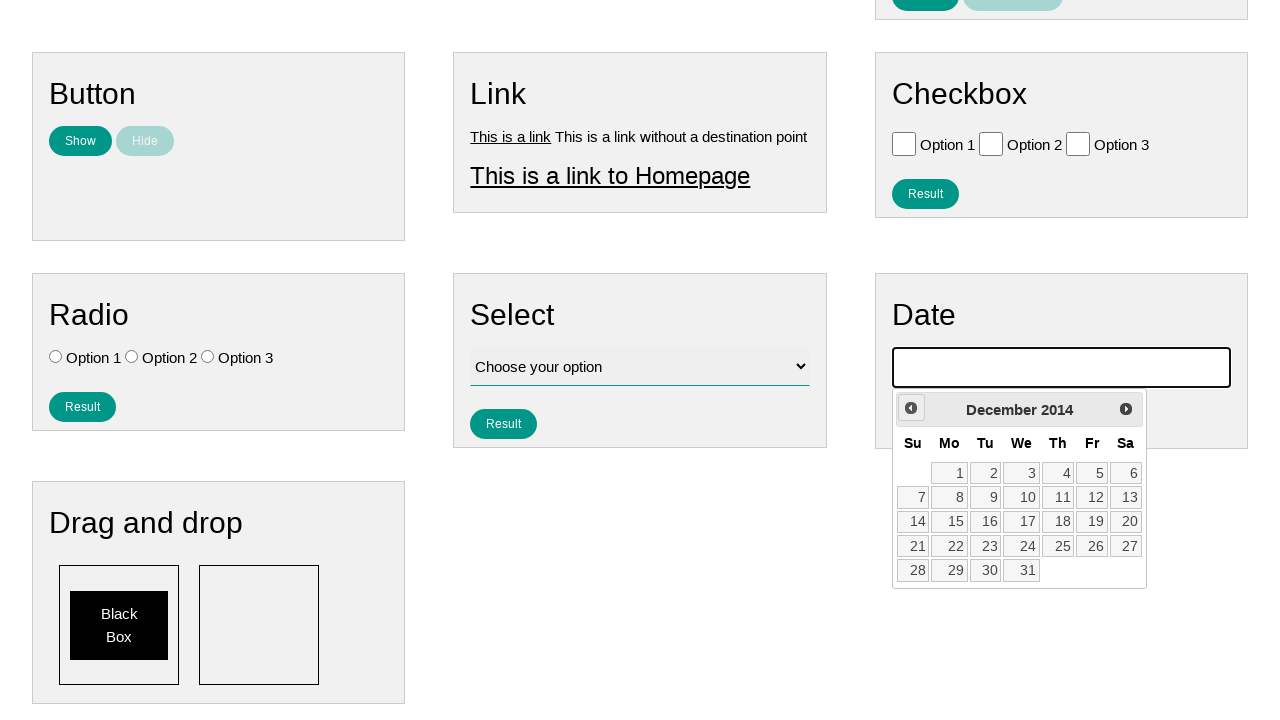

Clicked previous month button (iteration 135/141 to reach July 2007) at (911, 408) on .ui-datepicker-prev
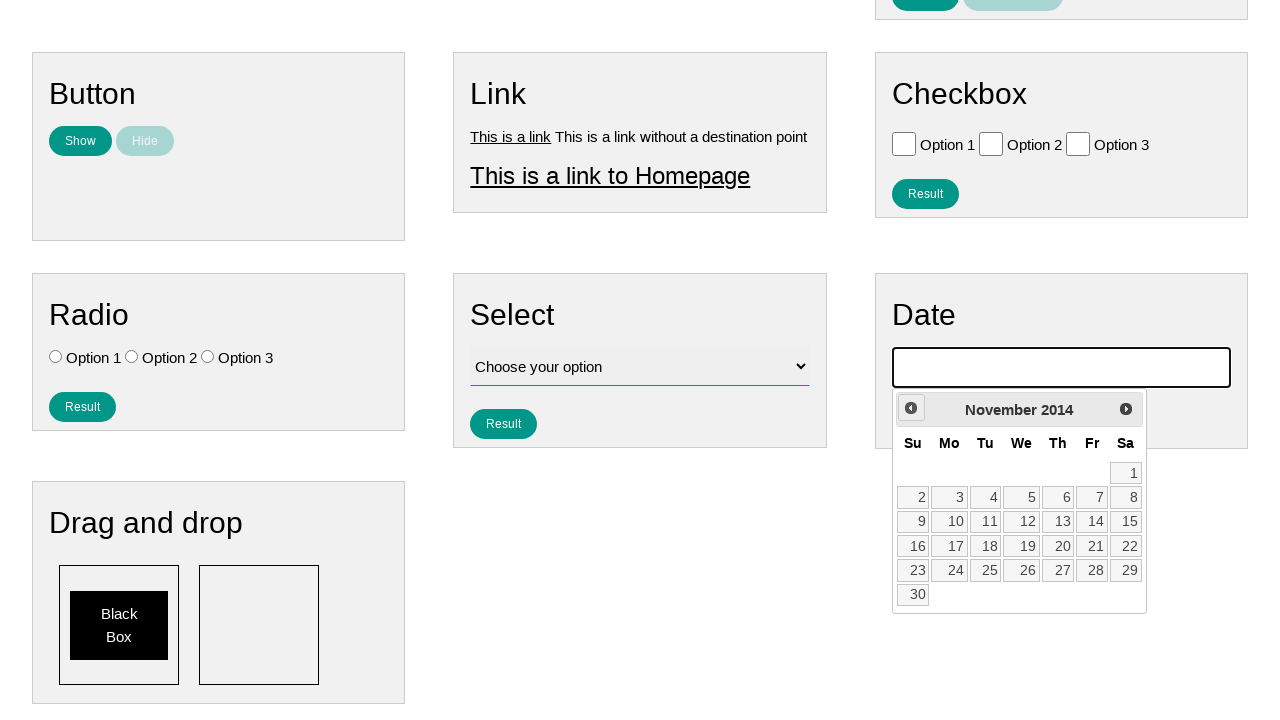

Clicked previous month button (iteration 136/141 to reach July 2007) at (911, 408) on .ui-datepicker-prev
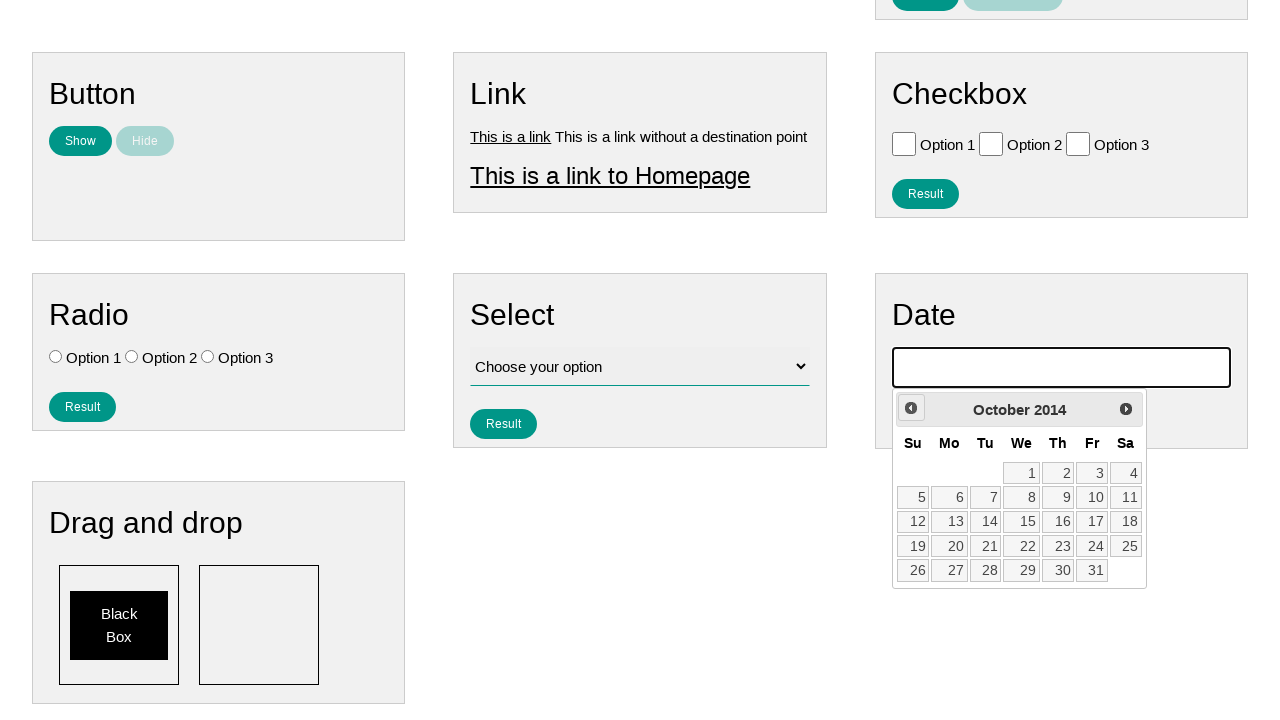

Clicked previous month button (iteration 137/141 to reach July 2007) at (911, 408) on .ui-datepicker-prev
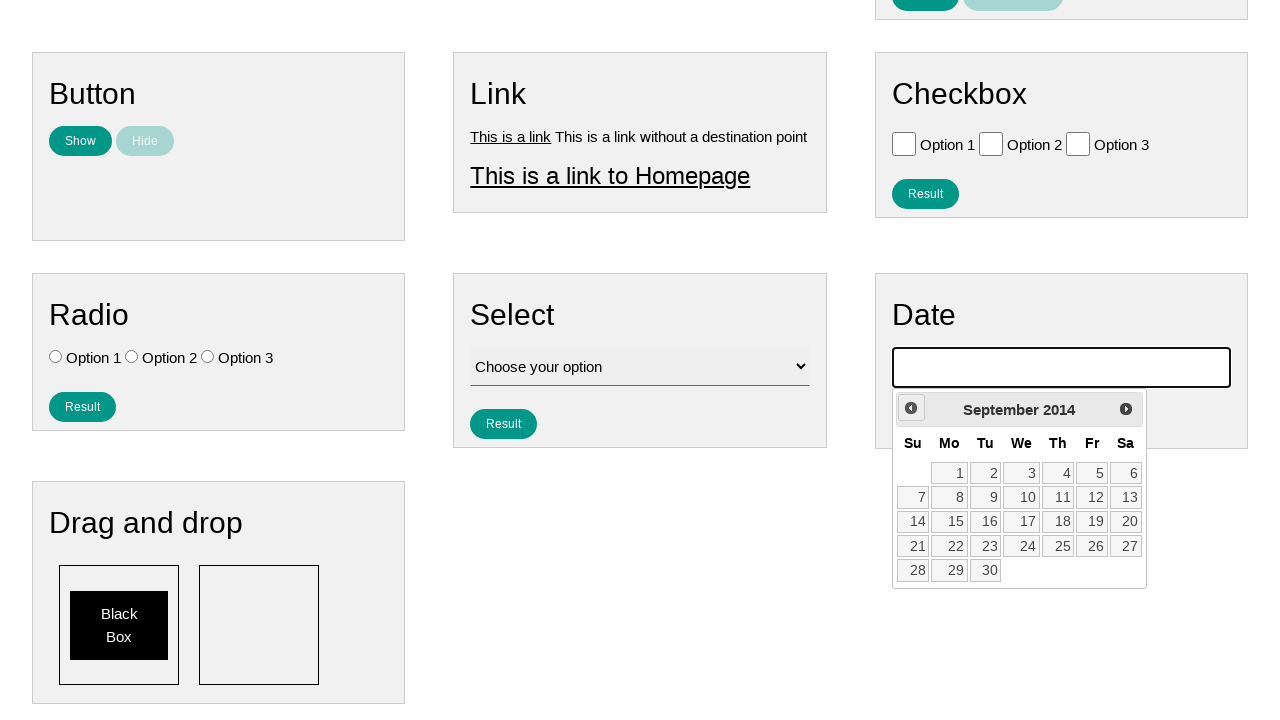

Clicked previous month button (iteration 138/141 to reach July 2007) at (911, 408) on .ui-datepicker-prev
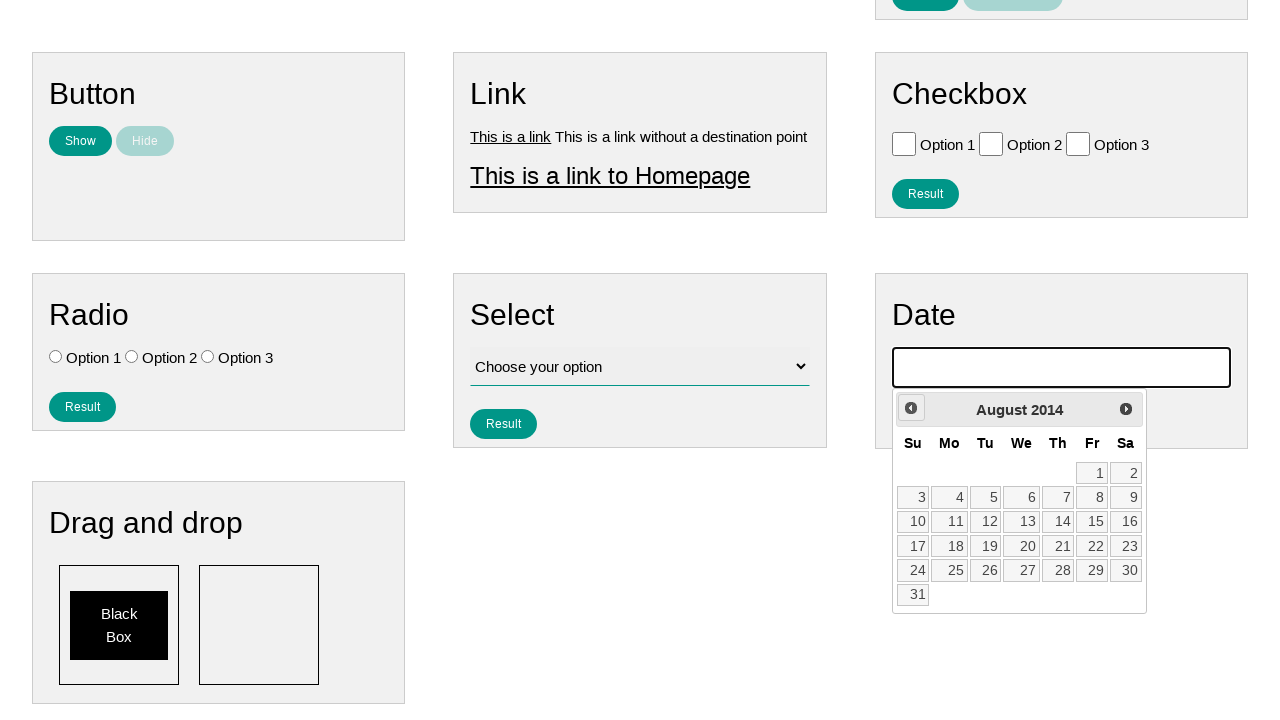

Clicked previous month button (iteration 139/141 to reach July 2007) at (911, 408) on .ui-datepicker-prev
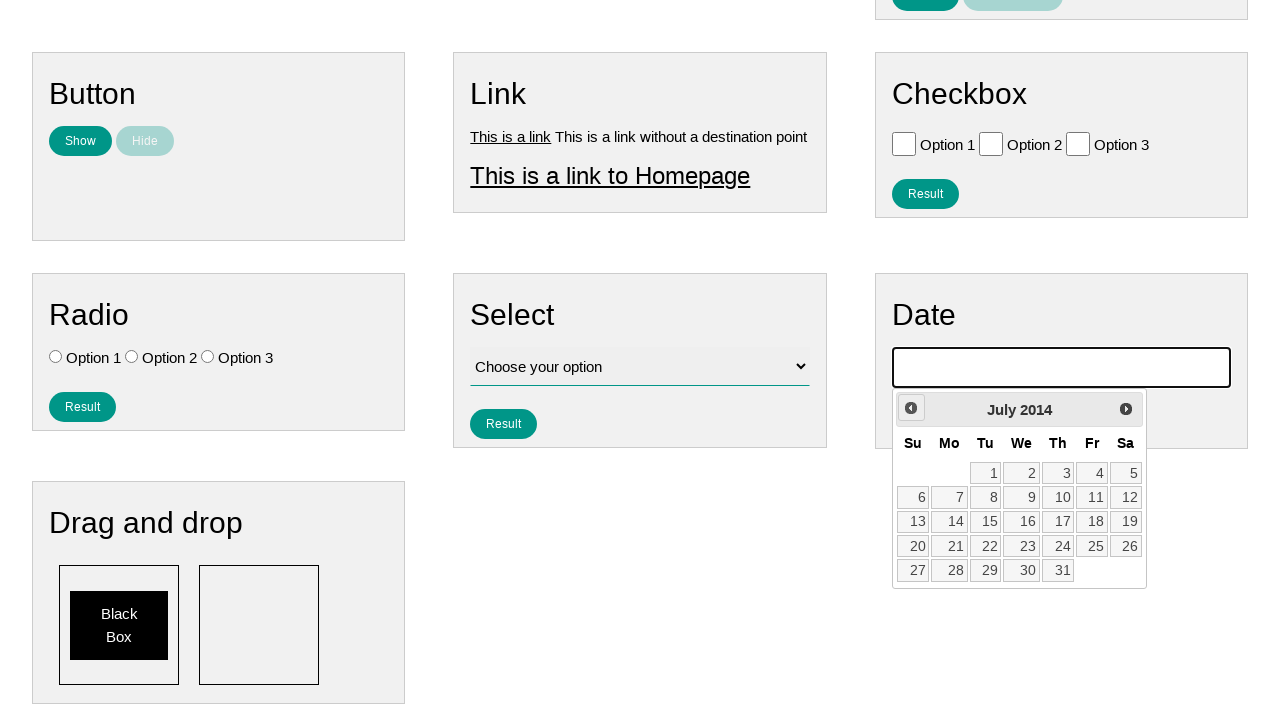

Clicked previous month button (iteration 140/141 to reach July 2007) at (911, 408) on .ui-datepicker-prev
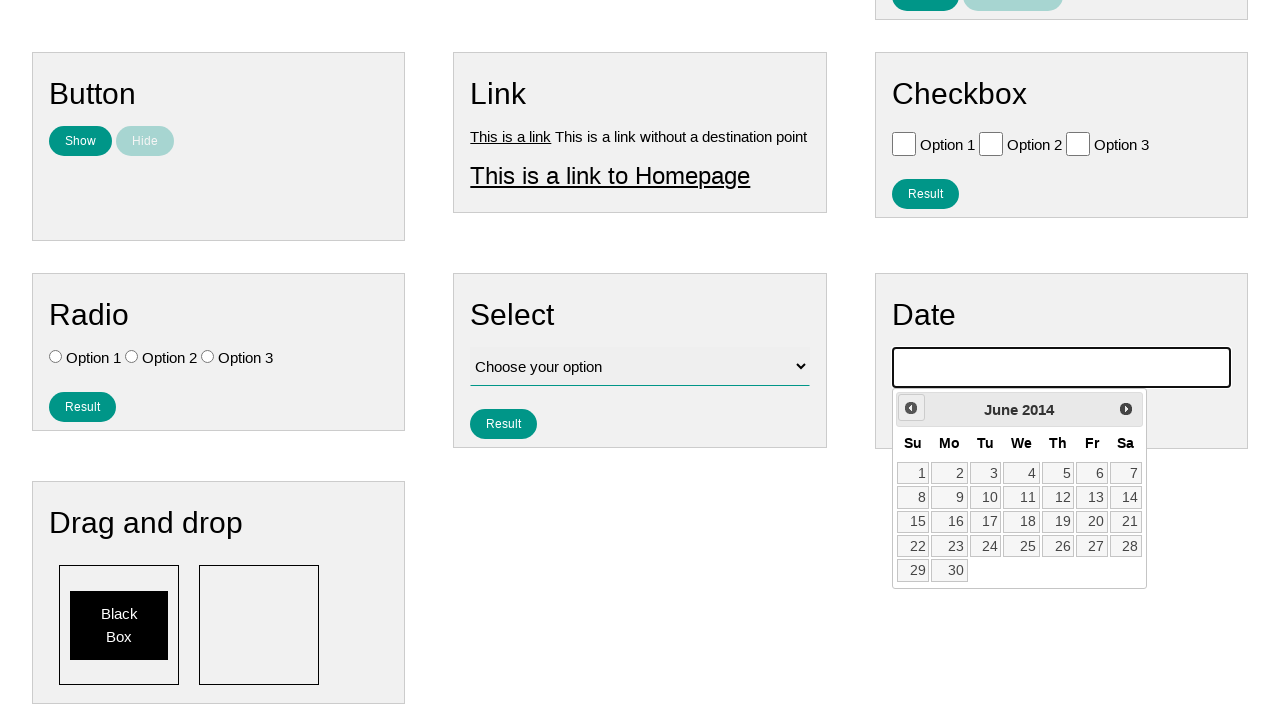

Clicked previous month button (iteration 141/141 to reach July 2007) at (911, 408) on .ui-datepicker-prev
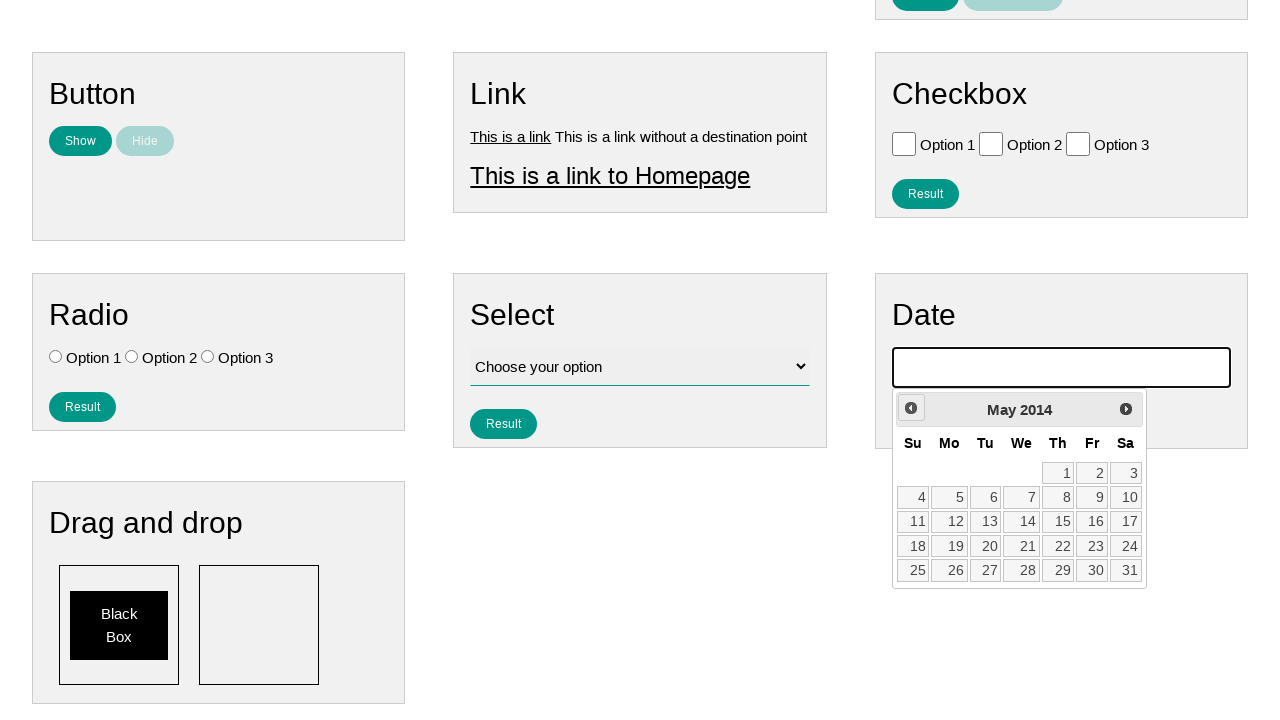

Selected the 4th day in the calendar at (913, 497) on xpath=//a[text()='4']
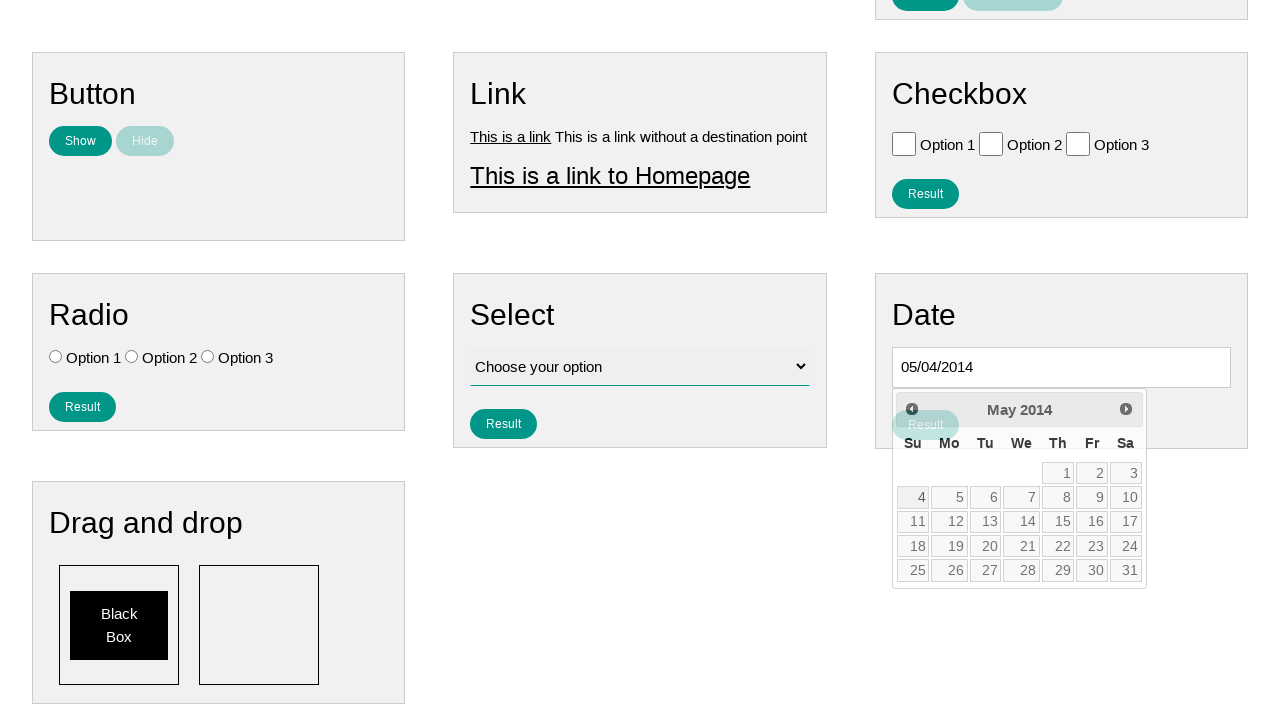

Verified that July 4, 2007 was successfully entered in the date field
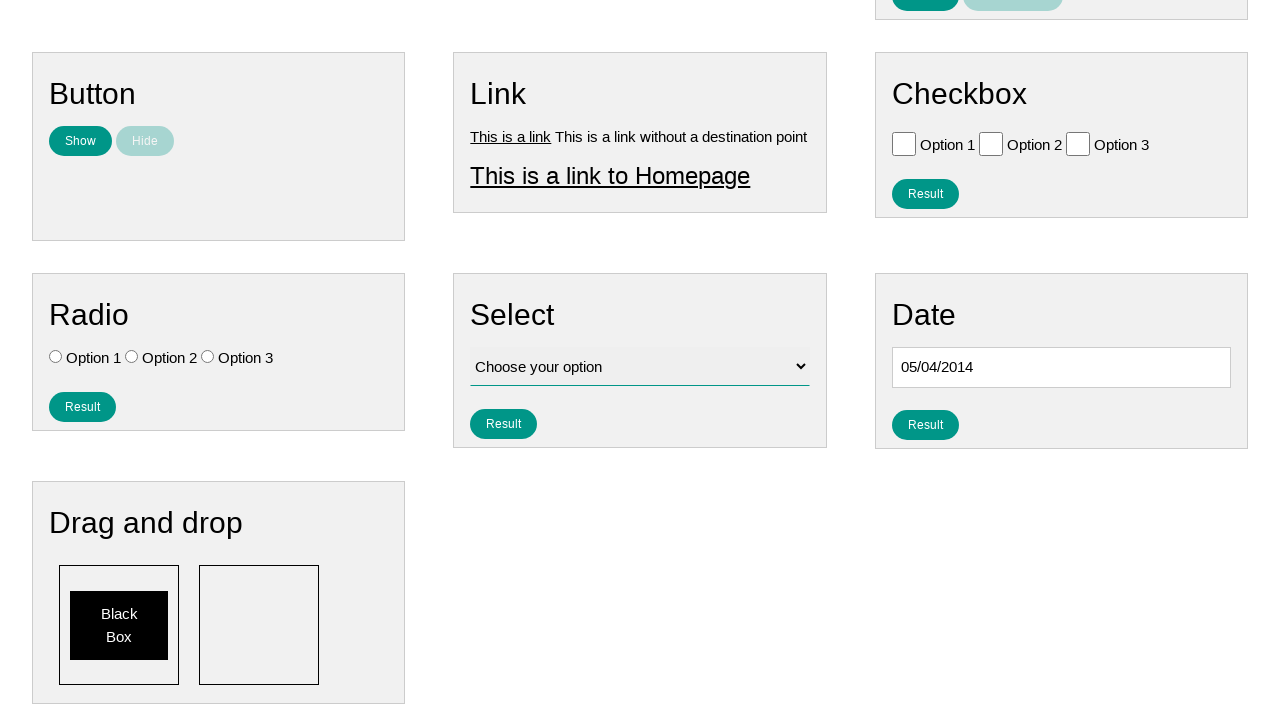

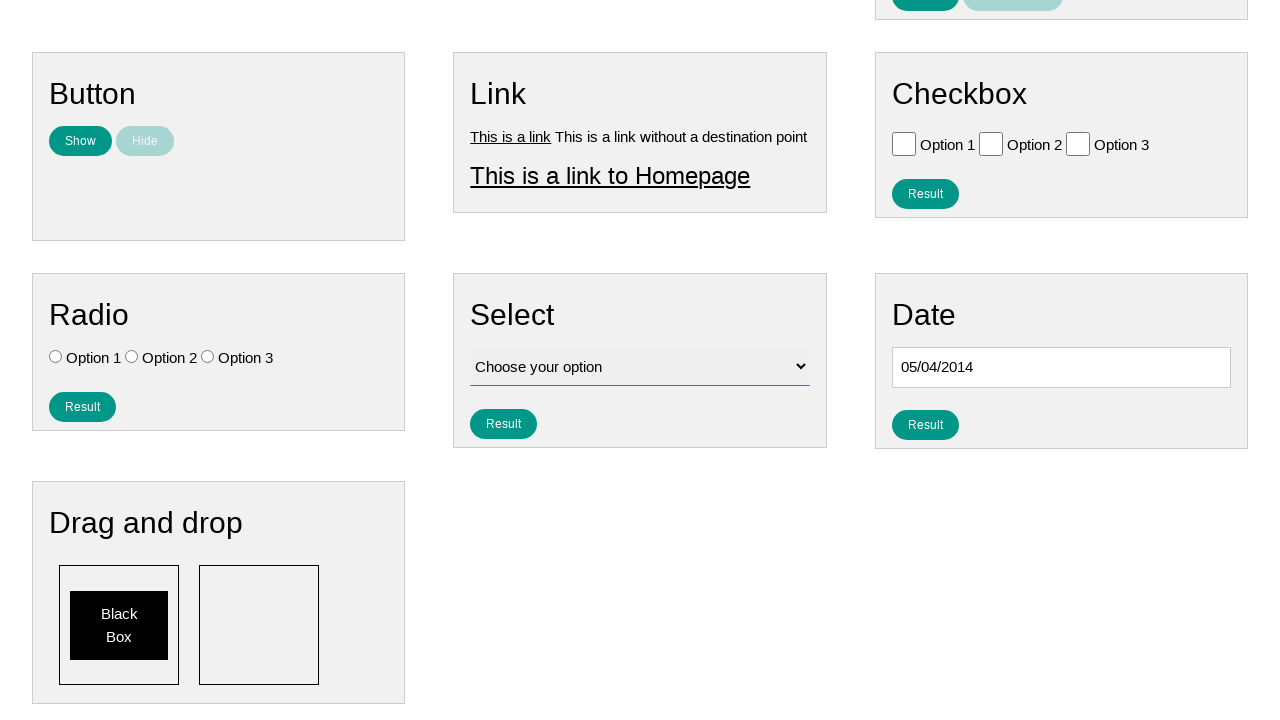